Navigates through book listings on a bookstore website, clicking on each book to view its details page and then returning to the main page

Starting URL: https://books.toscrape.com/

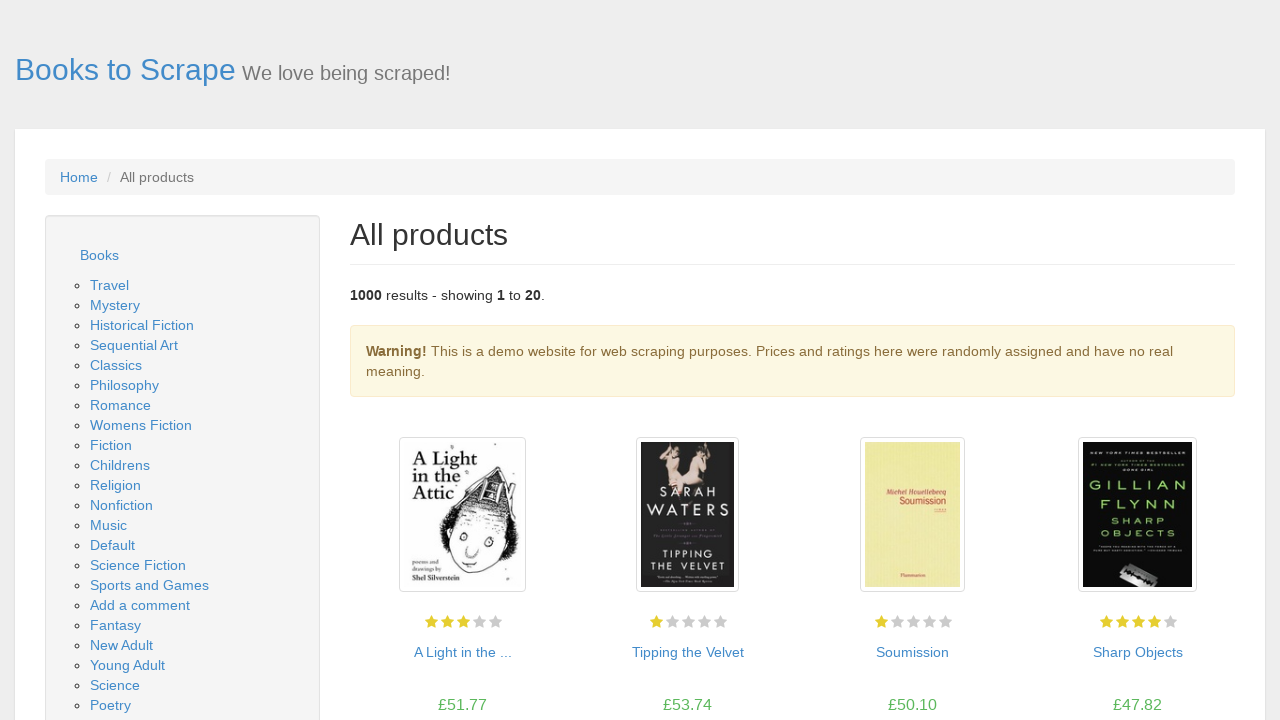

Retrieved all book title links from the page
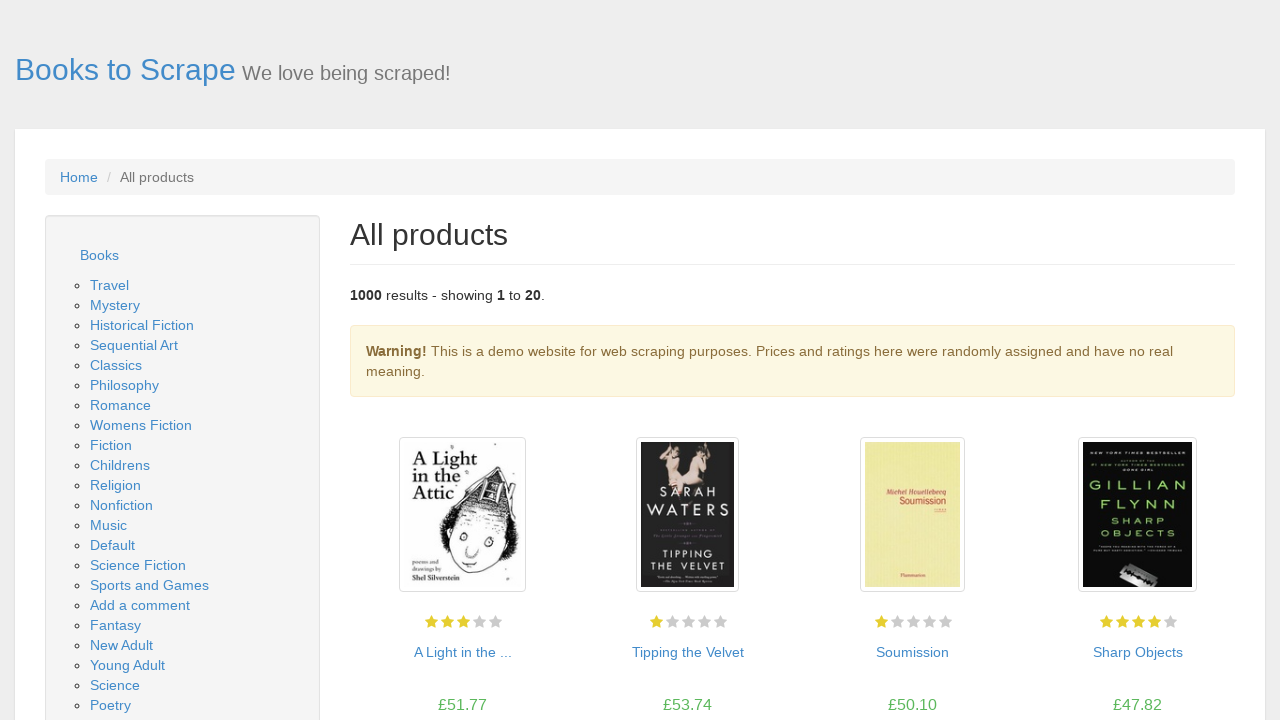

Extracted and stored href attributes from book links
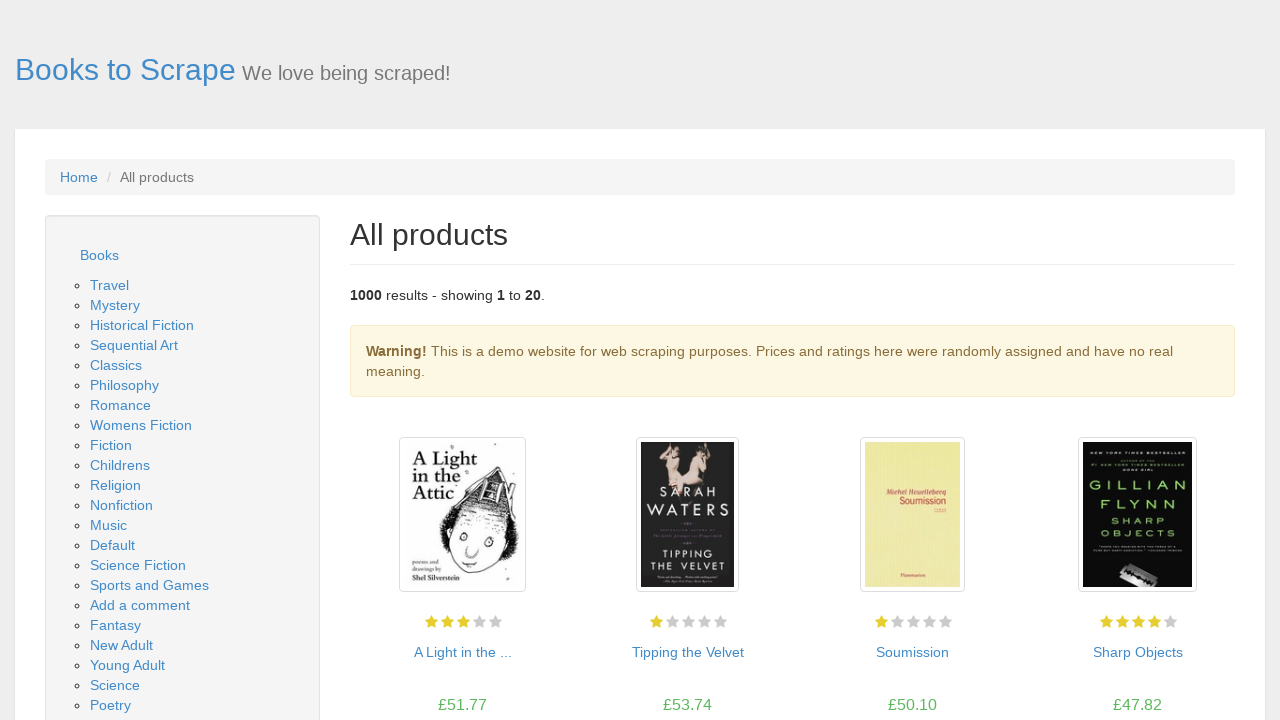

Navigated to book detail page: https://books.toscrape.com/catalogue/a-light-in-the-attic_1000/index.html
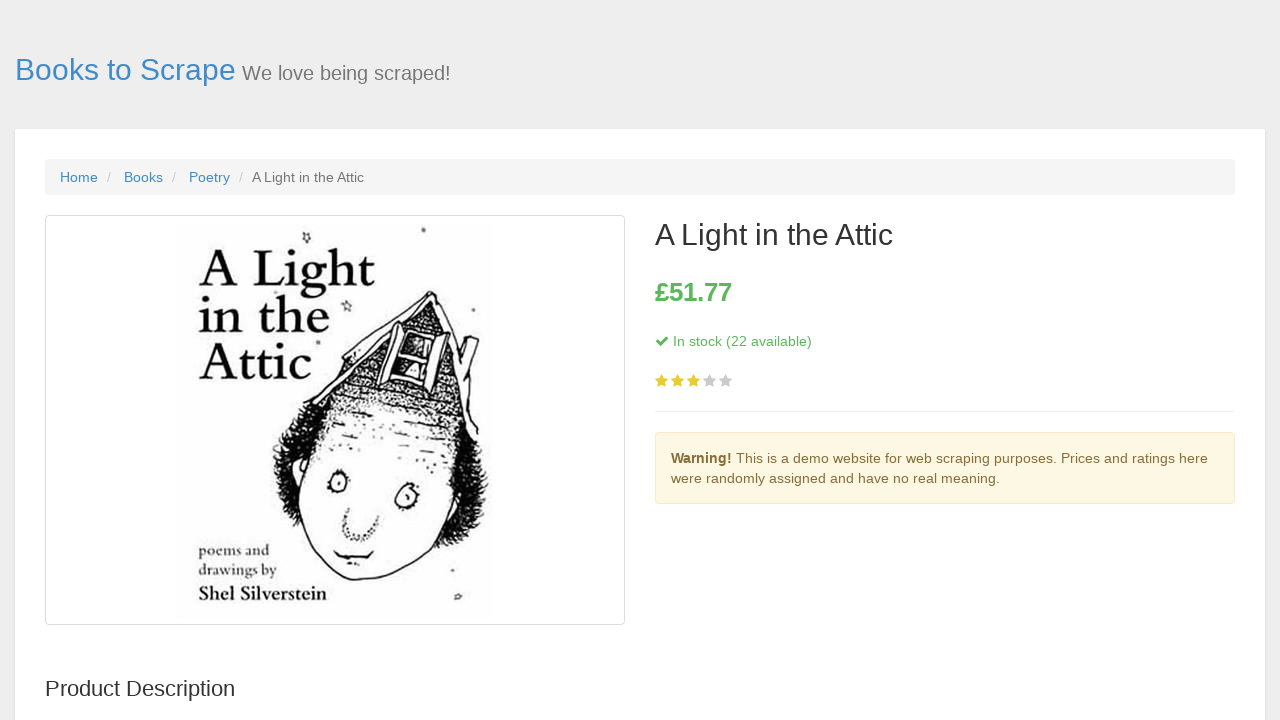

Stock information loaded on book detail page
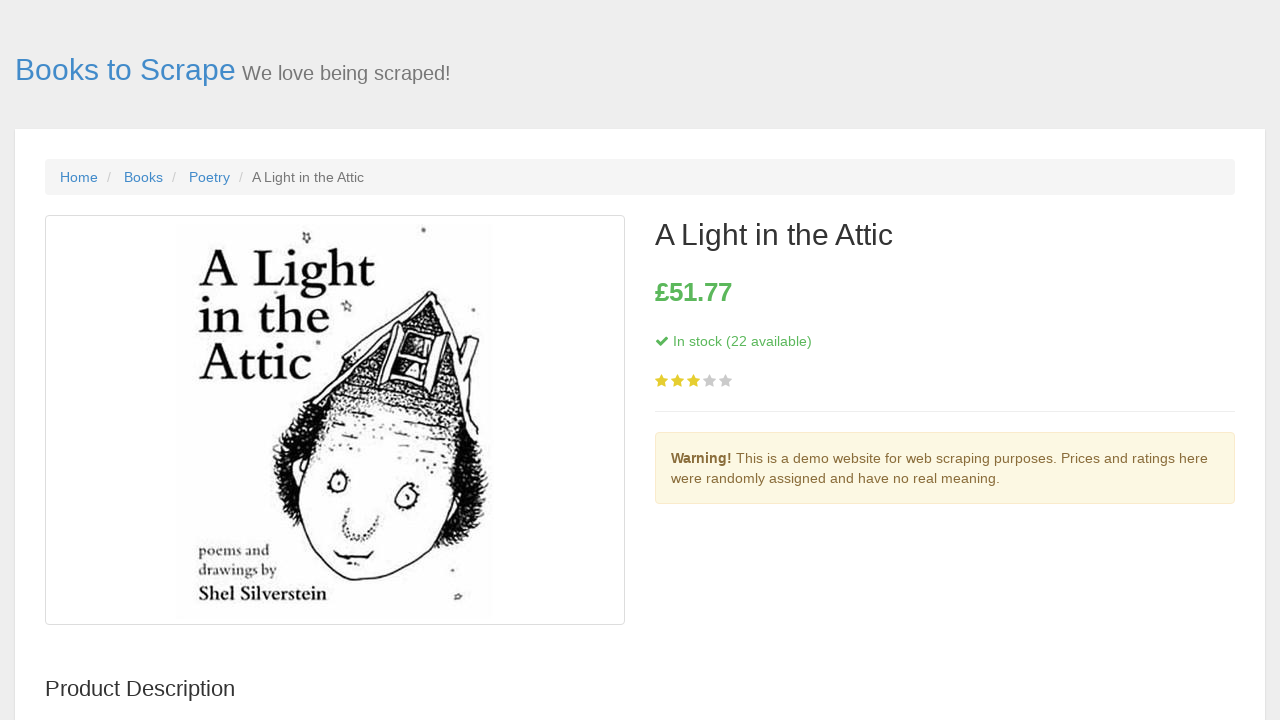

Navigated back to main bookstore page
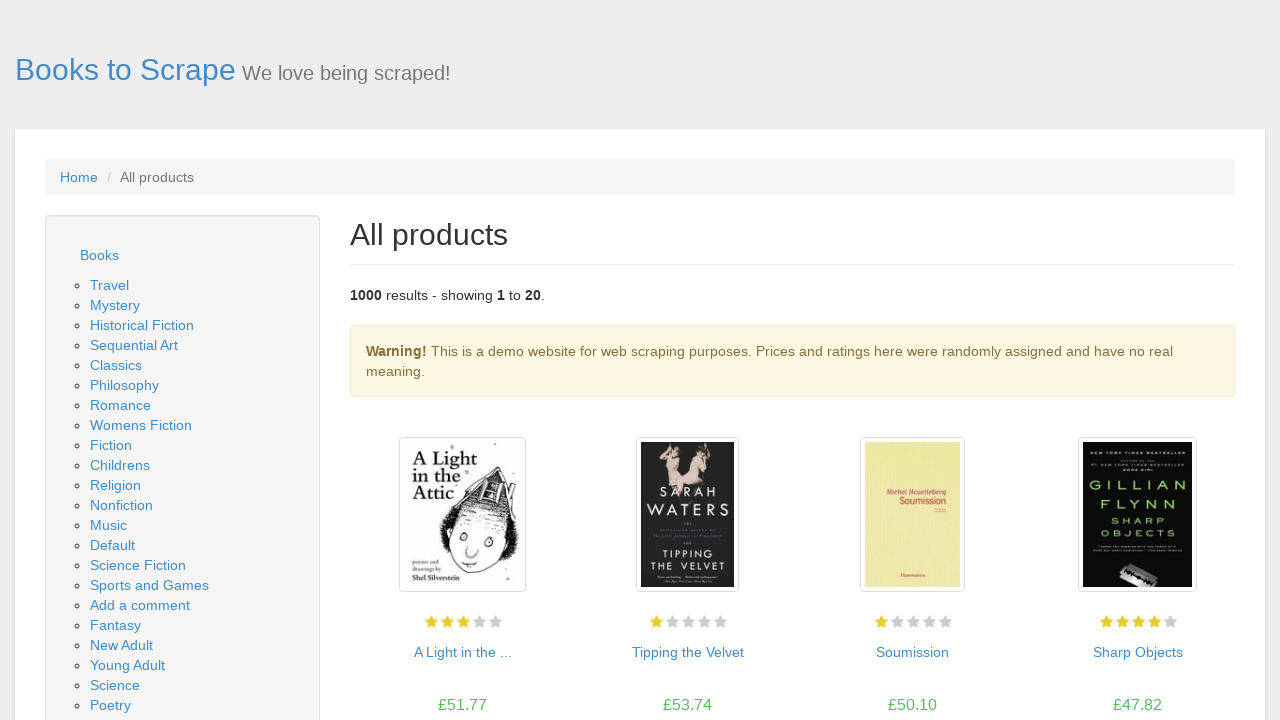

Main page finished loading
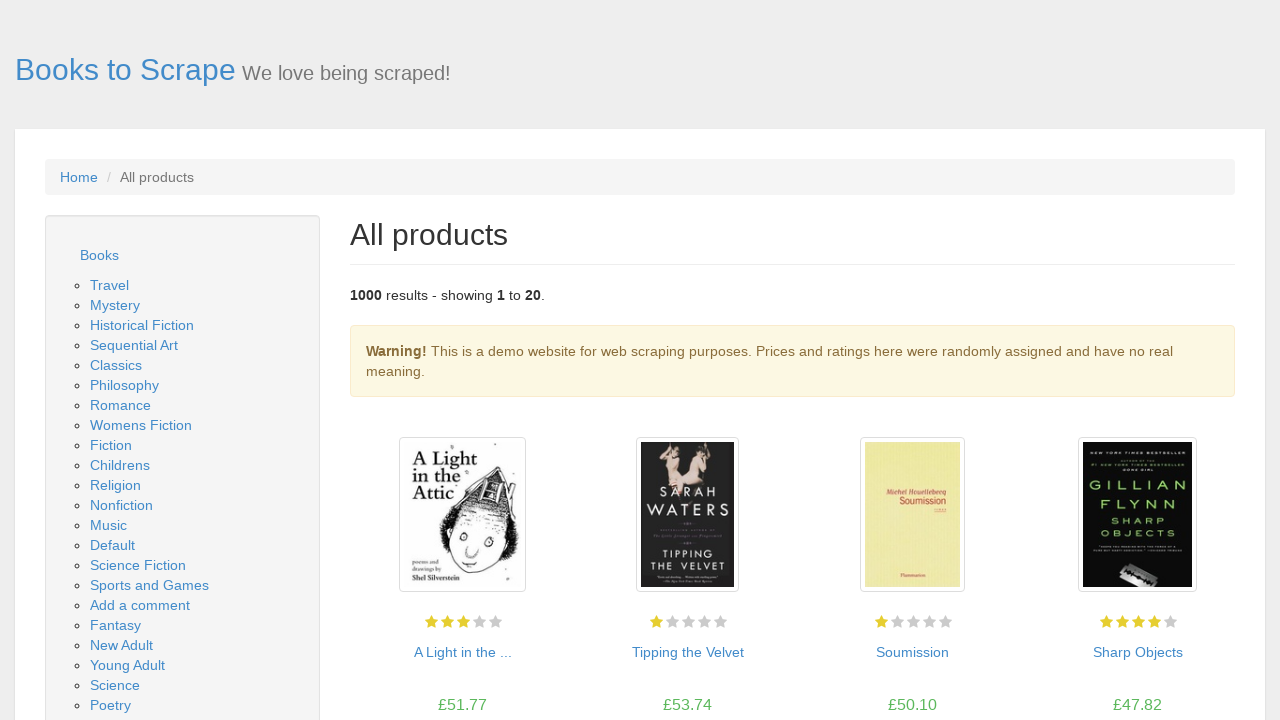

Navigated to book detail page: https://books.toscrape.com/catalogue/tipping-the-velvet_999/index.html
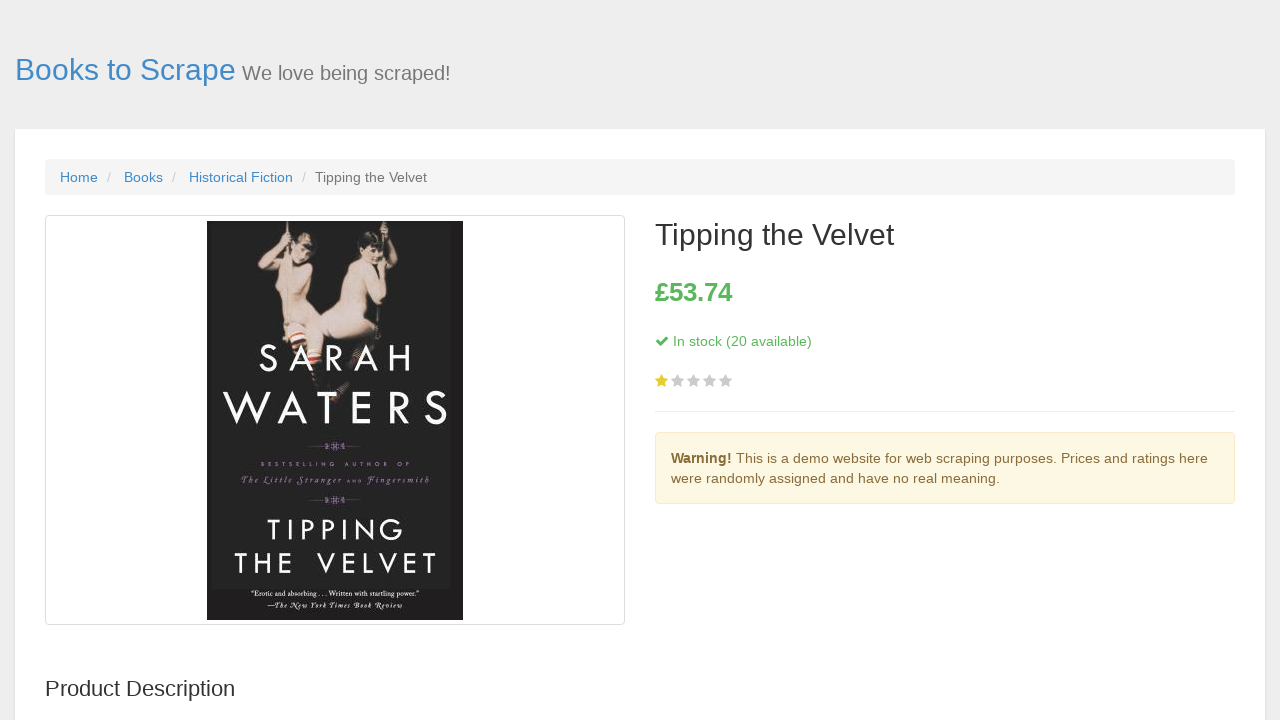

Stock information loaded on book detail page
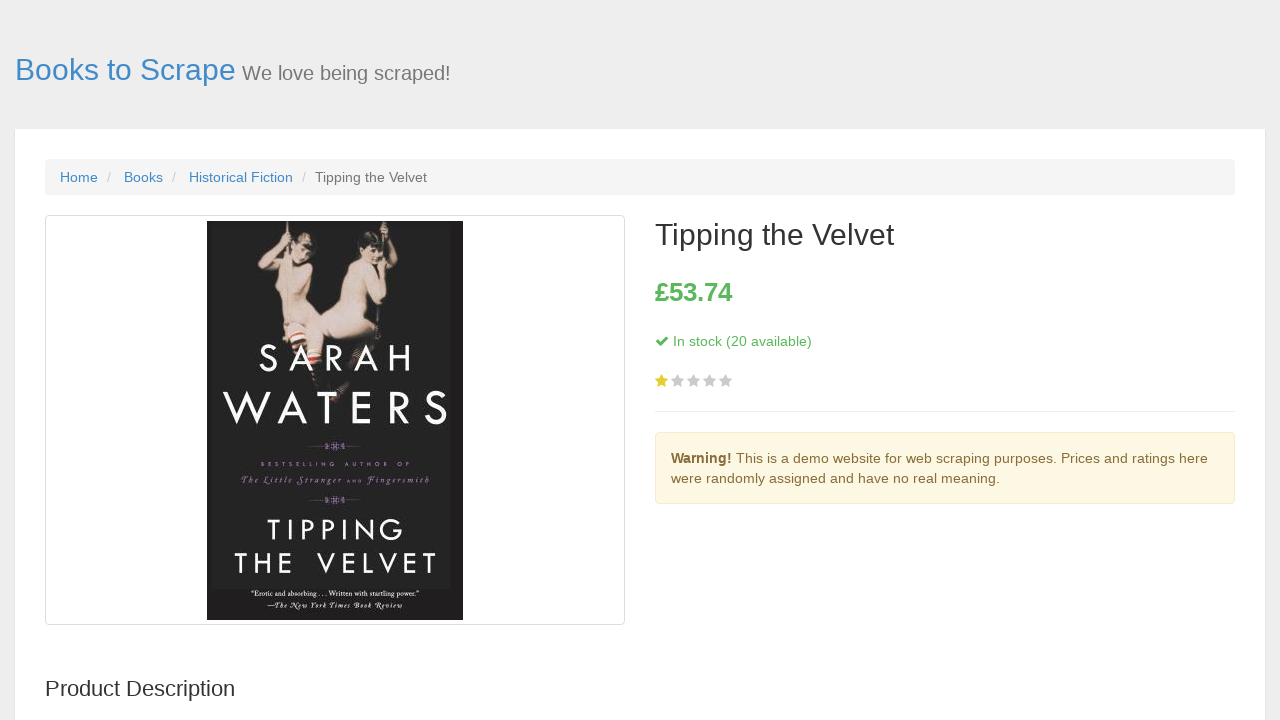

Navigated back to main bookstore page
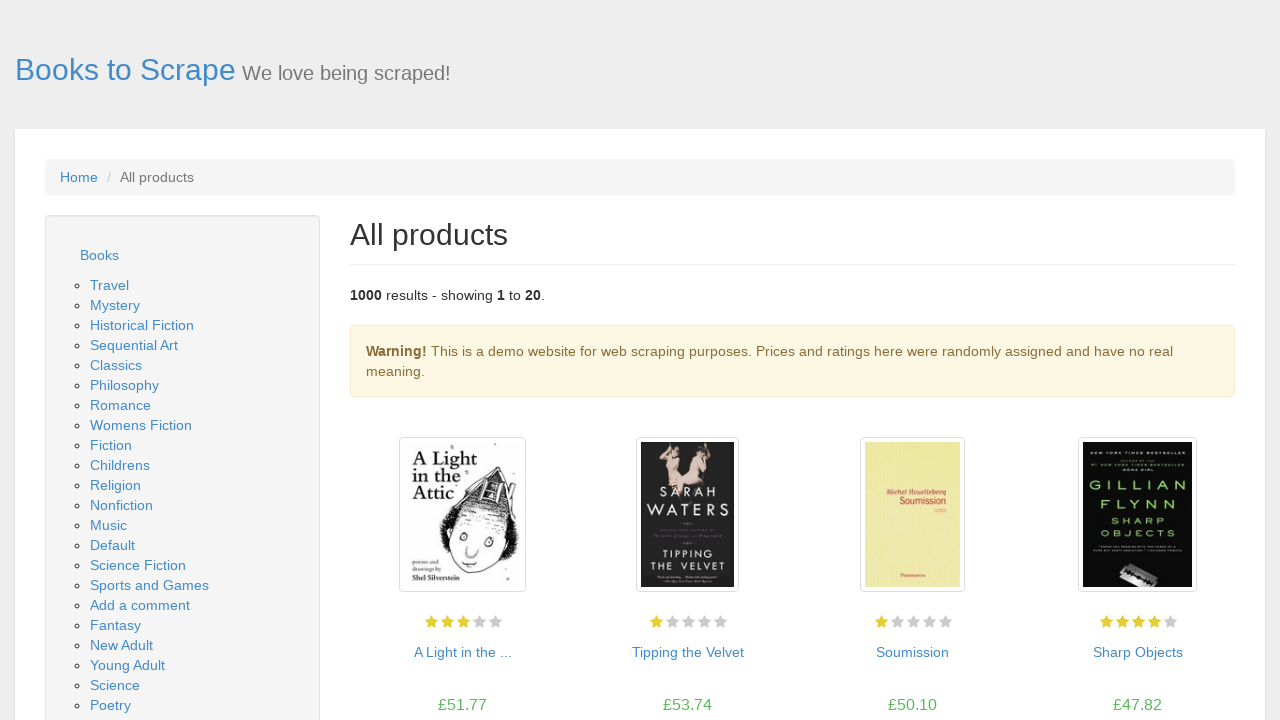

Main page finished loading
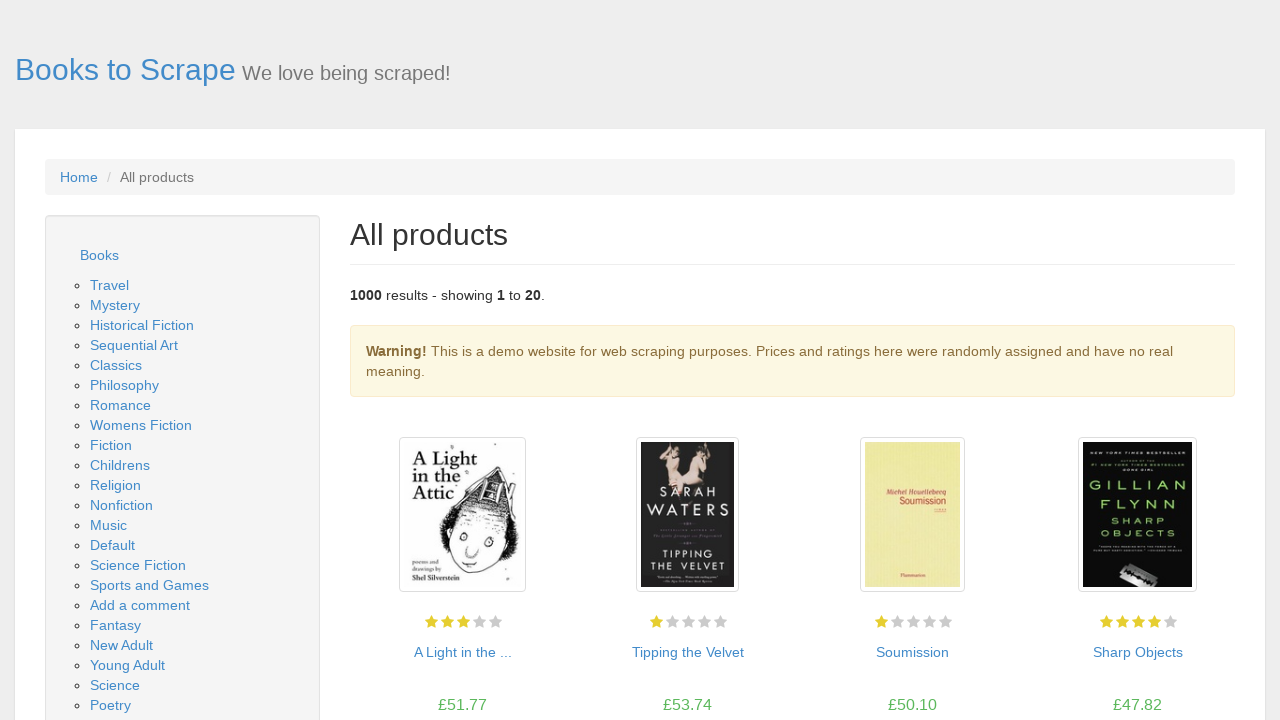

Navigated to book detail page: https://books.toscrape.com/catalogue/soumission_998/index.html
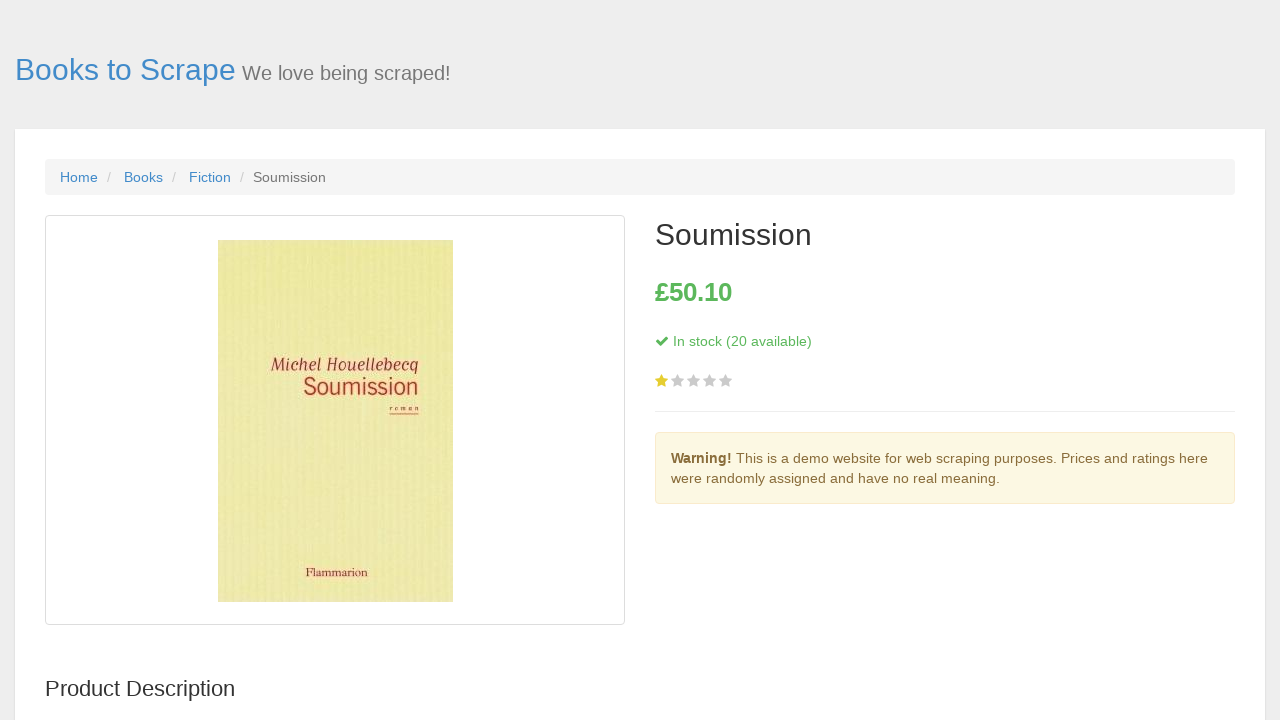

Stock information loaded on book detail page
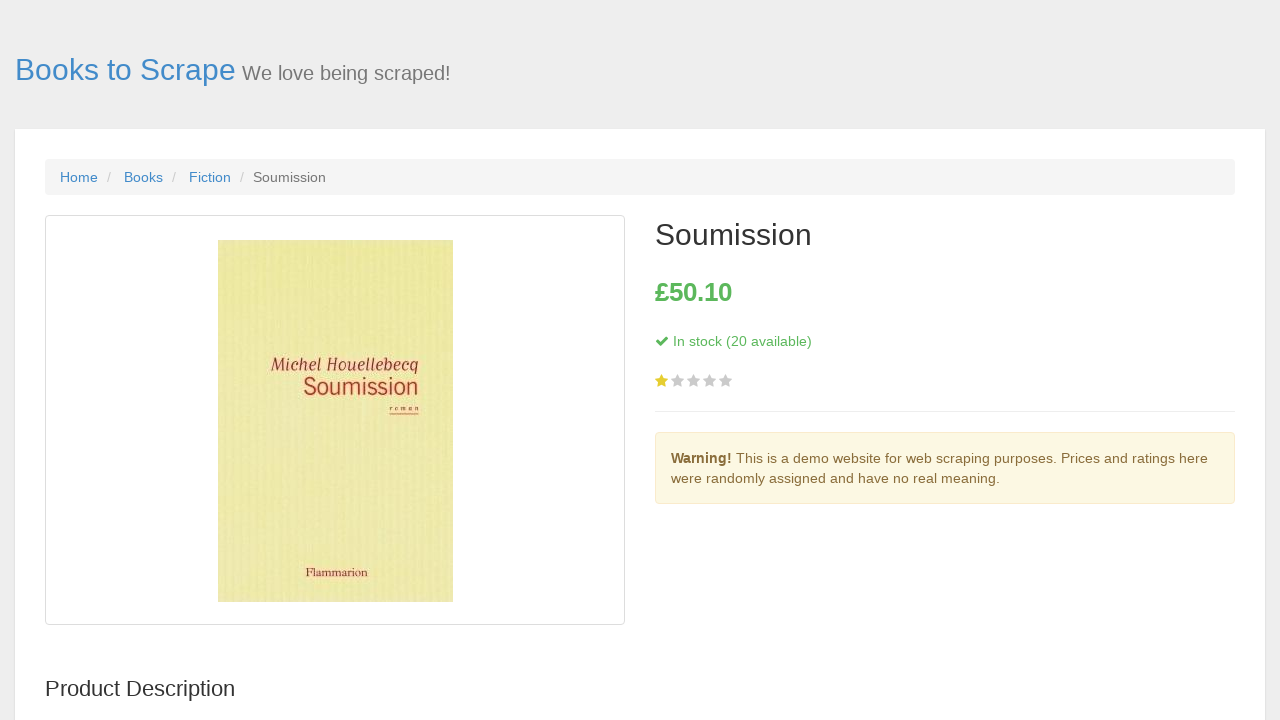

Navigated back to main bookstore page
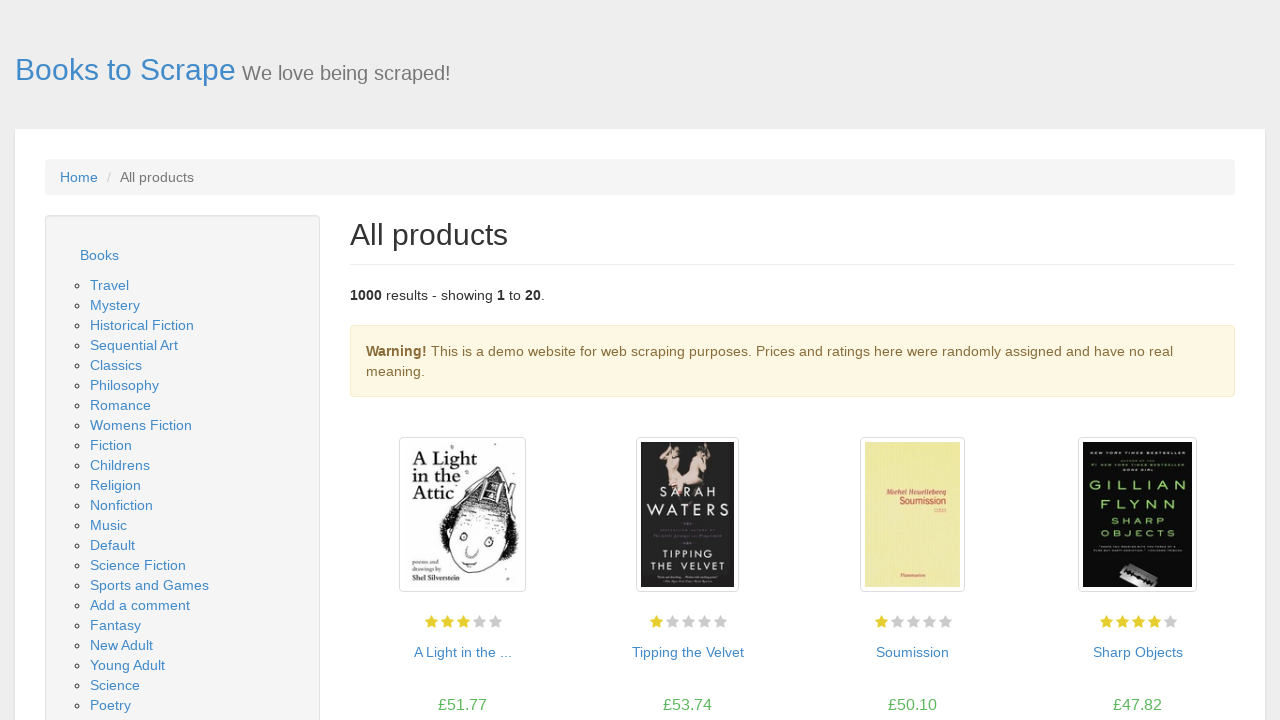

Main page finished loading
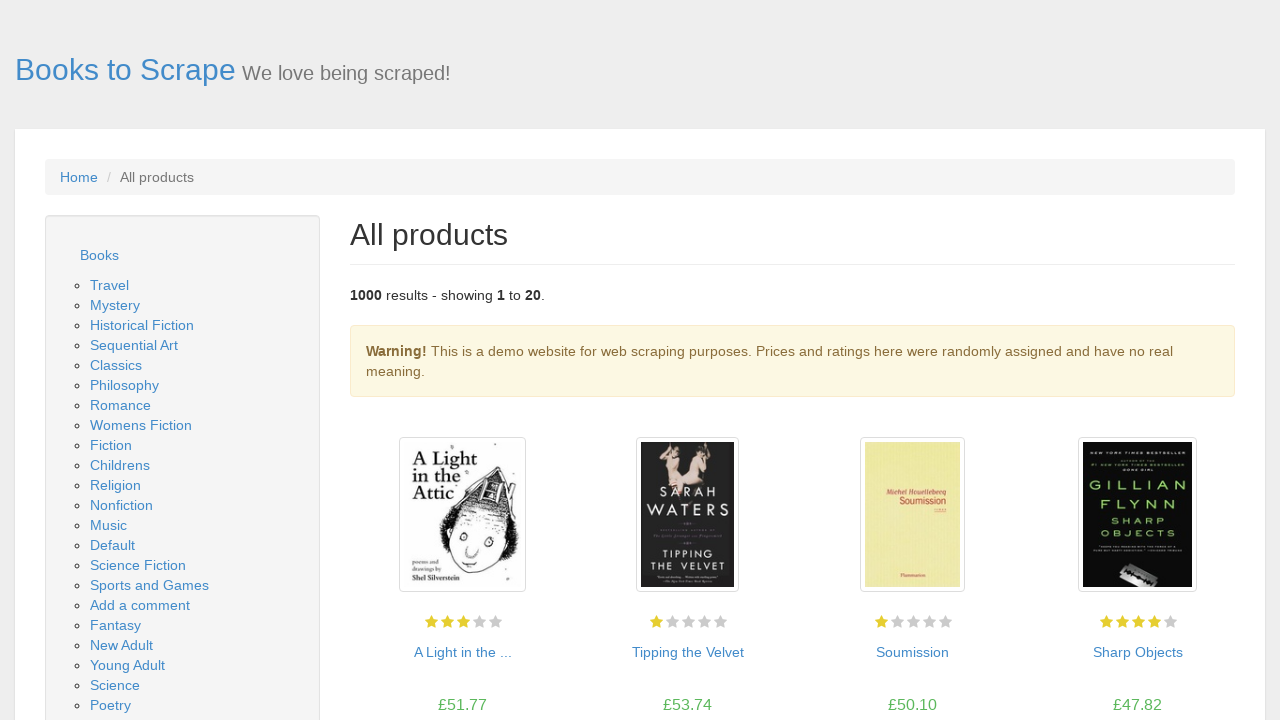

Navigated to book detail page: https://books.toscrape.com/catalogue/sharp-objects_997/index.html
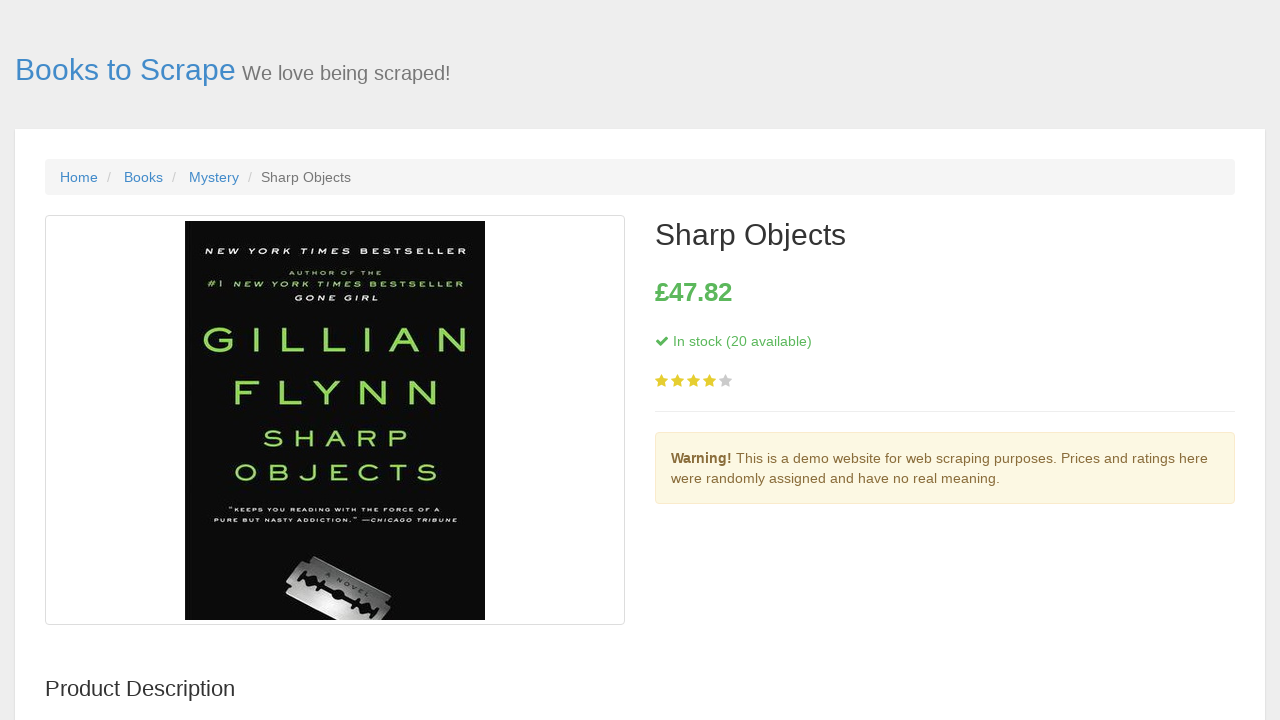

Stock information loaded on book detail page
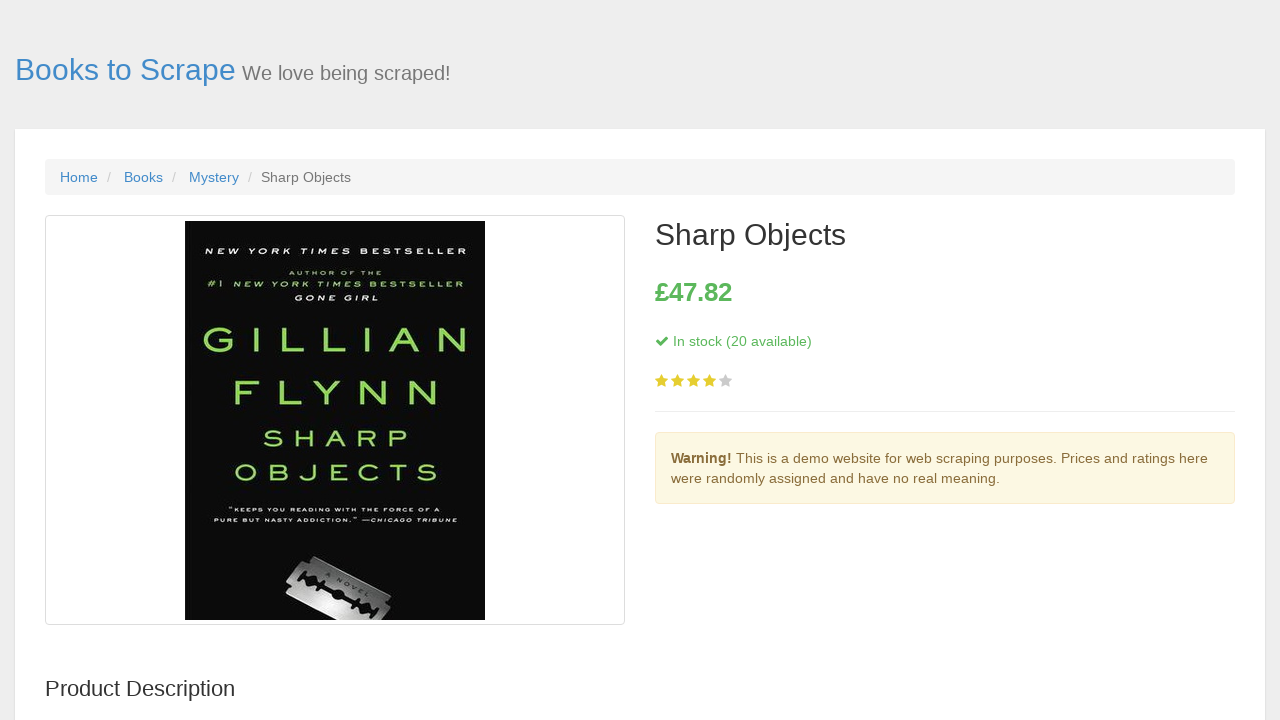

Navigated back to main bookstore page
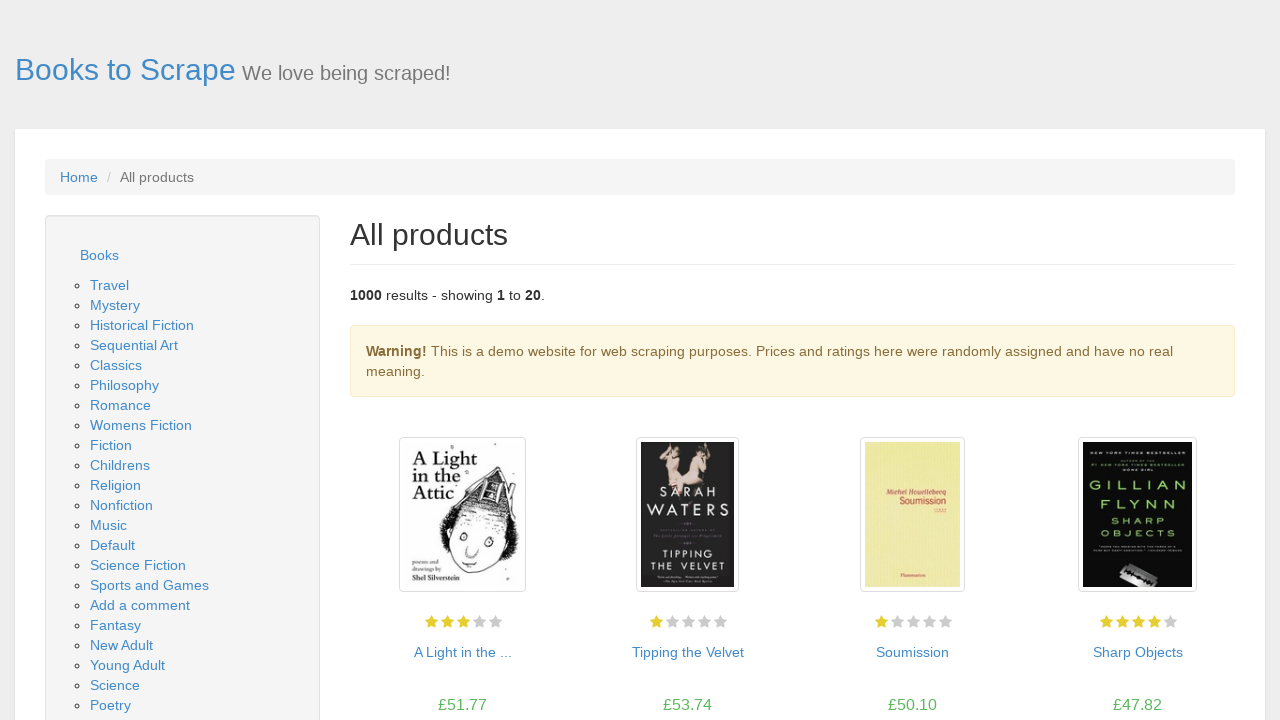

Main page finished loading
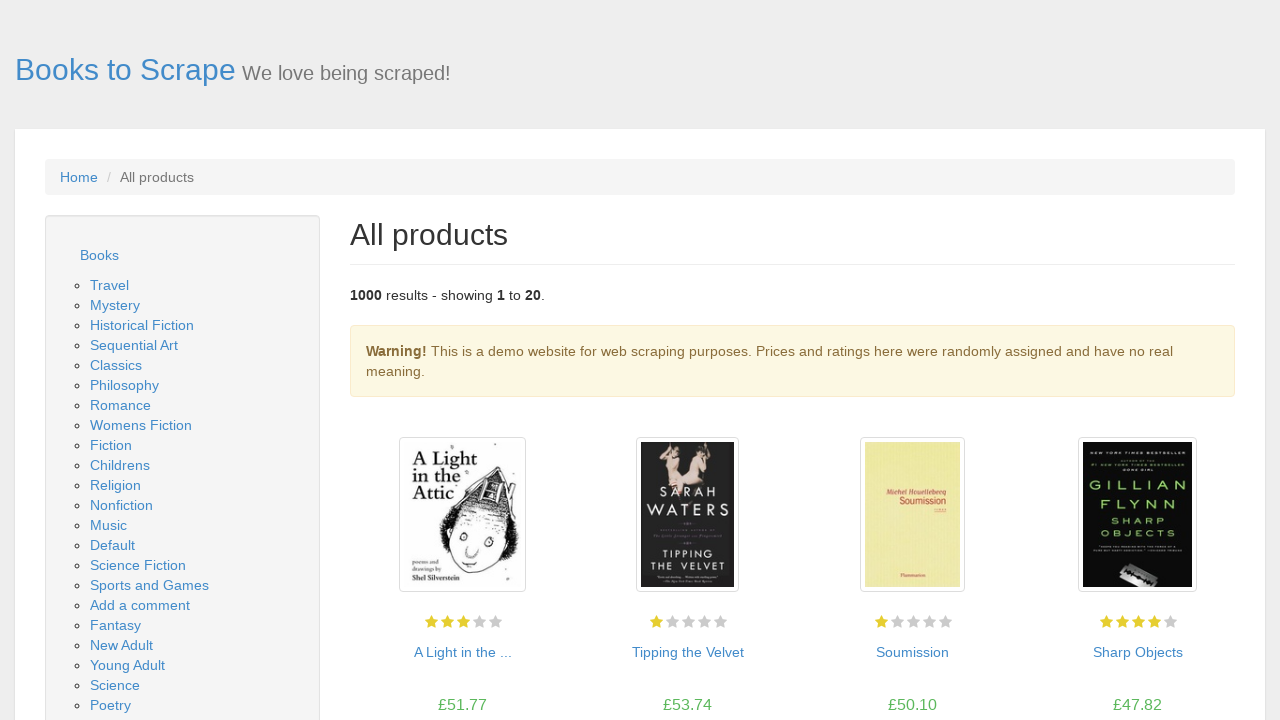

Navigated to book detail page: https://books.toscrape.com/catalogue/sapiens-a-brief-history-of-humankind_996/index.html
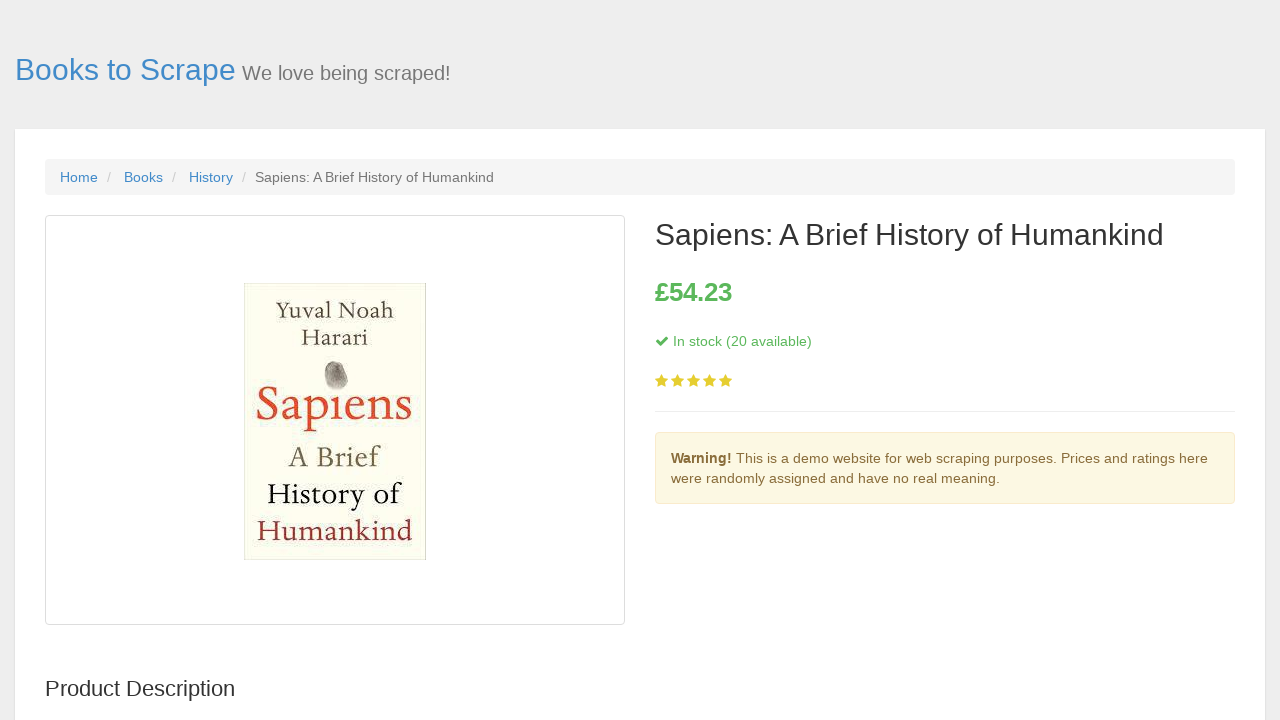

Stock information loaded on book detail page
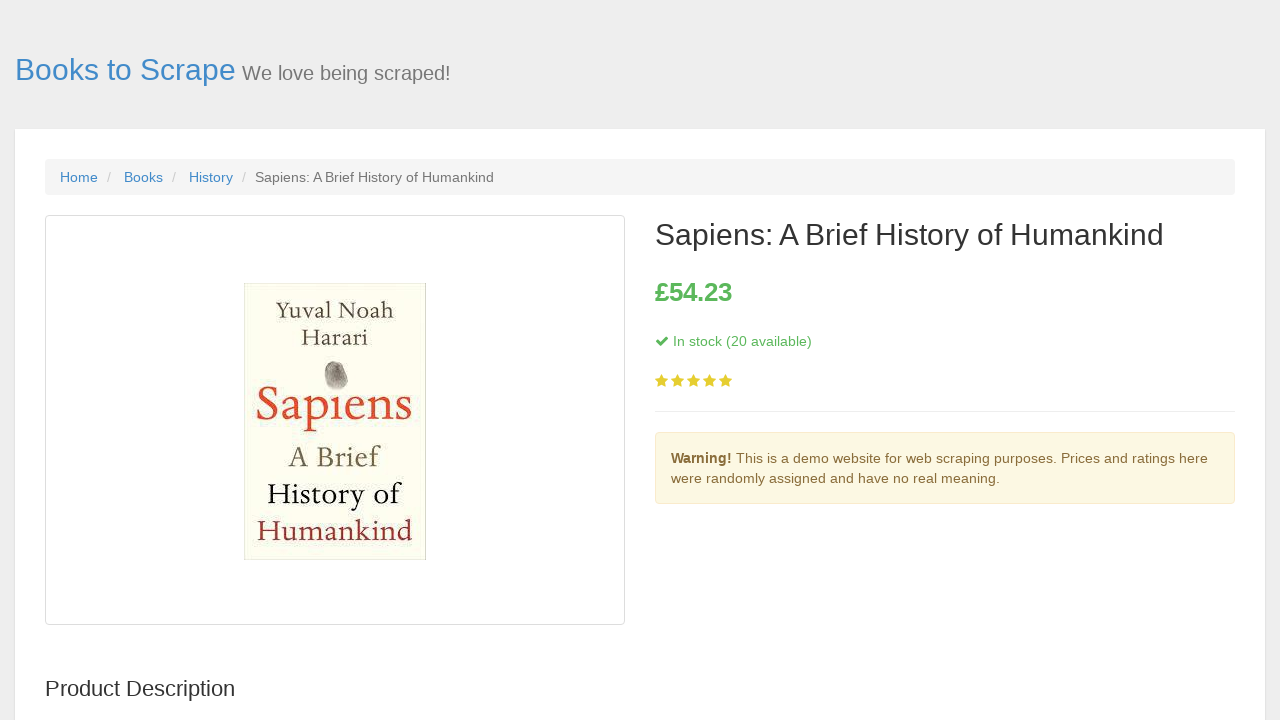

Navigated back to main bookstore page
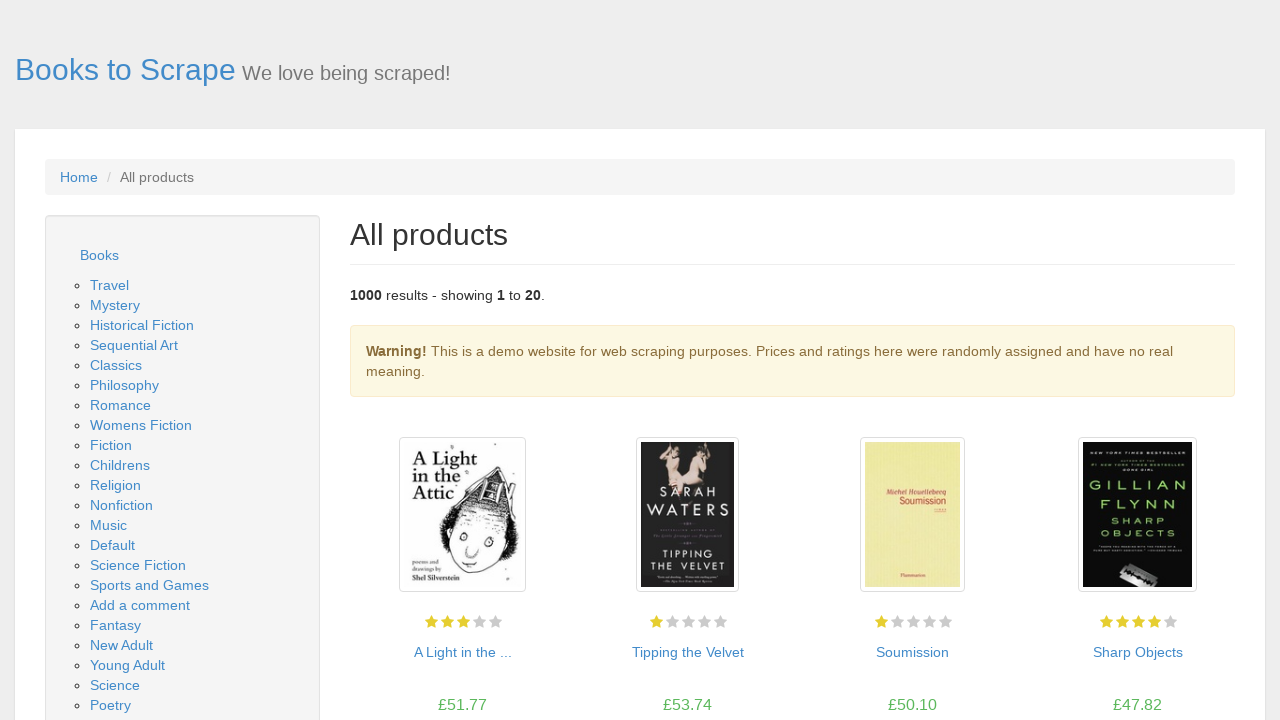

Main page finished loading
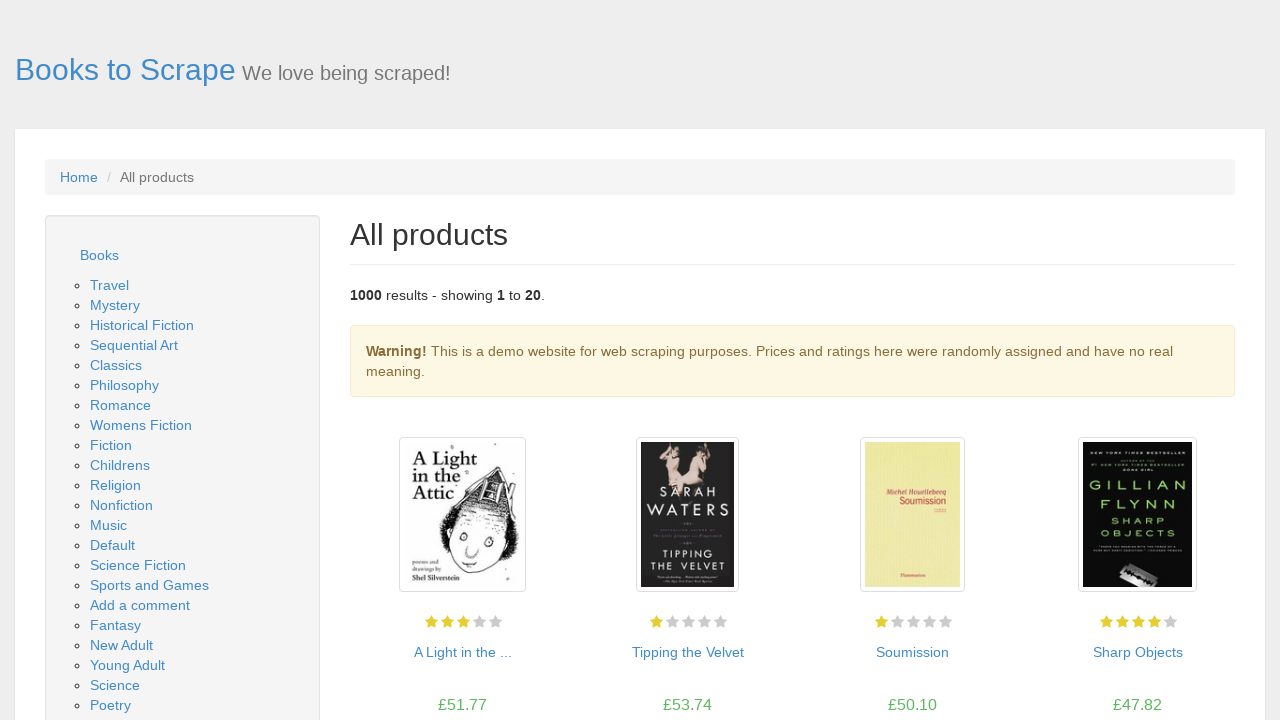

Navigated to book detail page: https://books.toscrape.com/catalogue/the-requiem-red_995/index.html
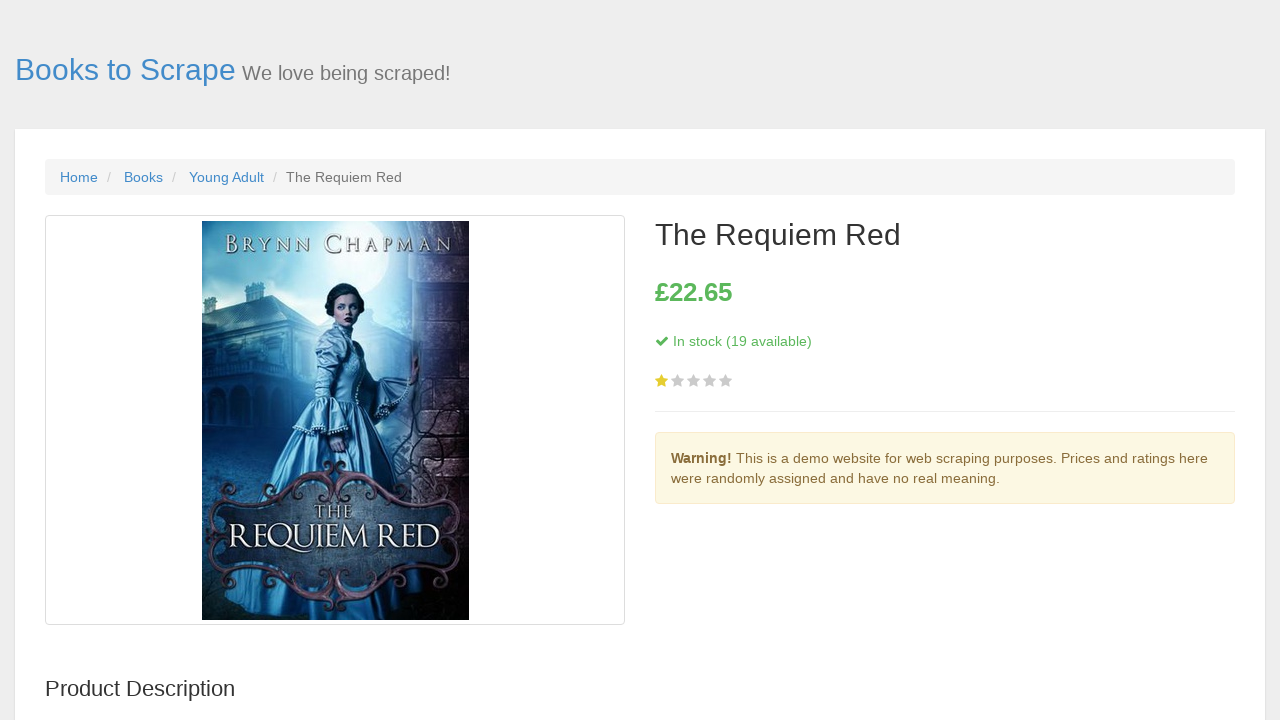

Stock information loaded on book detail page
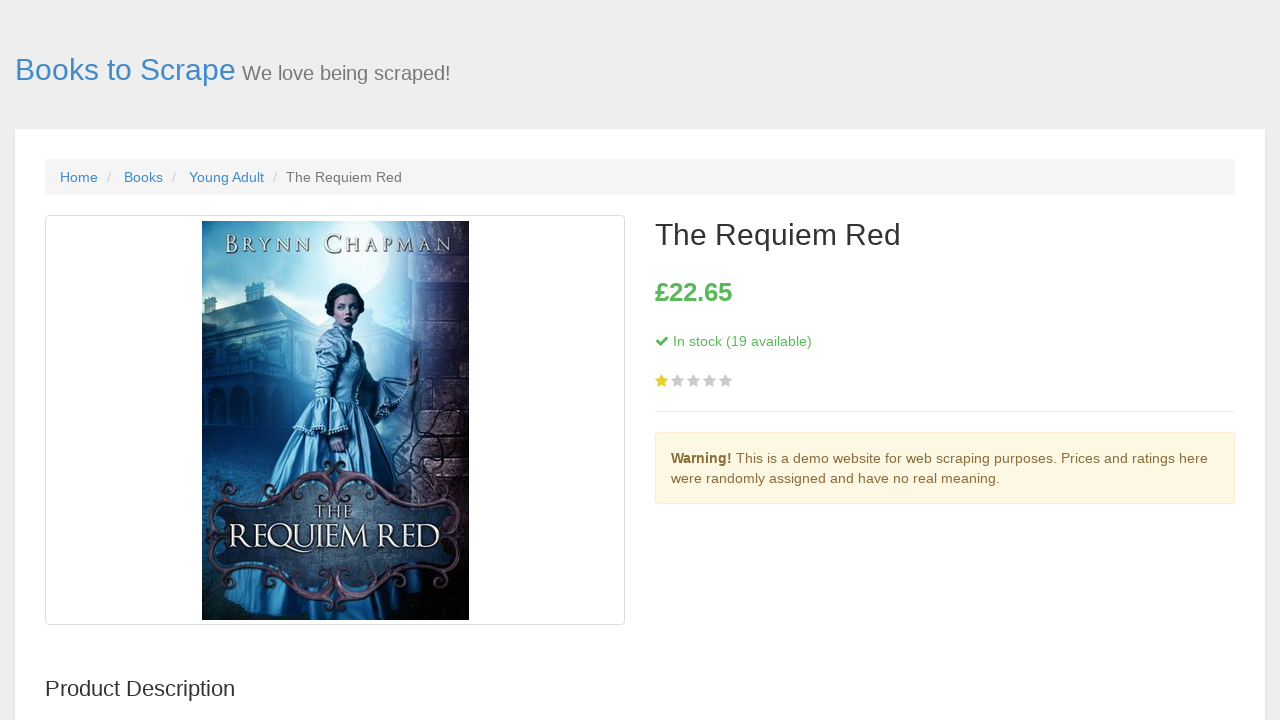

Navigated back to main bookstore page
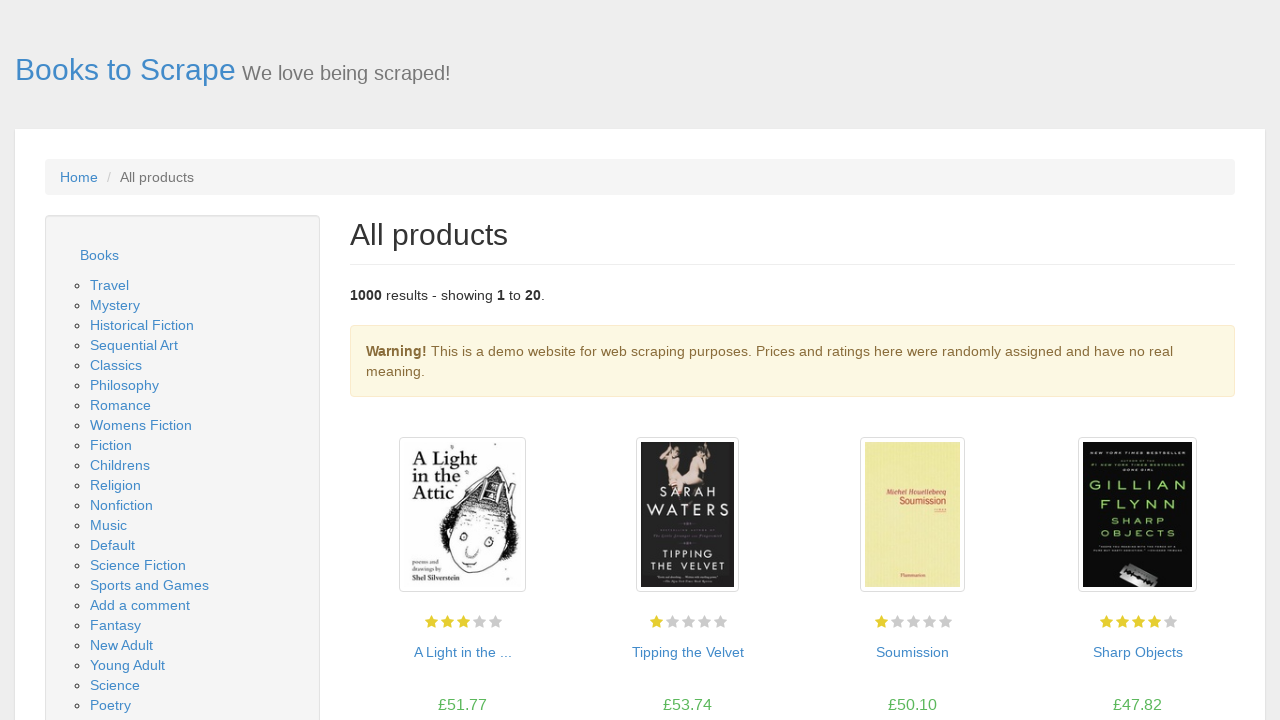

Main page finished loading
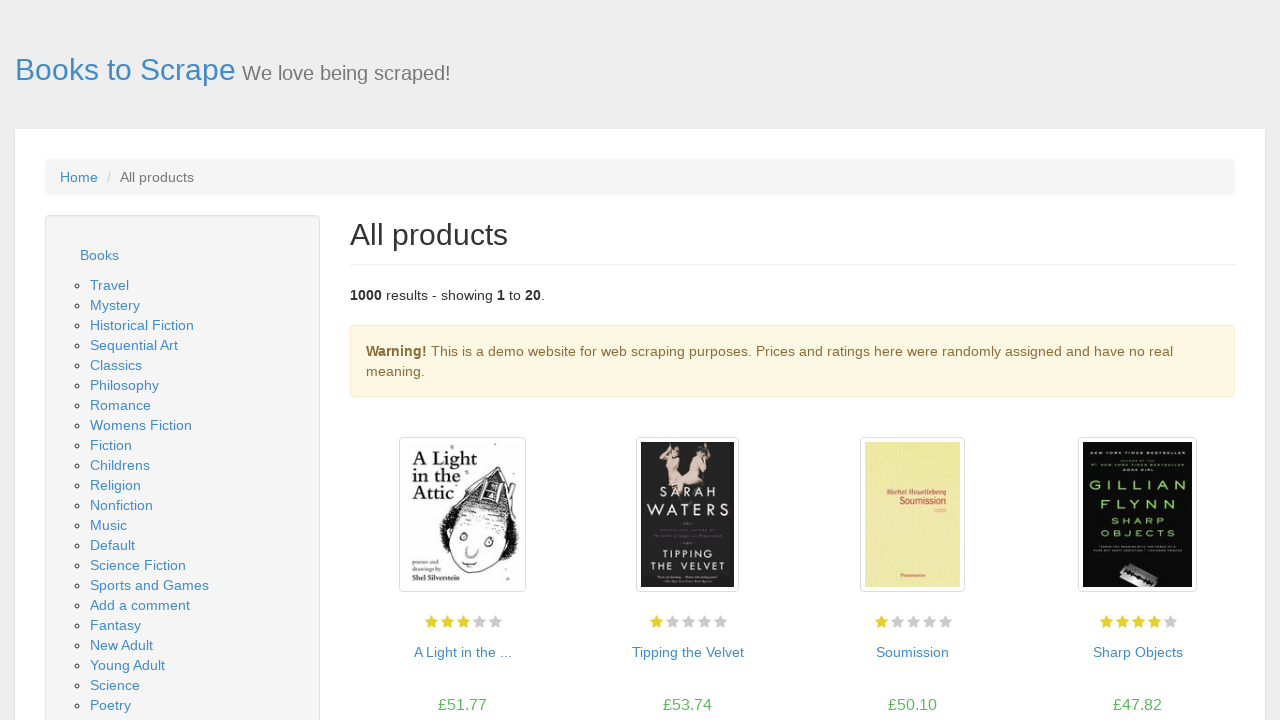

Navigated to book detail page: https://books.toscrape.com/catalogue/the-dirty-little-secrets-of-getting-your-dream-job_994/index.html
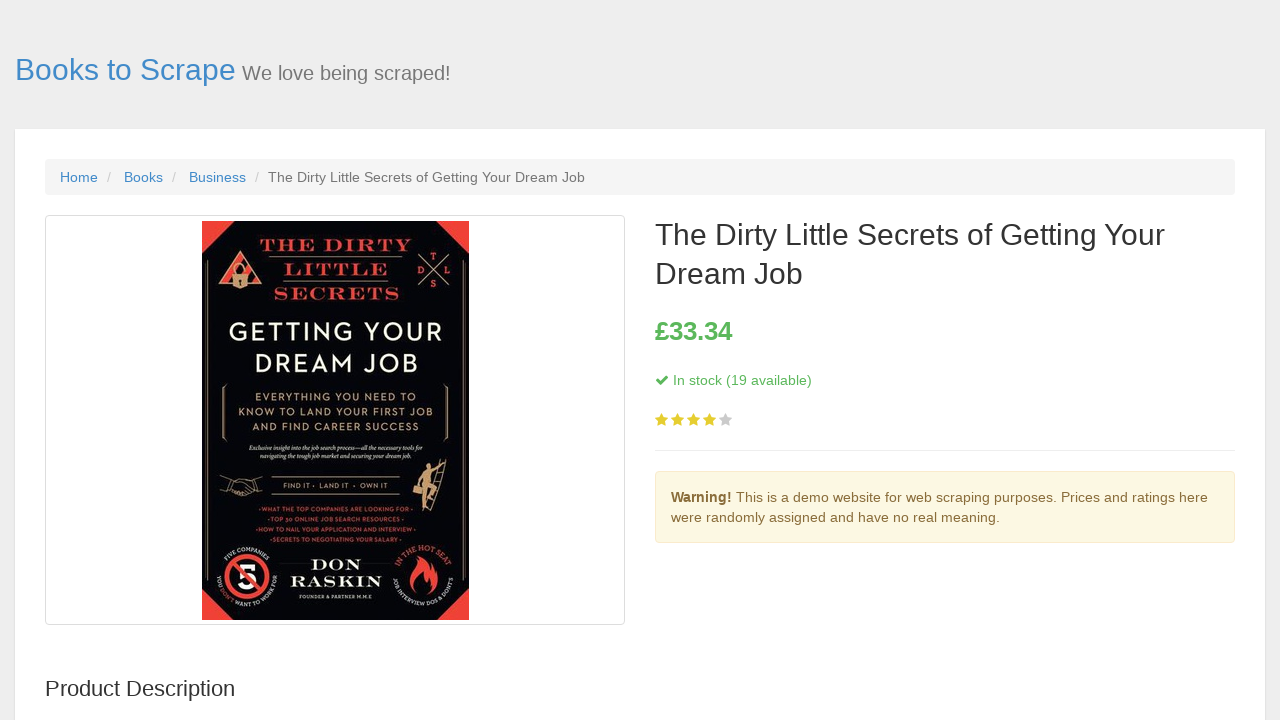

Stock information loaded on book detail page
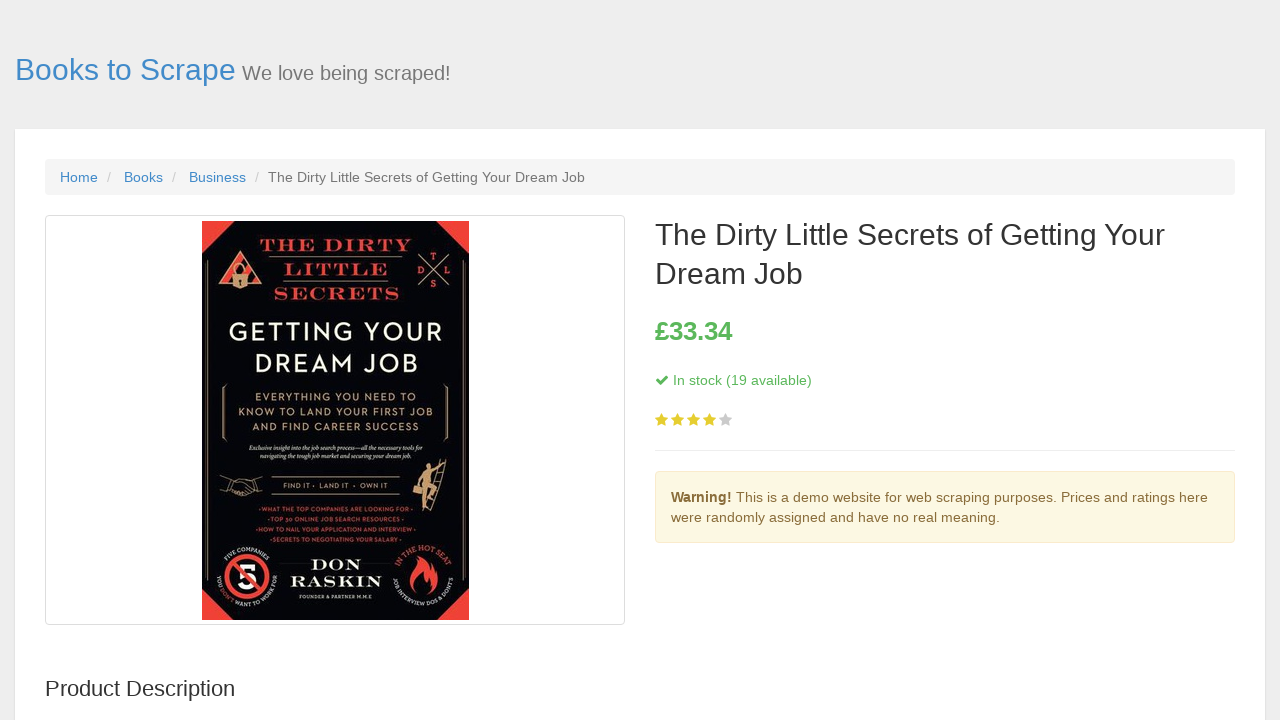

Navigated back to main bookstore page
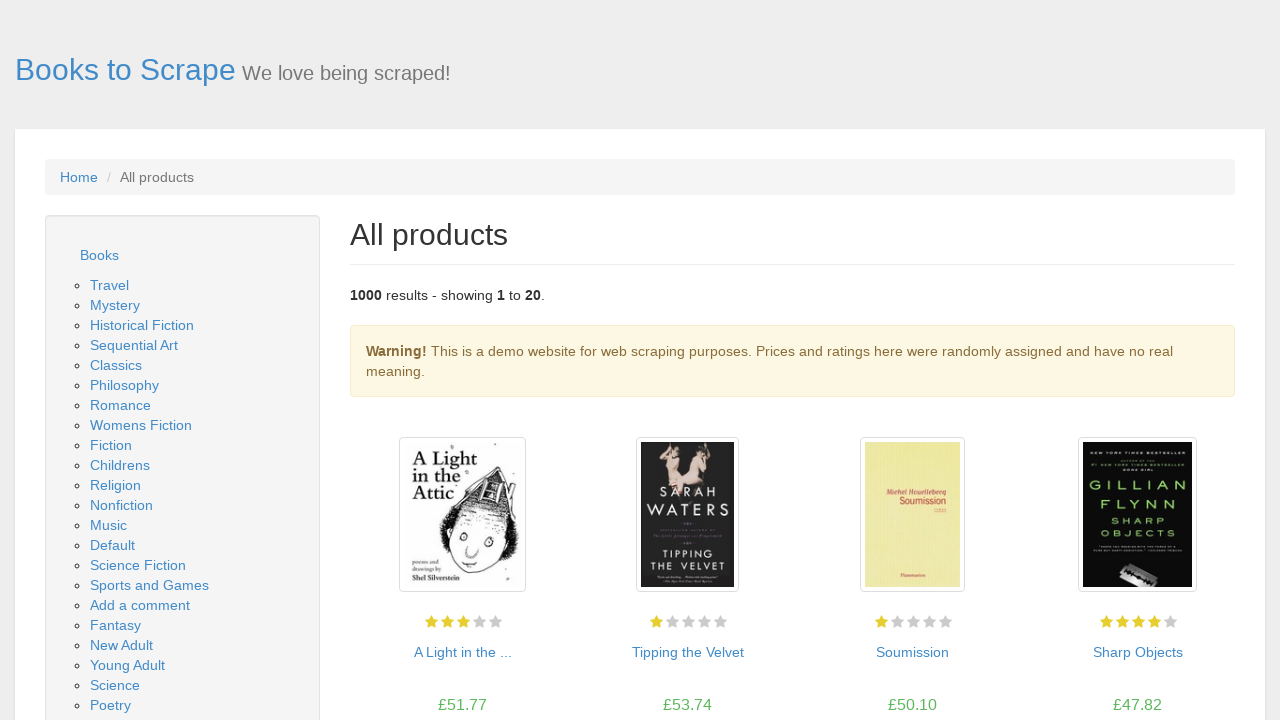

Main page finished loading
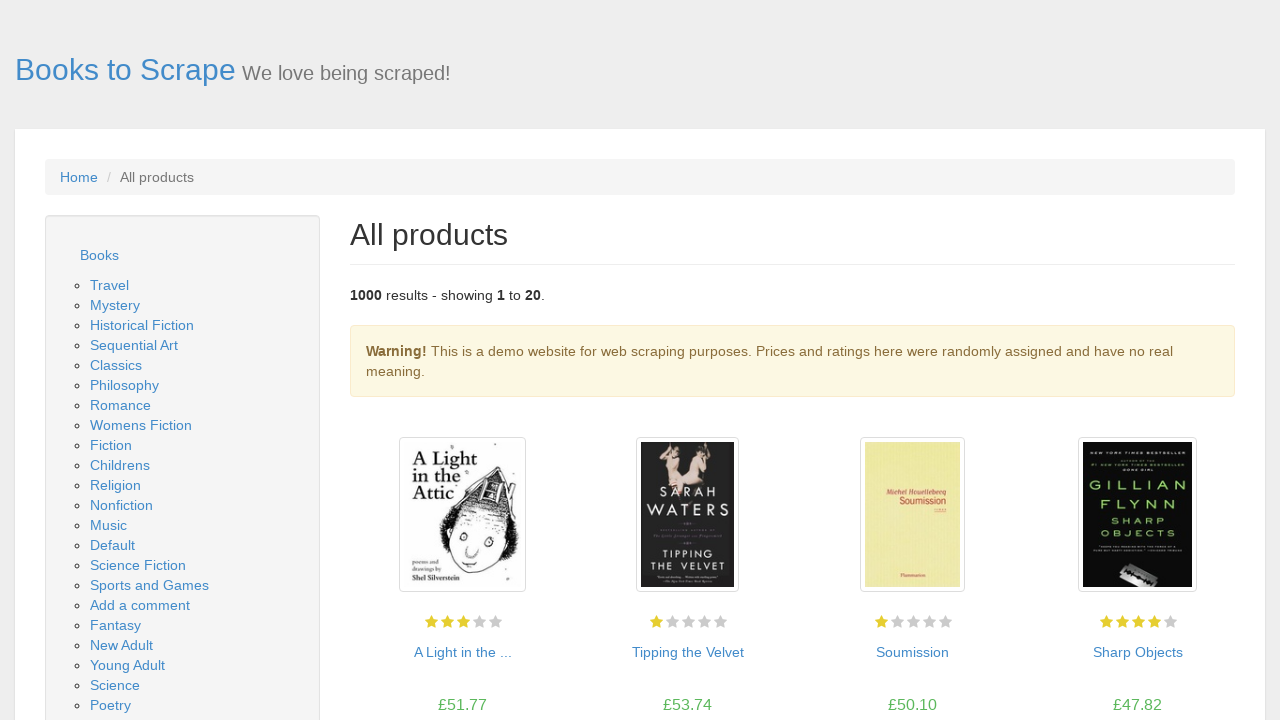

Navigated to book detail page: https://books.toscrape.com/catalogue/the-coming-woman-a-novel-based-on-the-life-of-the-infamous-feminist-victoria-woodhull_993/index.html
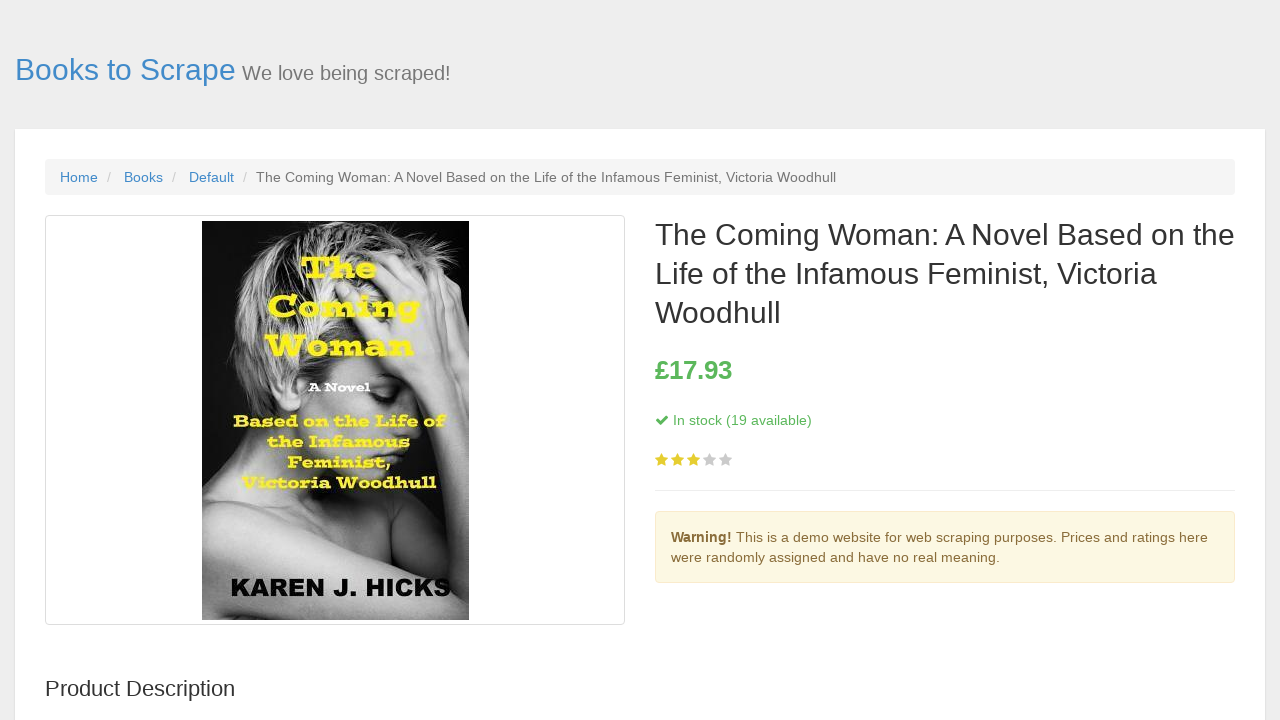

Stock information loaded on book detail page
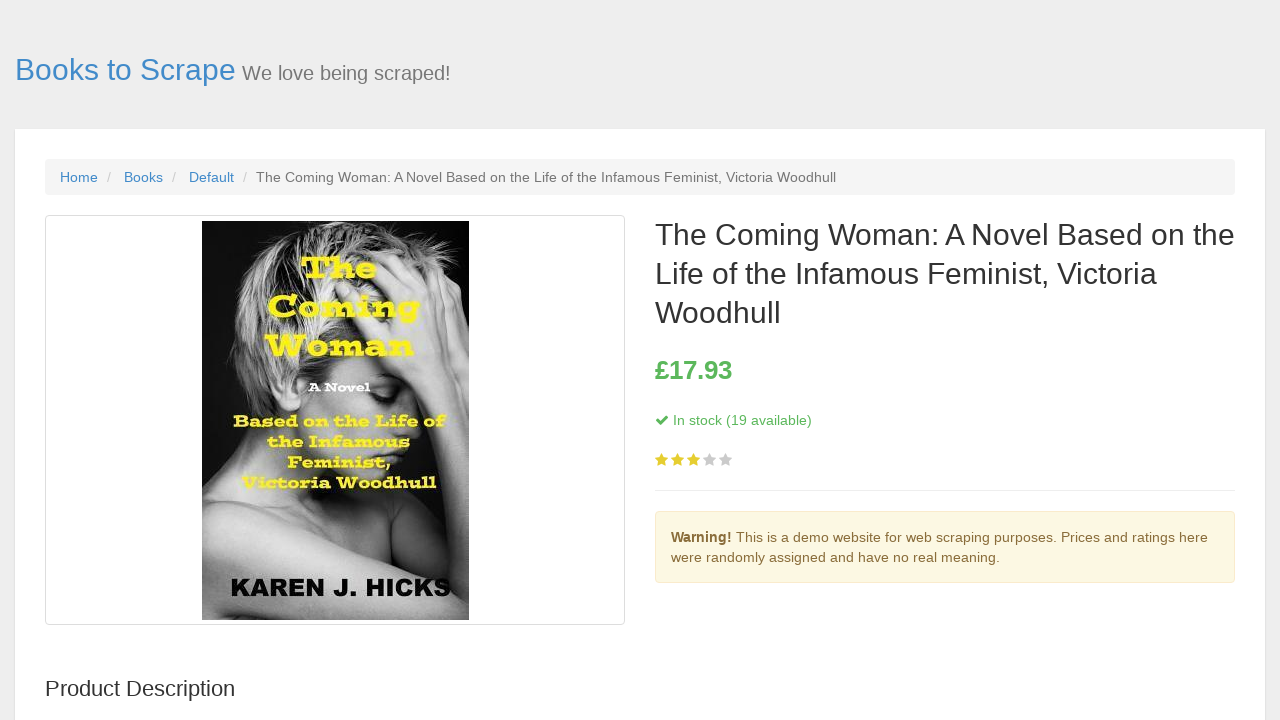

Navigated back to main bookstore page
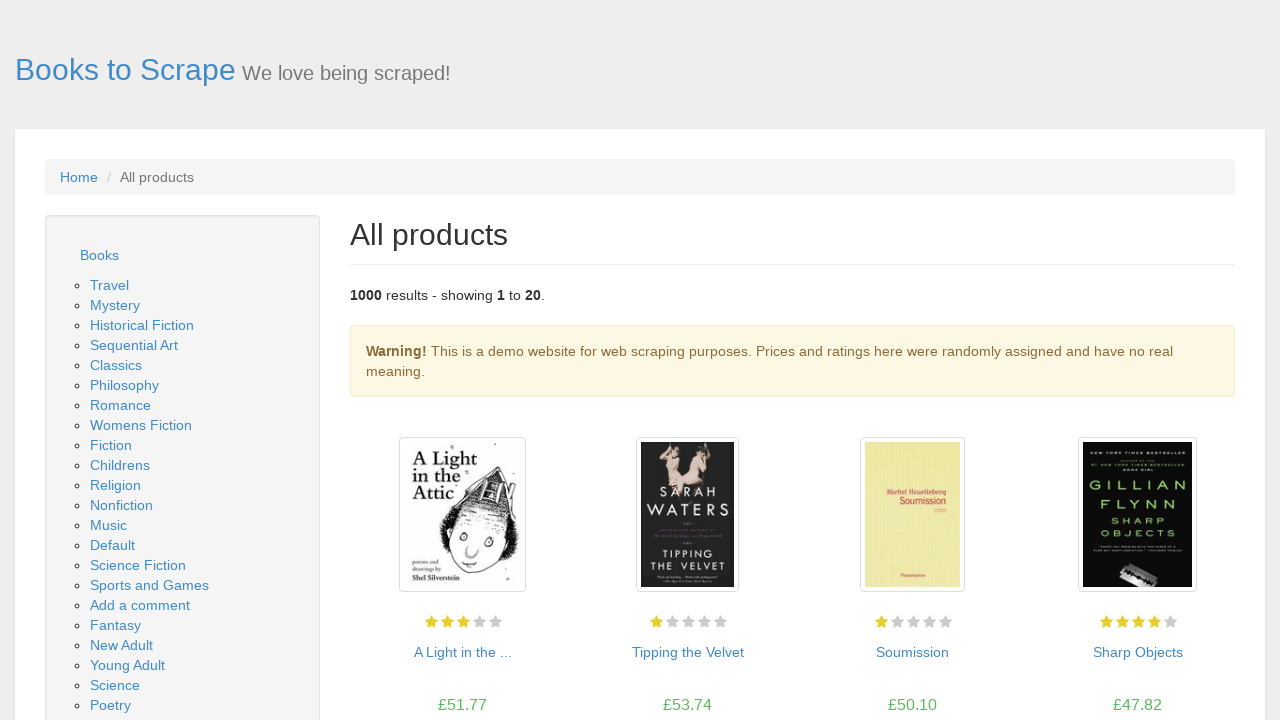

Main page finished loading
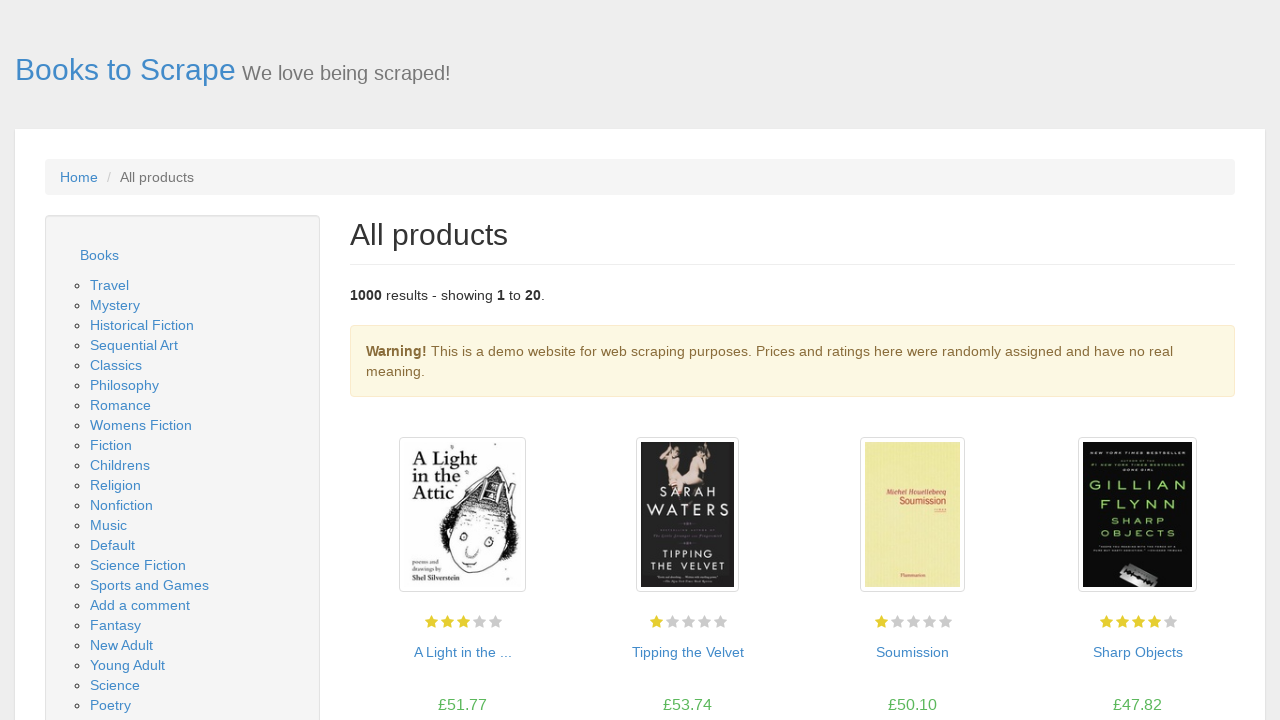

Navigated to book detail page: https://books.toscrape.com/catalogue/the-boys-in-the-boat-nine-americans-and-their-epic-quest-for-gold-at-the-1936-berlin-olympics_992/index.html
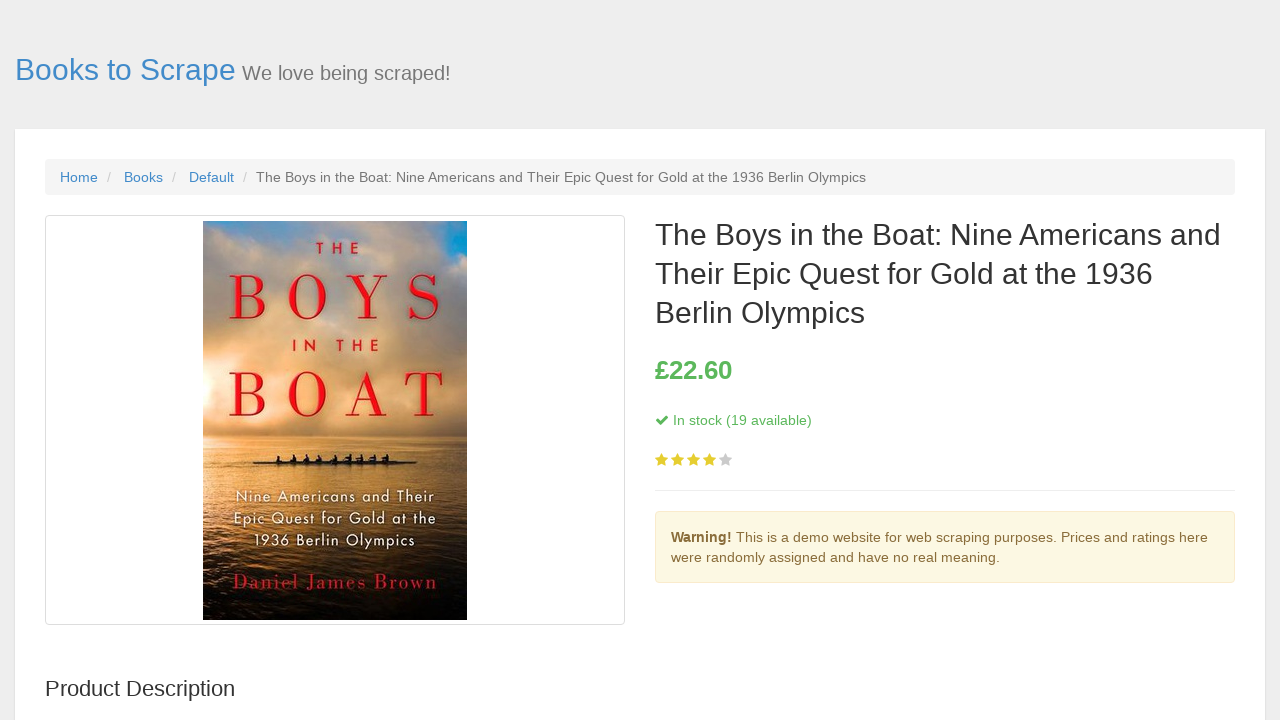

Stock information loaded on book detail page
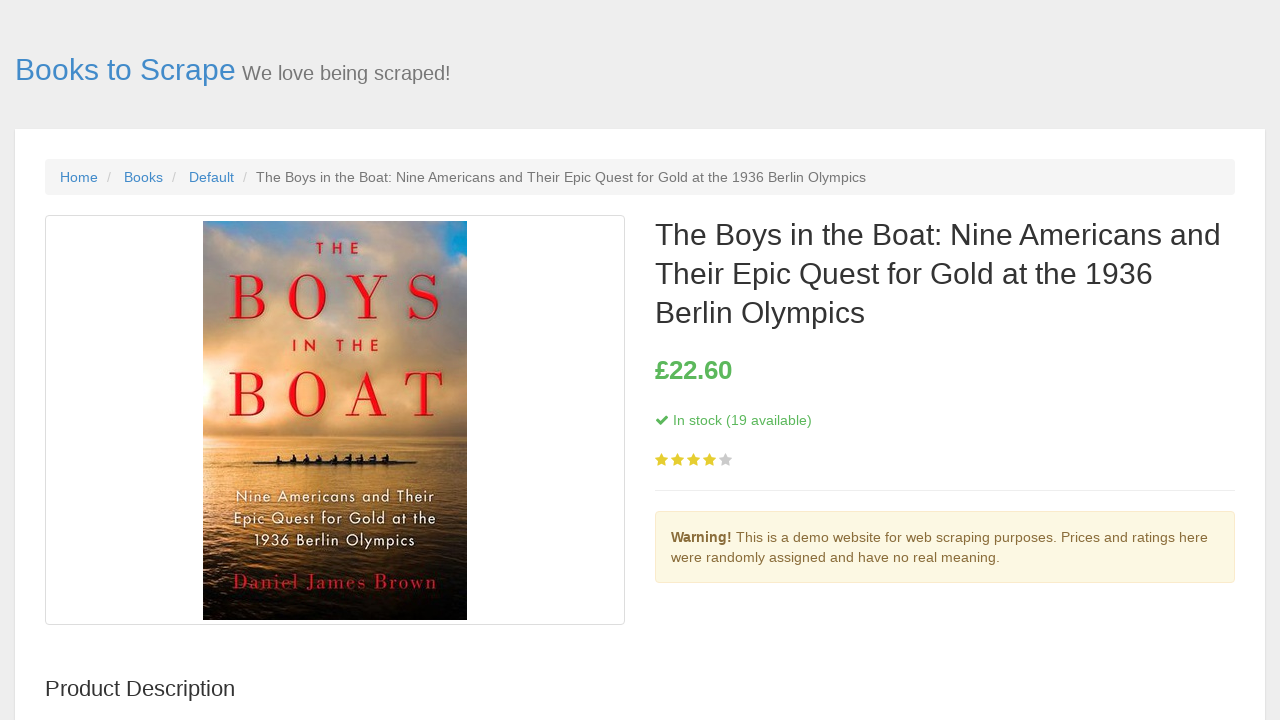

Navigated back to main bookstore page
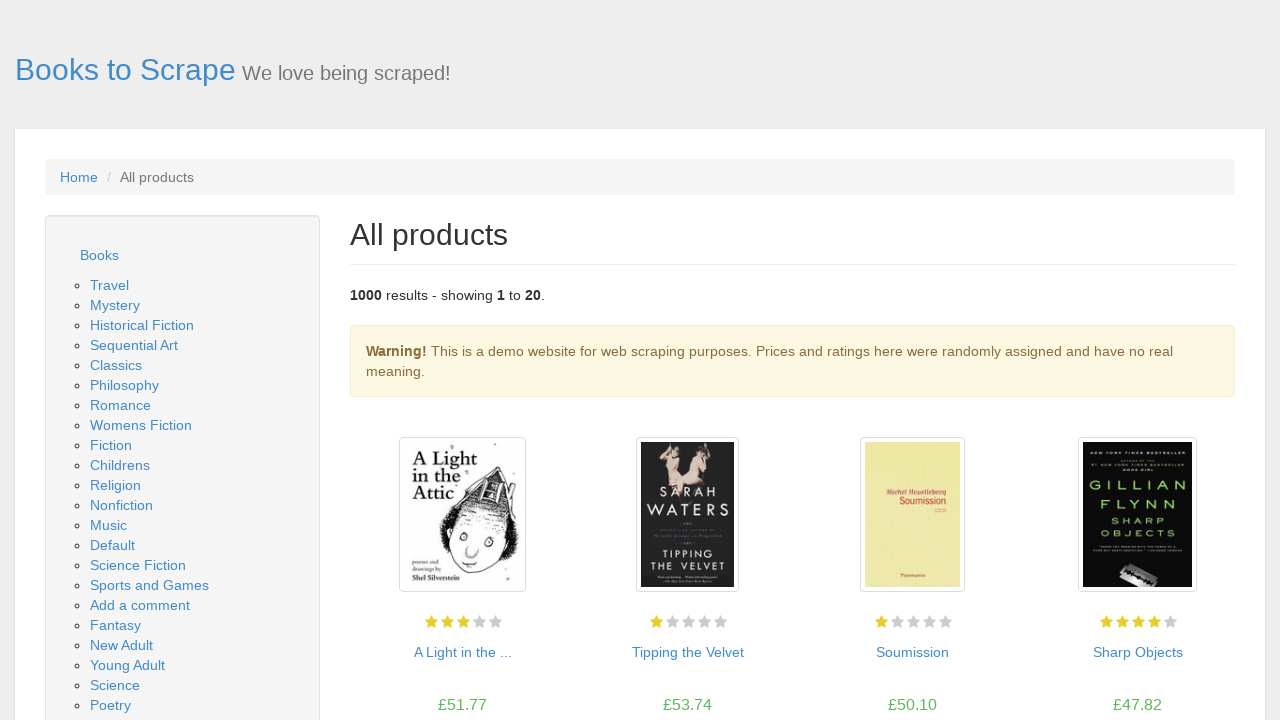

Main page finished loading
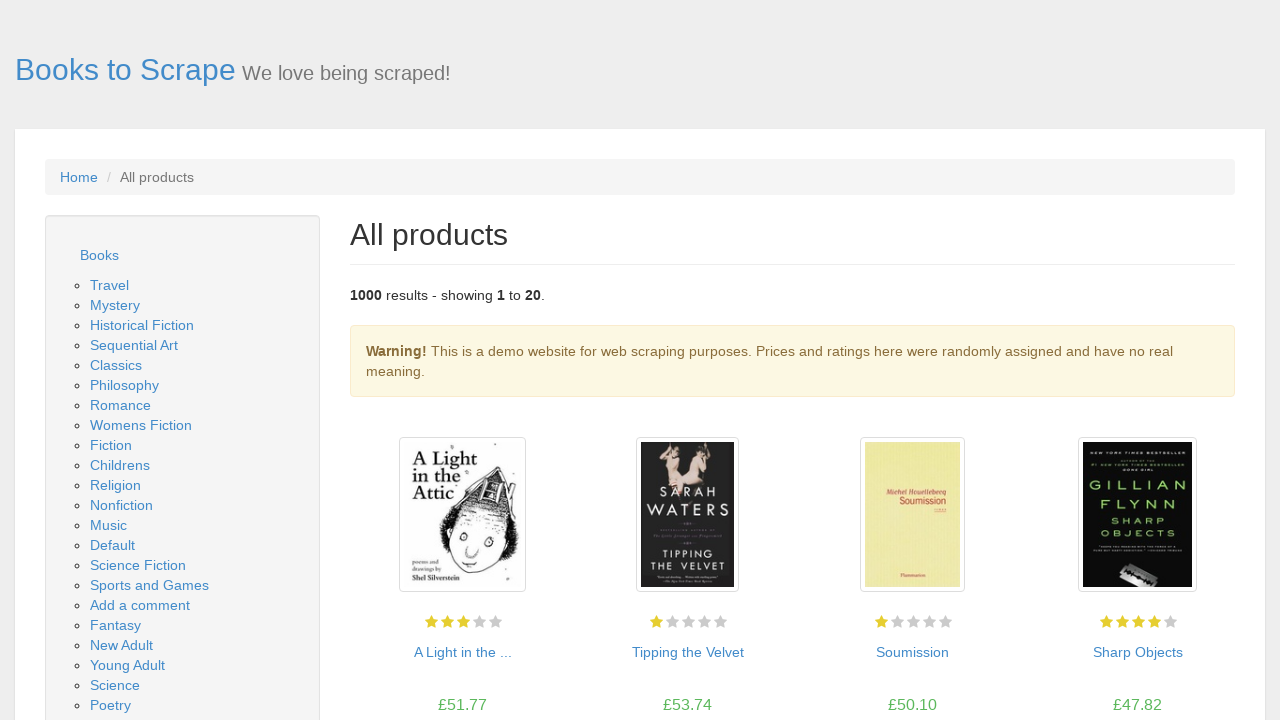

Navigated to book detail page: https://books.toscrape.com/catalogue/the-black-maria_991/index.html
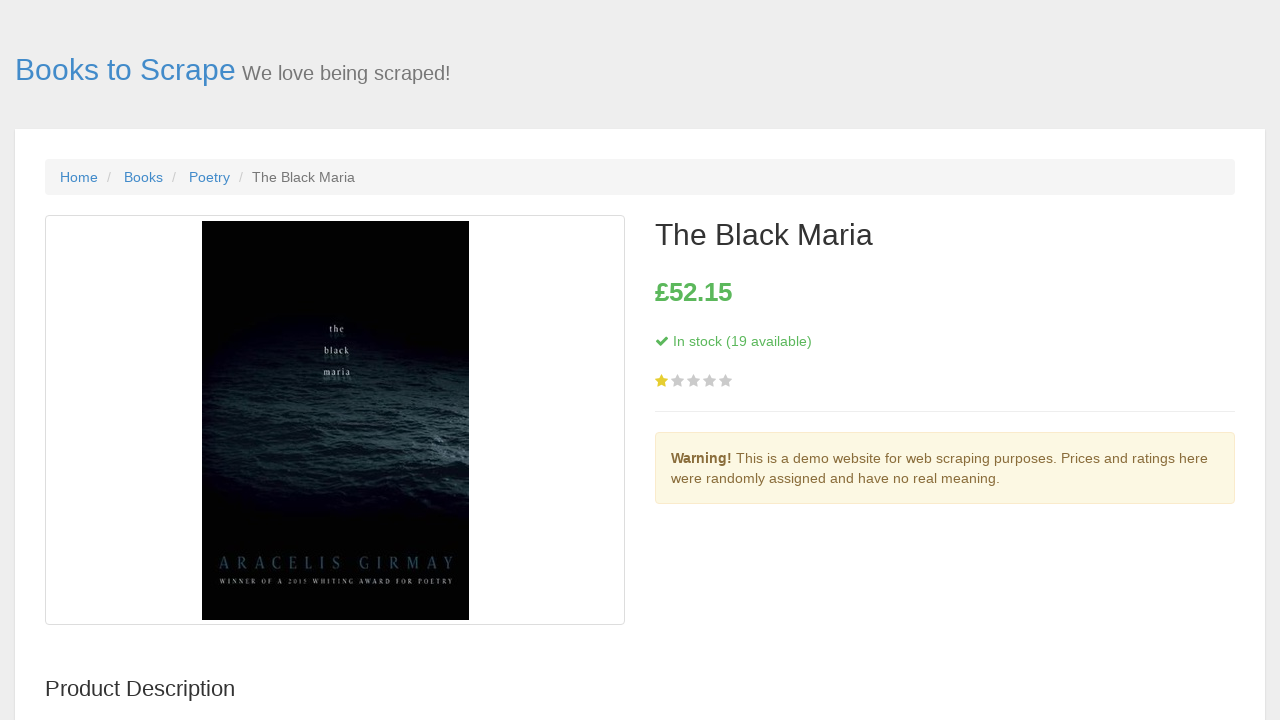

Stock information loaded on book detail page
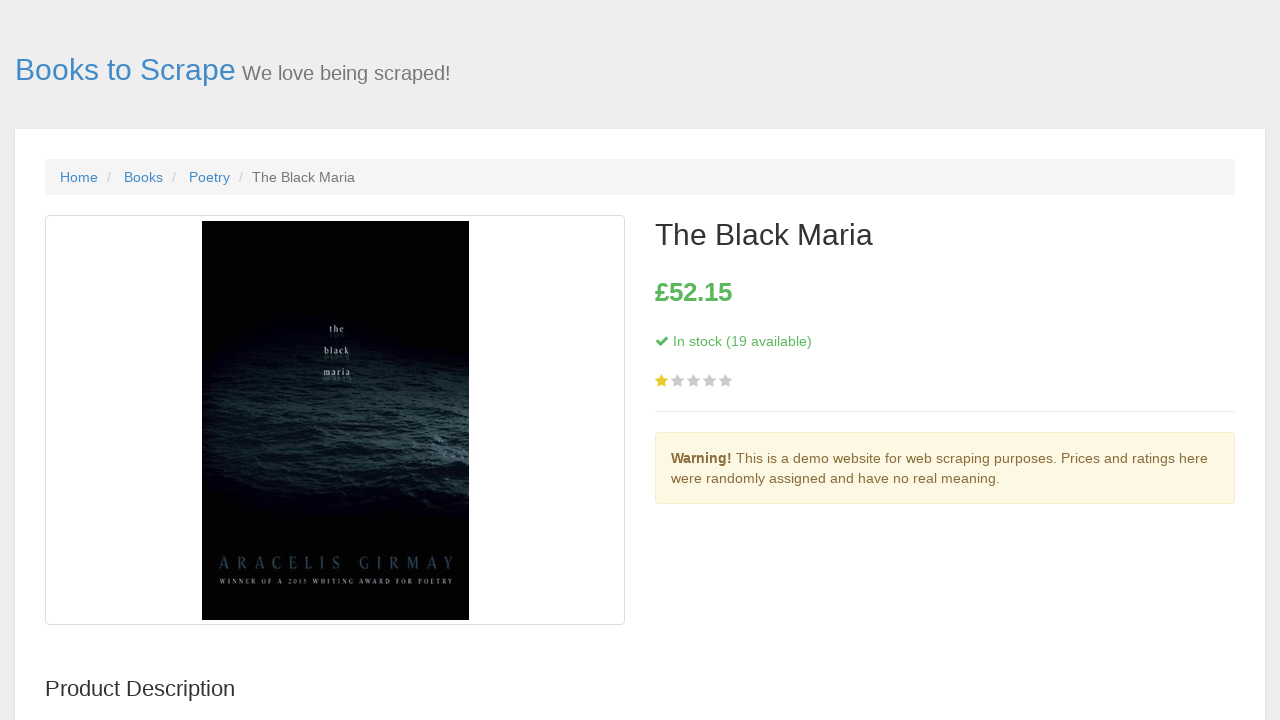

Navigated back to main bookstore page
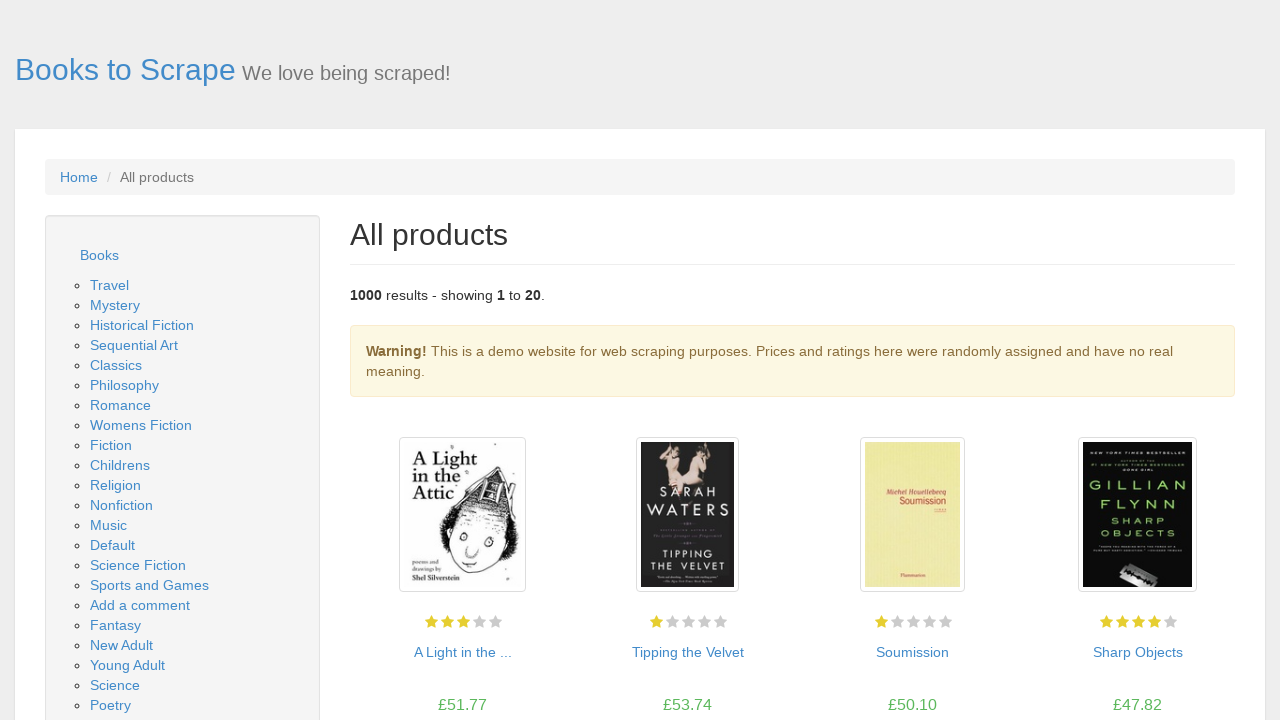

Main page finished loading
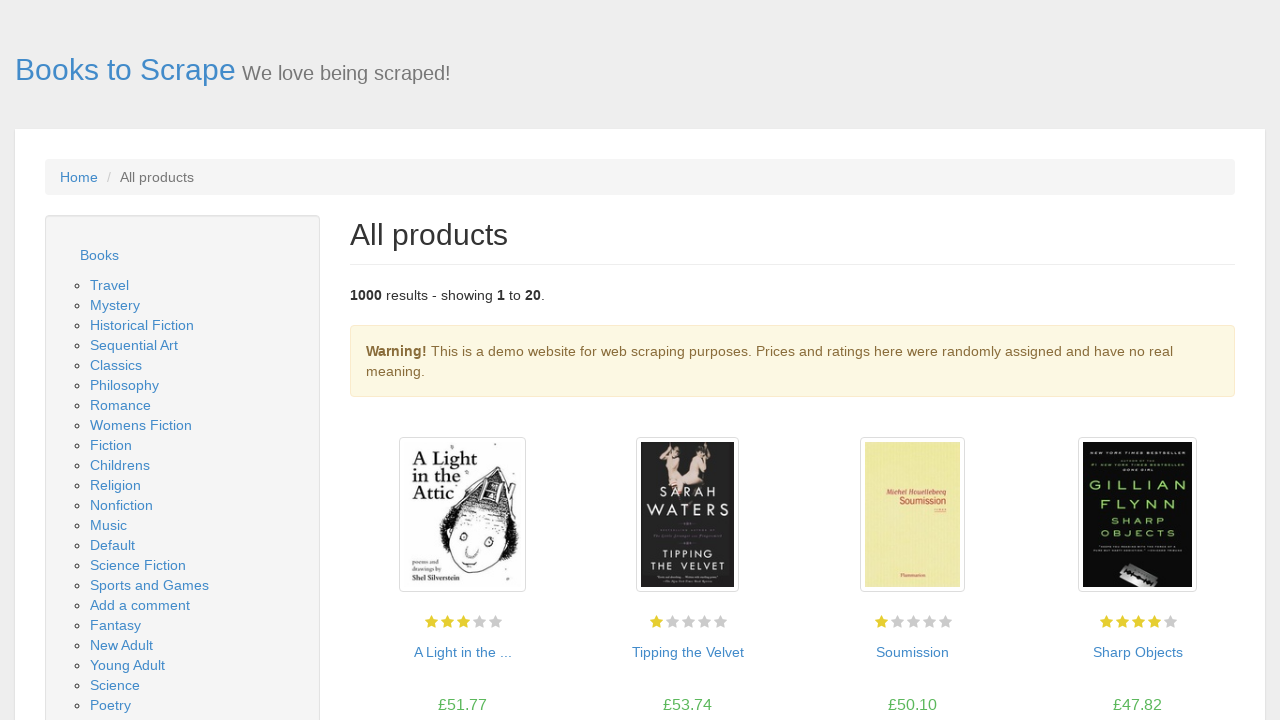

Navigated to book detail page: https://books.toscrape.com/catalogue/starving-hearts-triangular-trade-trilogy-1_990/index.html
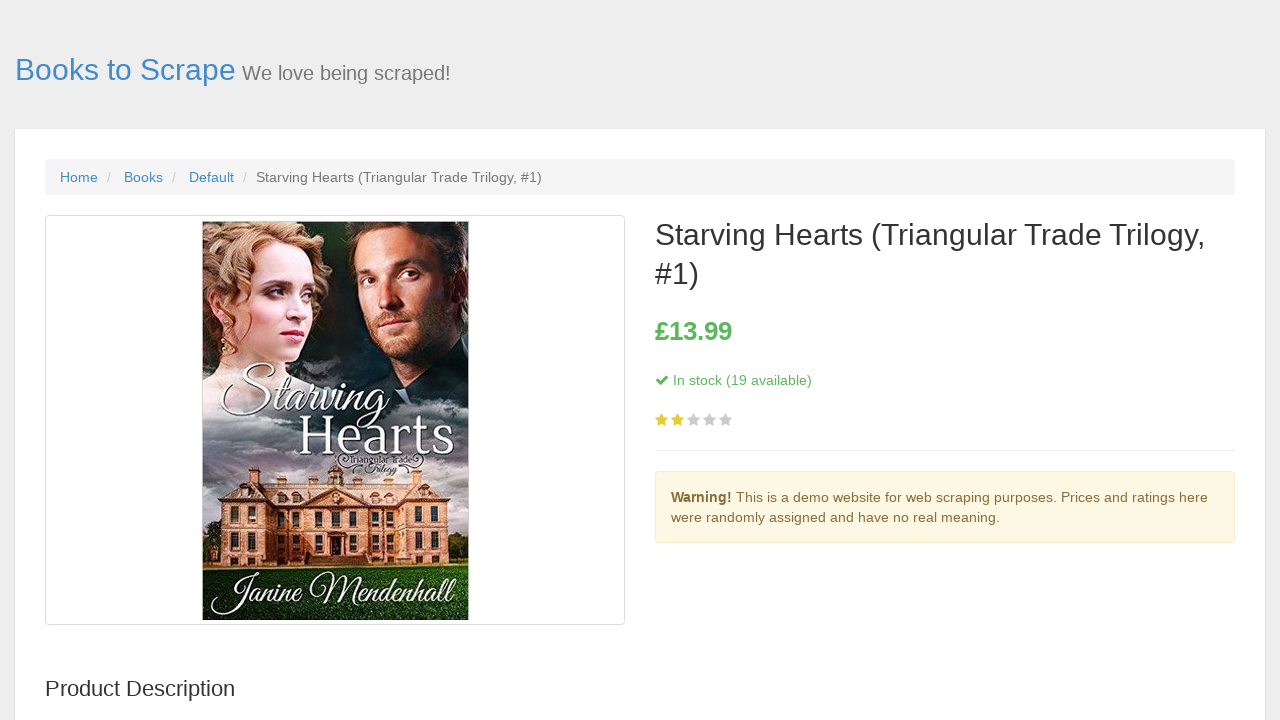

Stock information loaded on book detail page
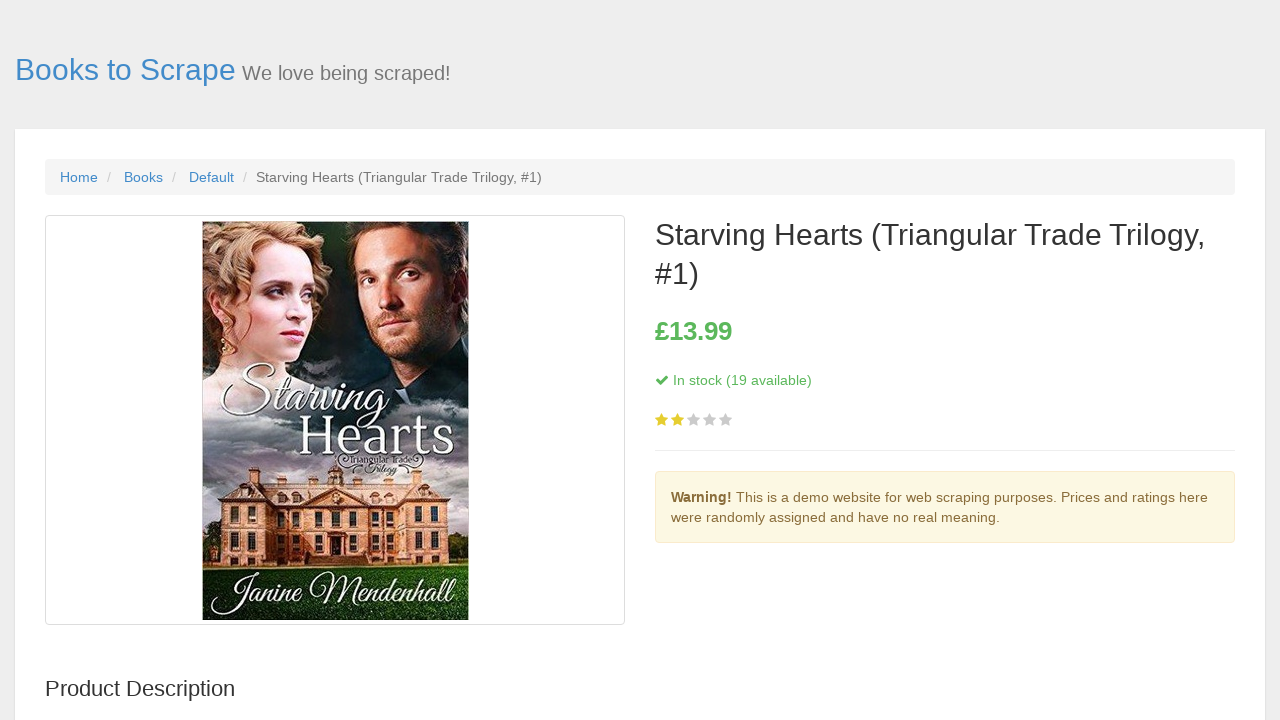

Navigated back to main bookstore page
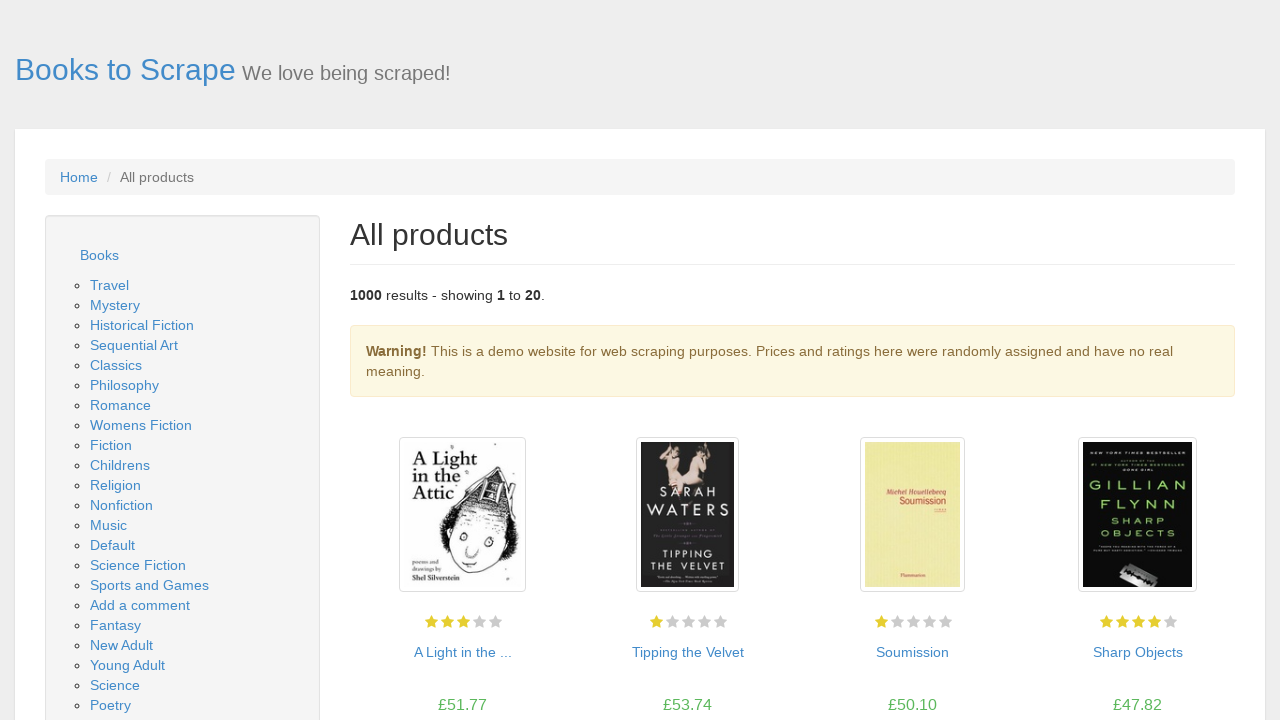

Main page finished loading
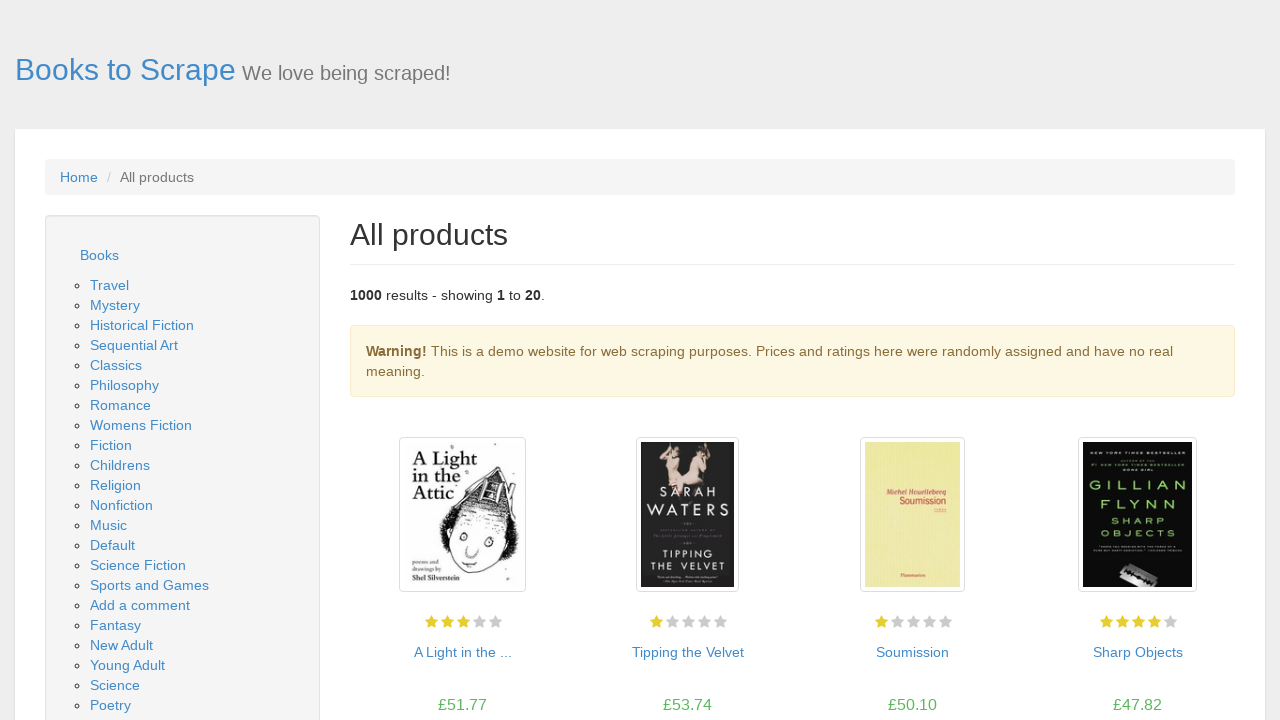

Navigated to book detail page: https://books.toscrape.com/catalogue/shakespeares-sonnets_989/index.html
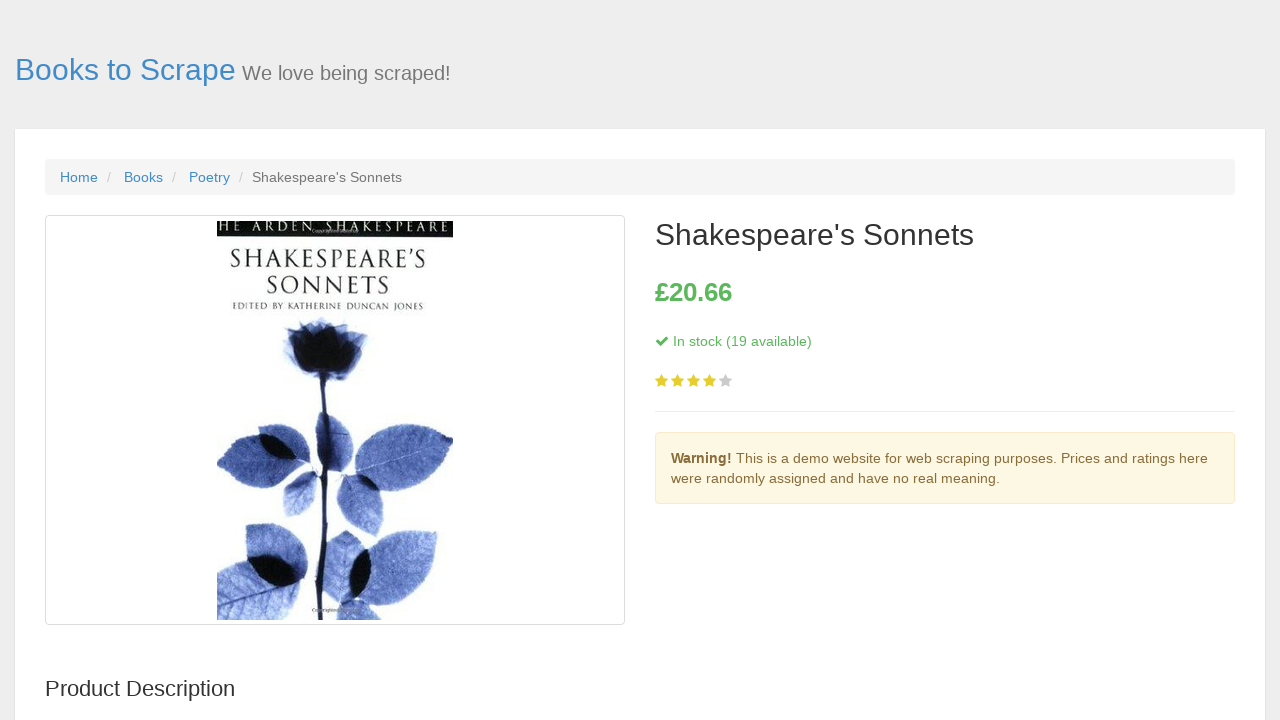

Stock information loaded on book detail page
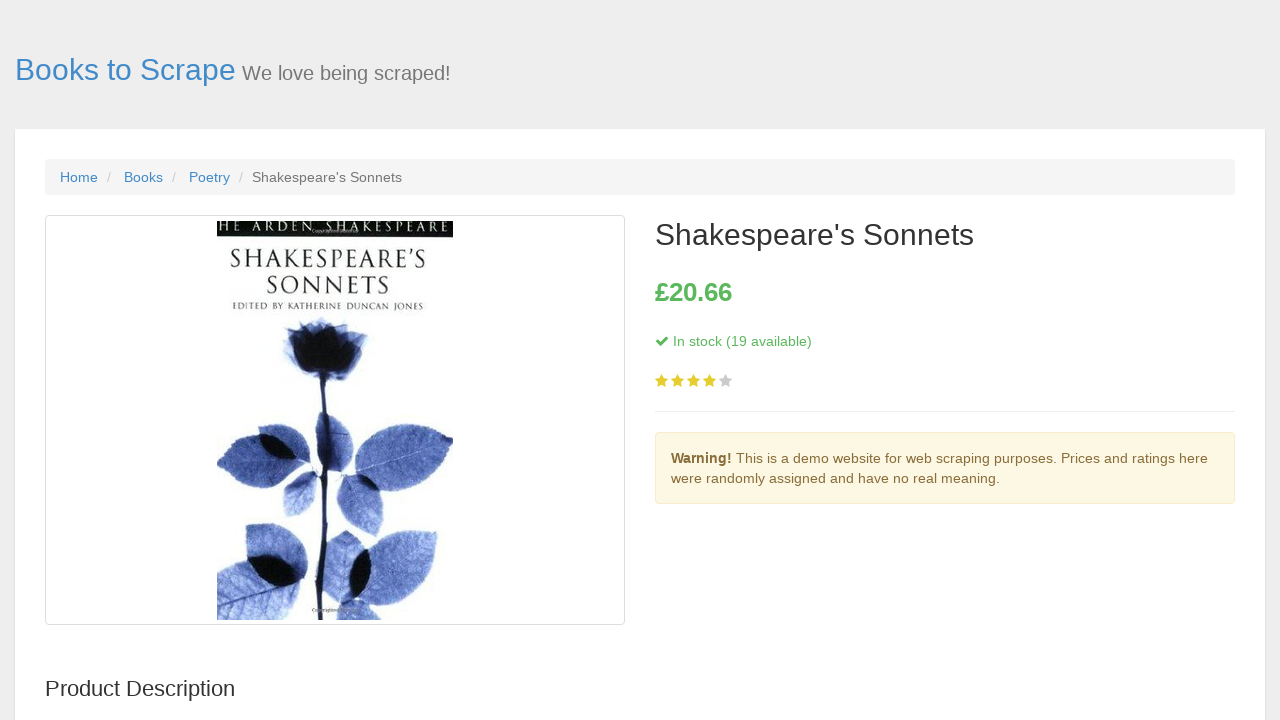

Navigated back to main bookstore page
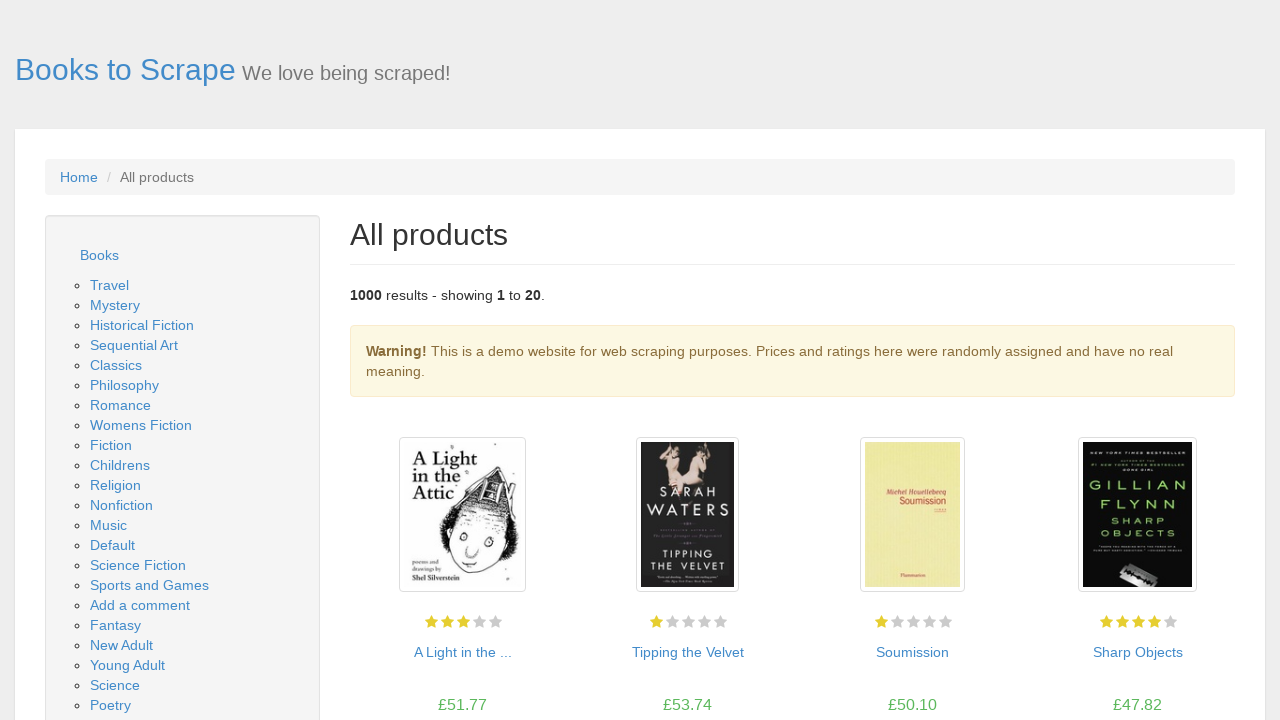

Main page finished loading
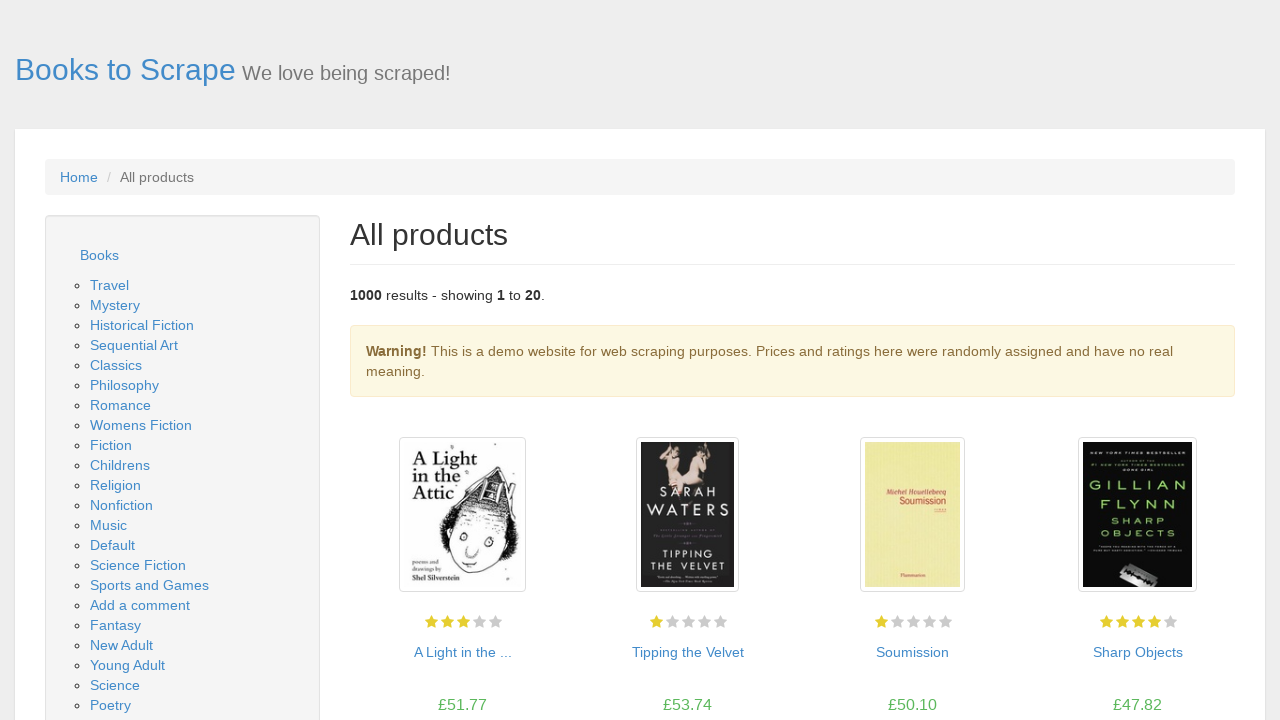

Navigated to book detail page: https://books.toscrape.com/catalogue/set-me-free_988/index.html
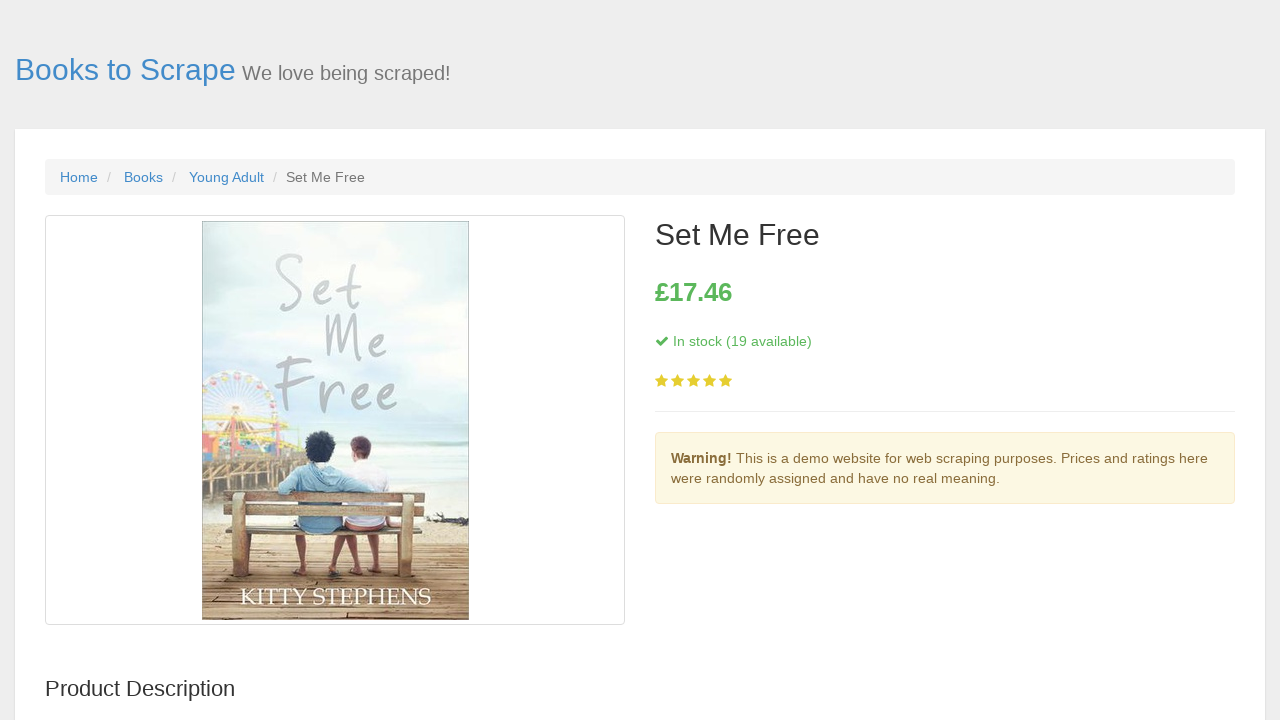

Stock information loaded on book detail page
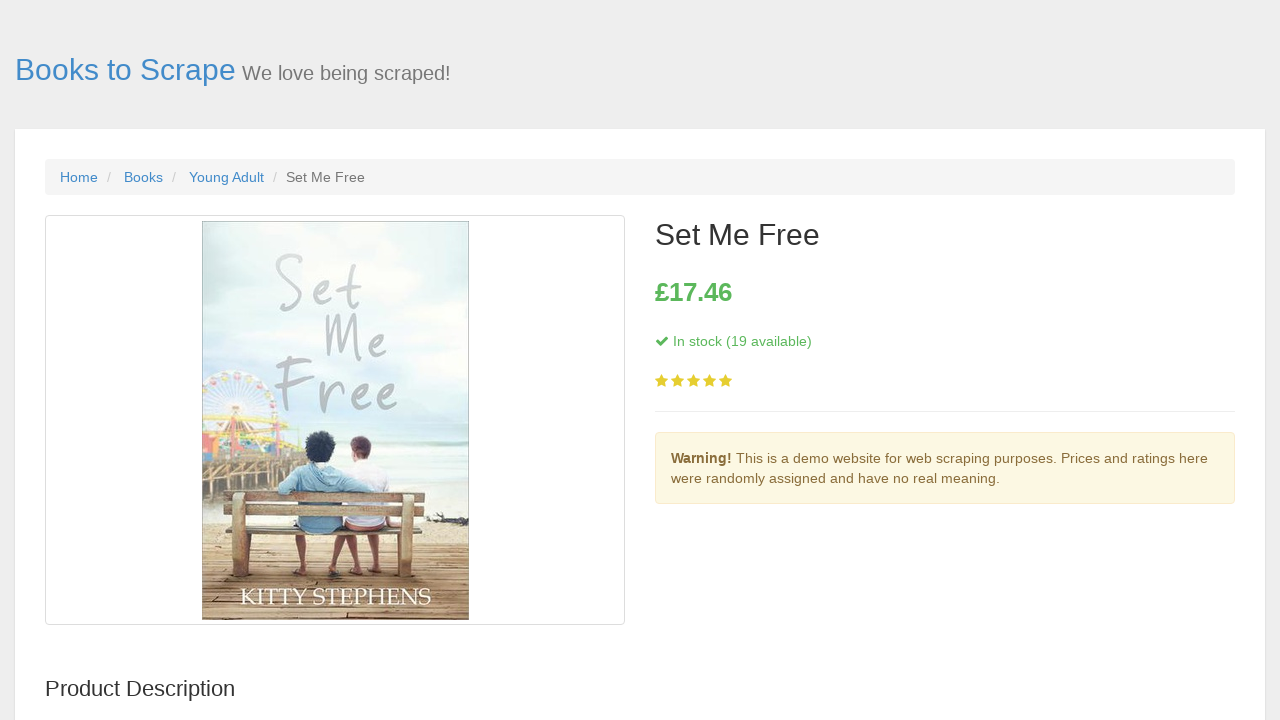

Navigated back to main bookstore page
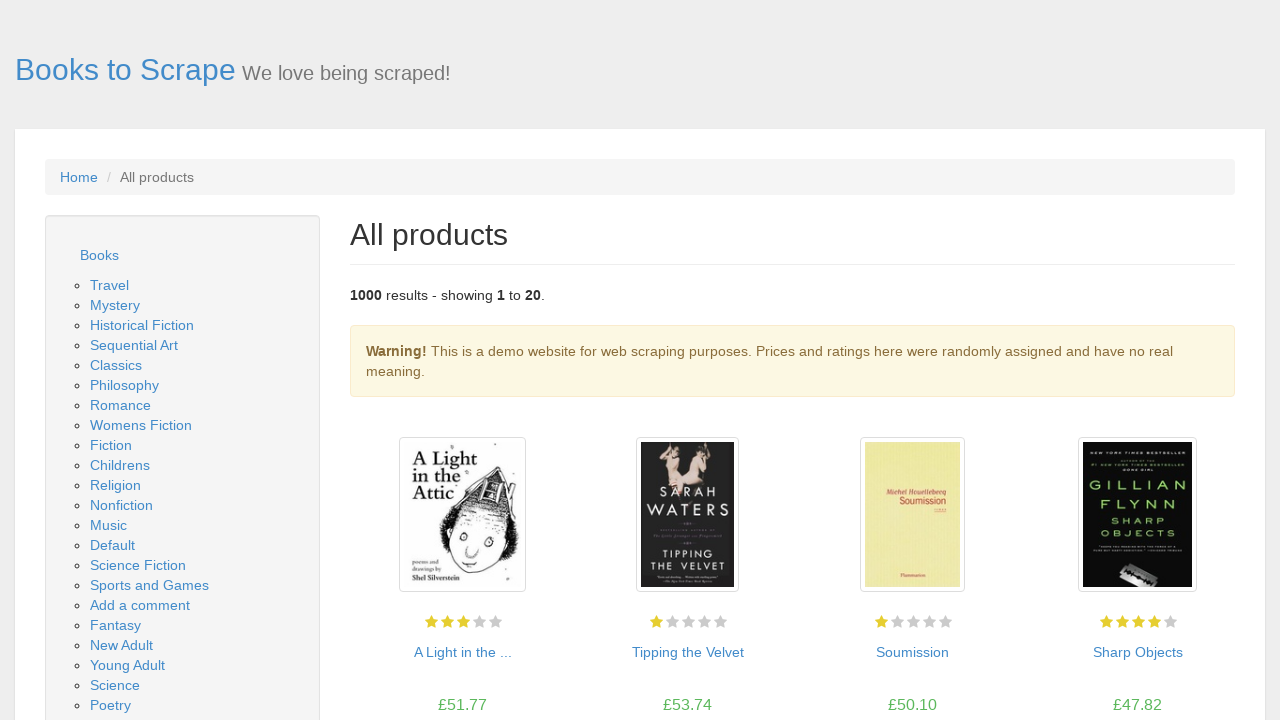

Main page finished loading
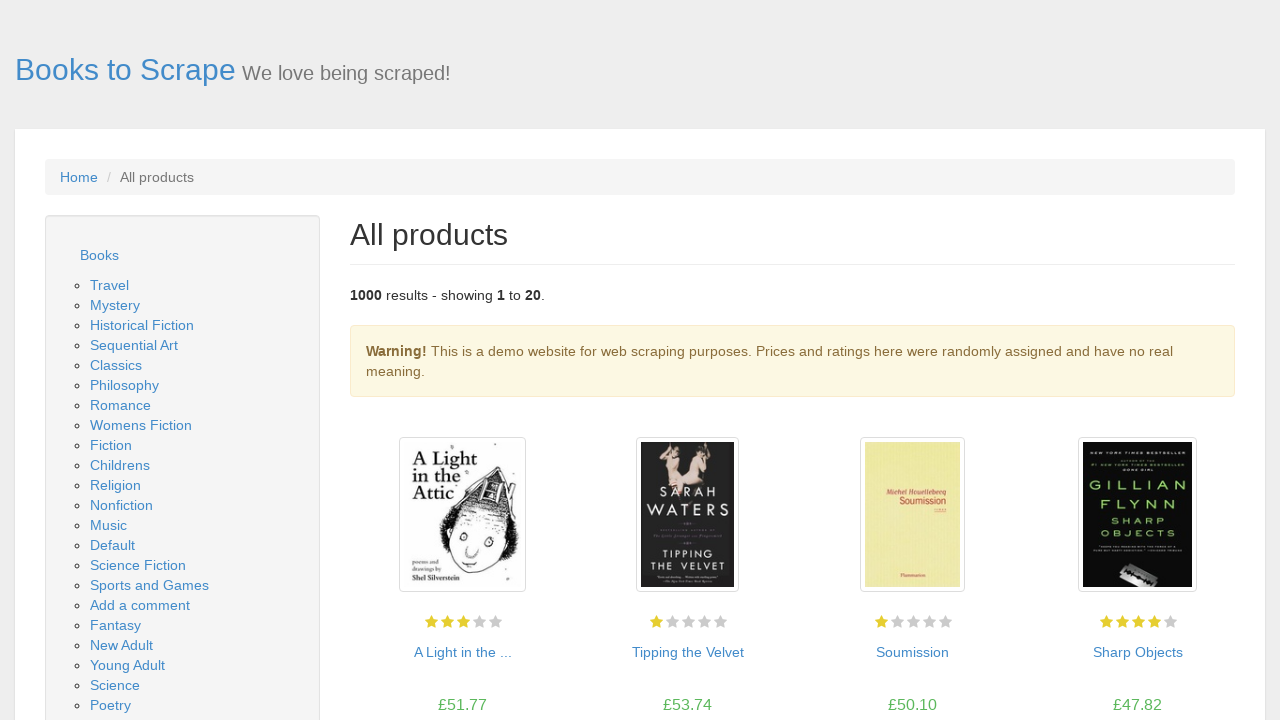

Navigated to book detail page: https://books.toscrape.com/catalogue/scott-pilgrims-precious-little-life-scott-pilgrim-1_987/index.html
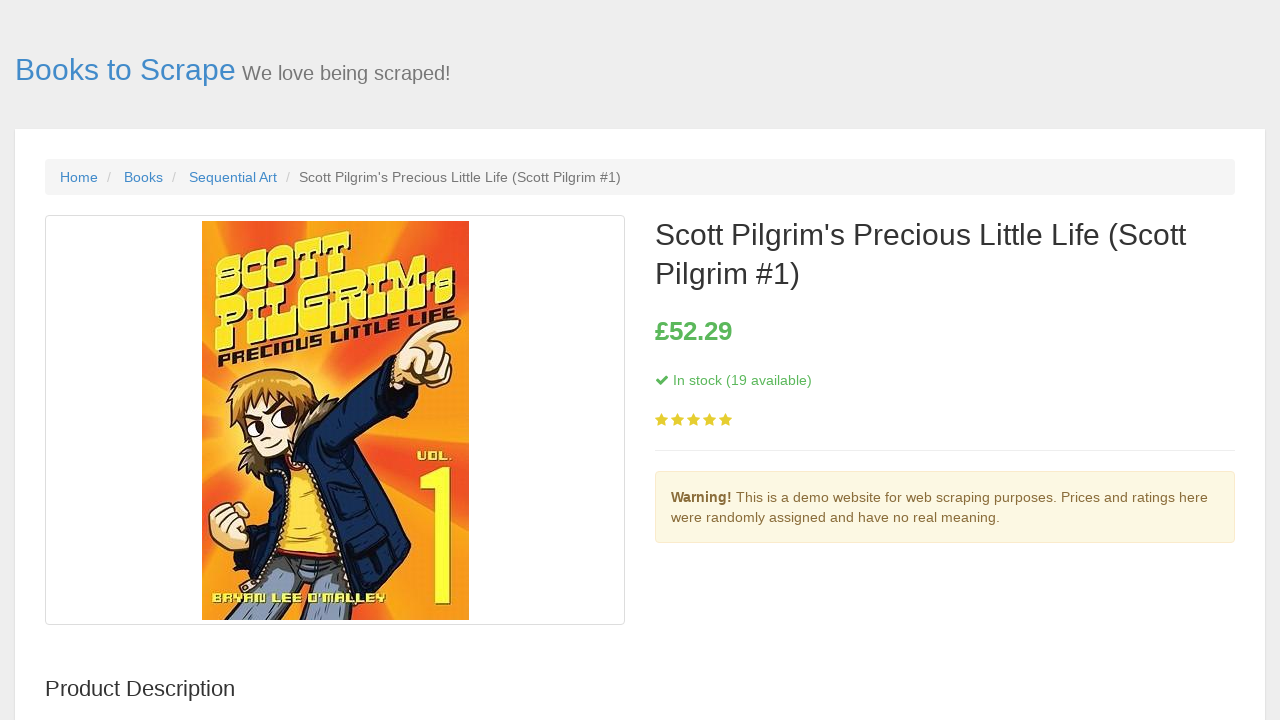

Stock information loaded on book detail page
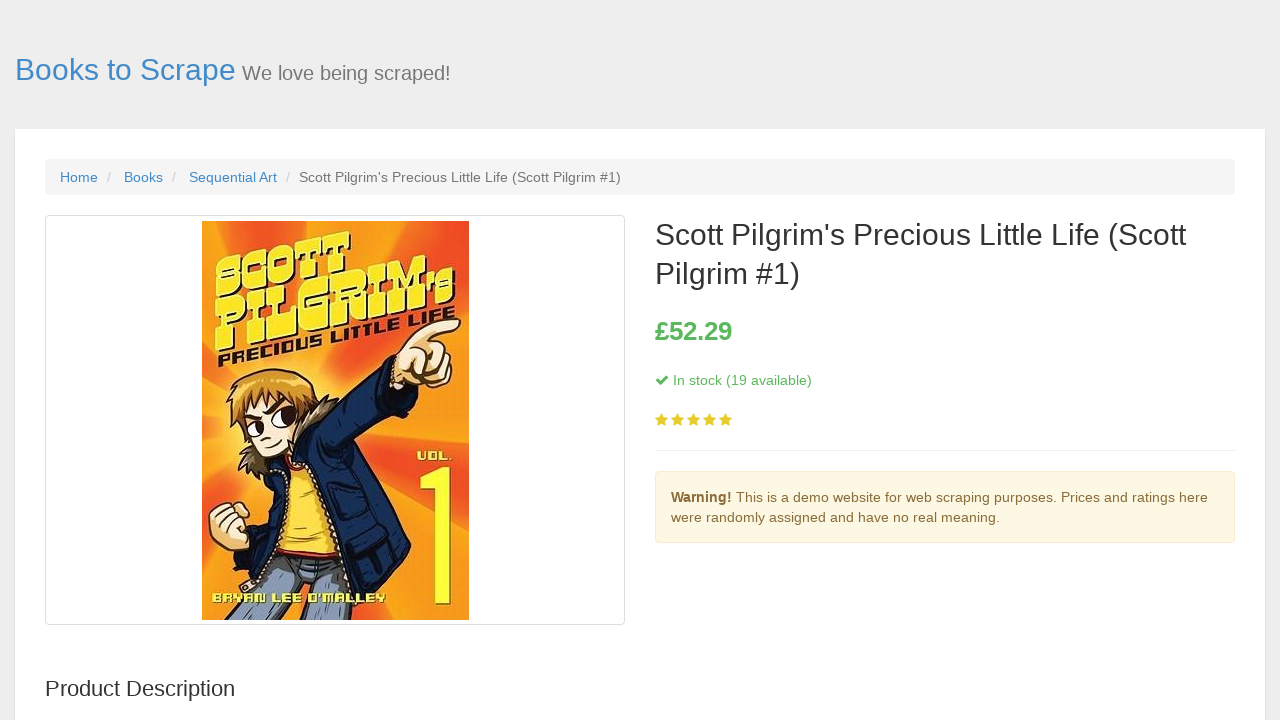

Navigated back to main bookstore page
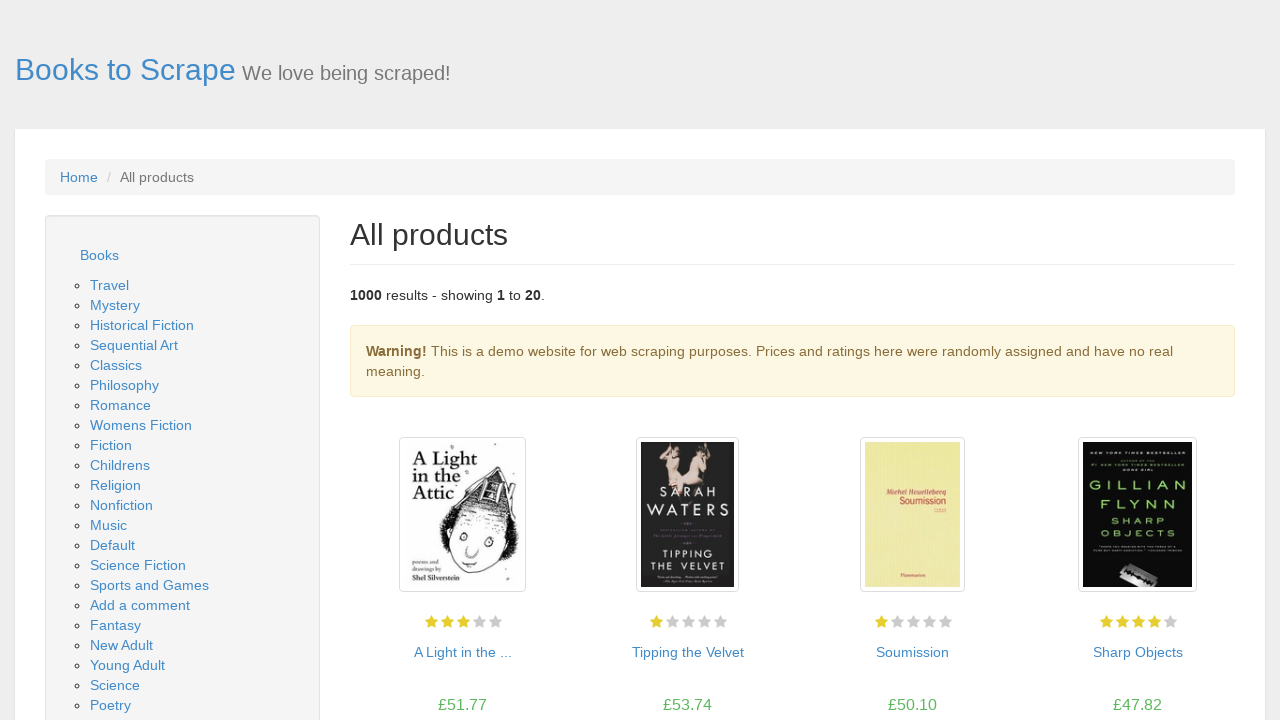

Main page finished loading
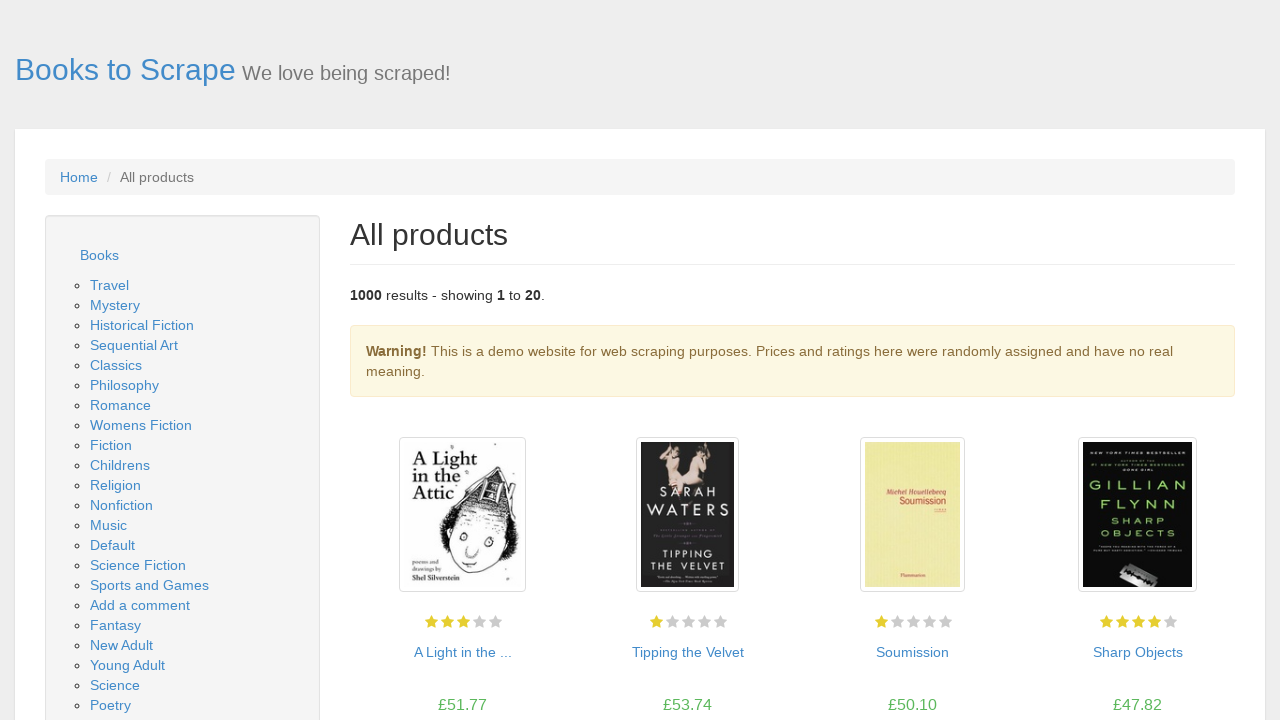

Navigated to book detail page: https://books.toscrape.com/catalogue/rip-it-up-and-start-again_986/index.html
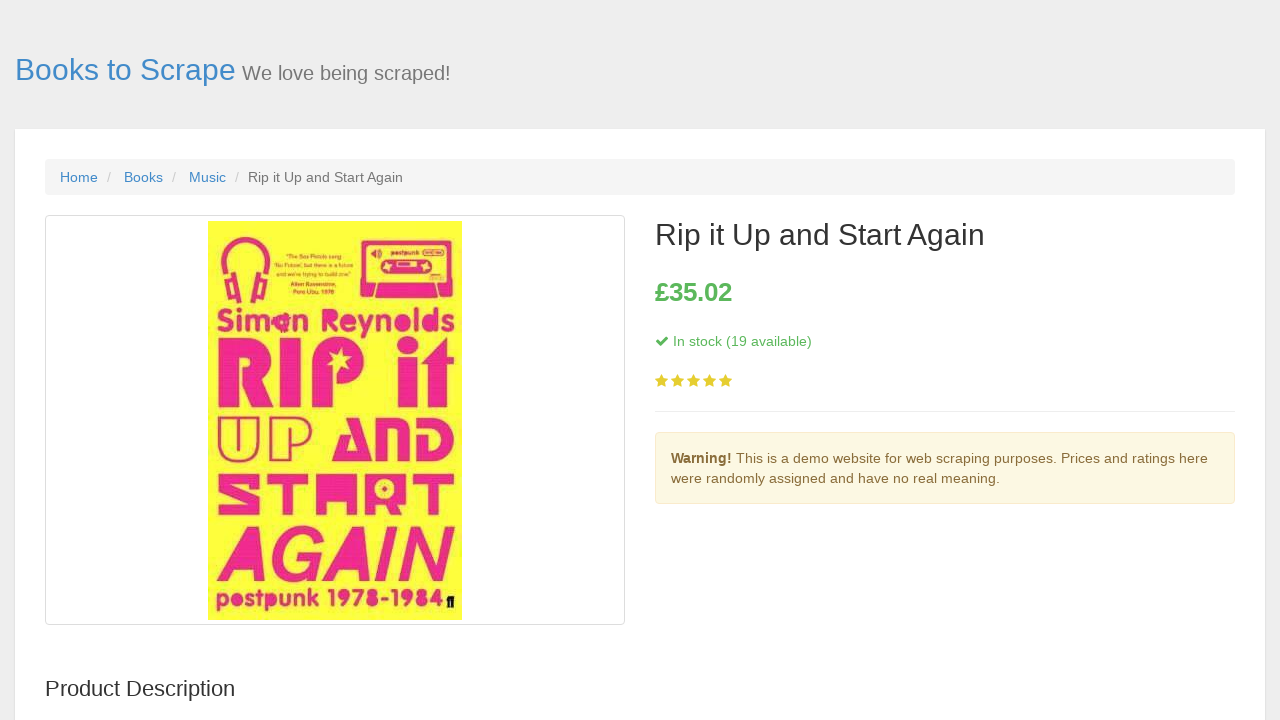

Stock information loaded on book detail page
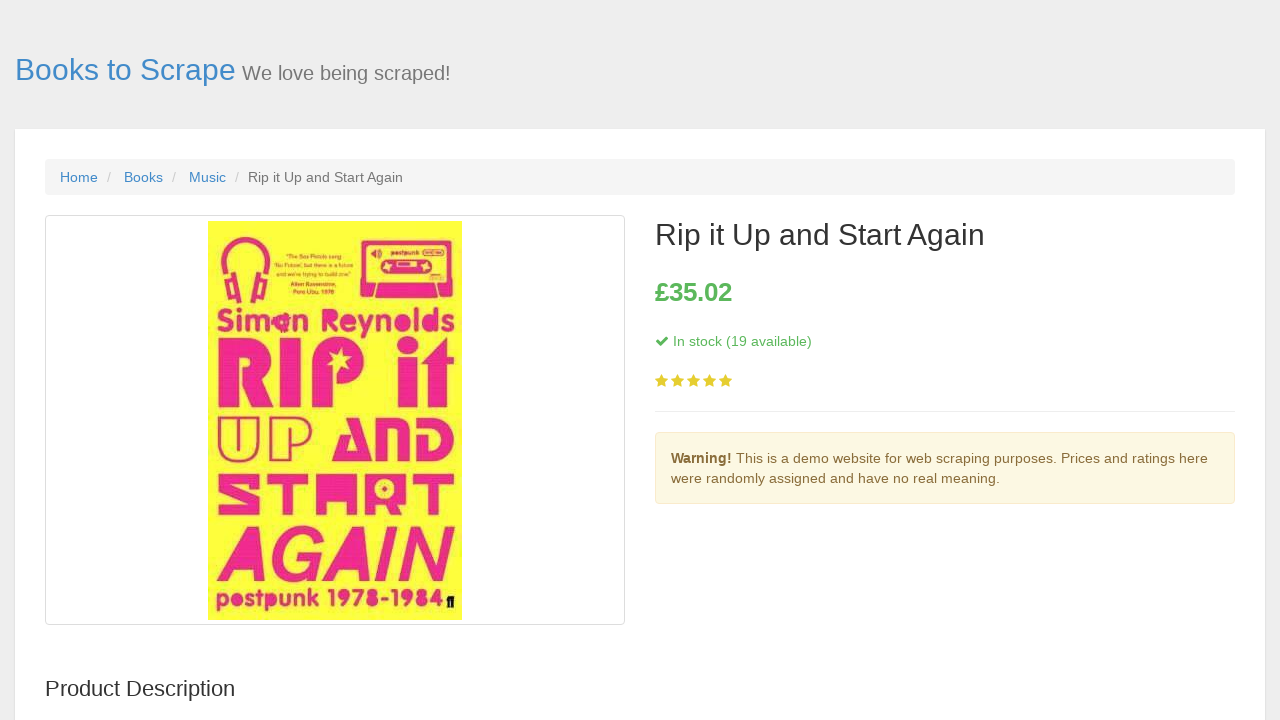

Navigated back to main bookstore page
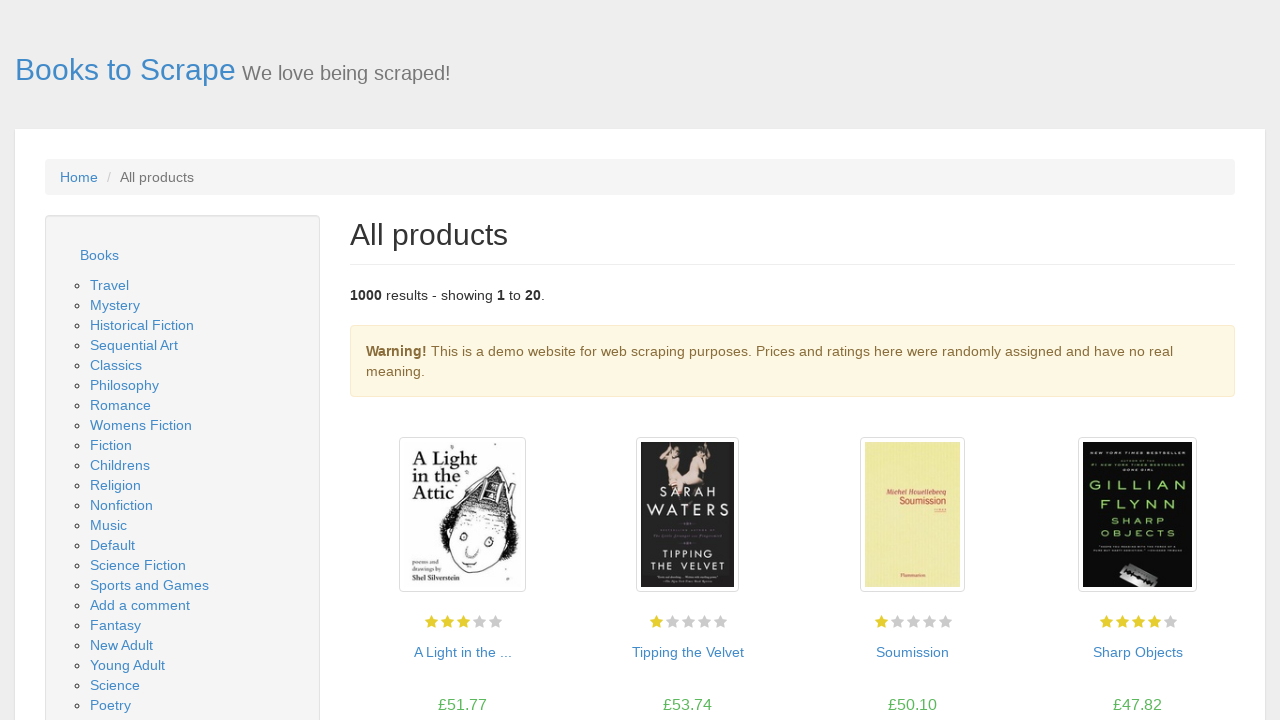

Main page finished loading
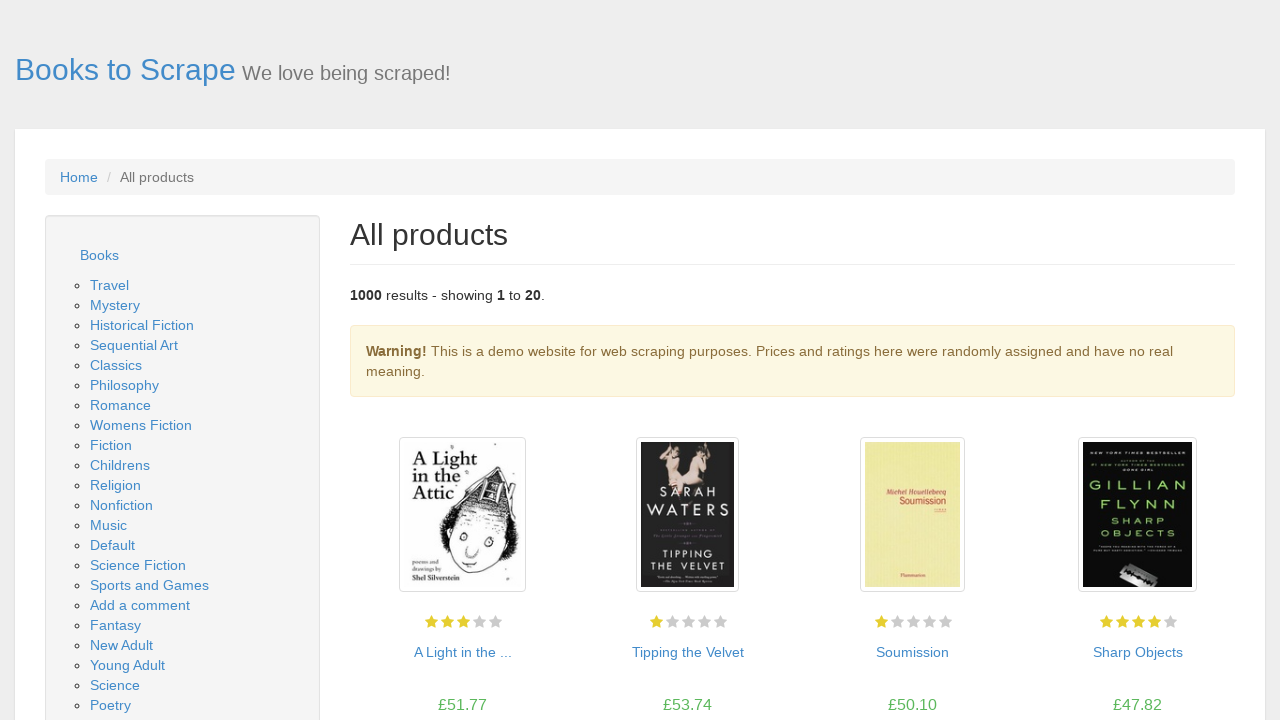

Navigated to book detail page: https://books.toscrape.com/catalogue/our-band-could-be-your-life-scenes-from-the-american-indie-underground-1981-1991_985/index.html
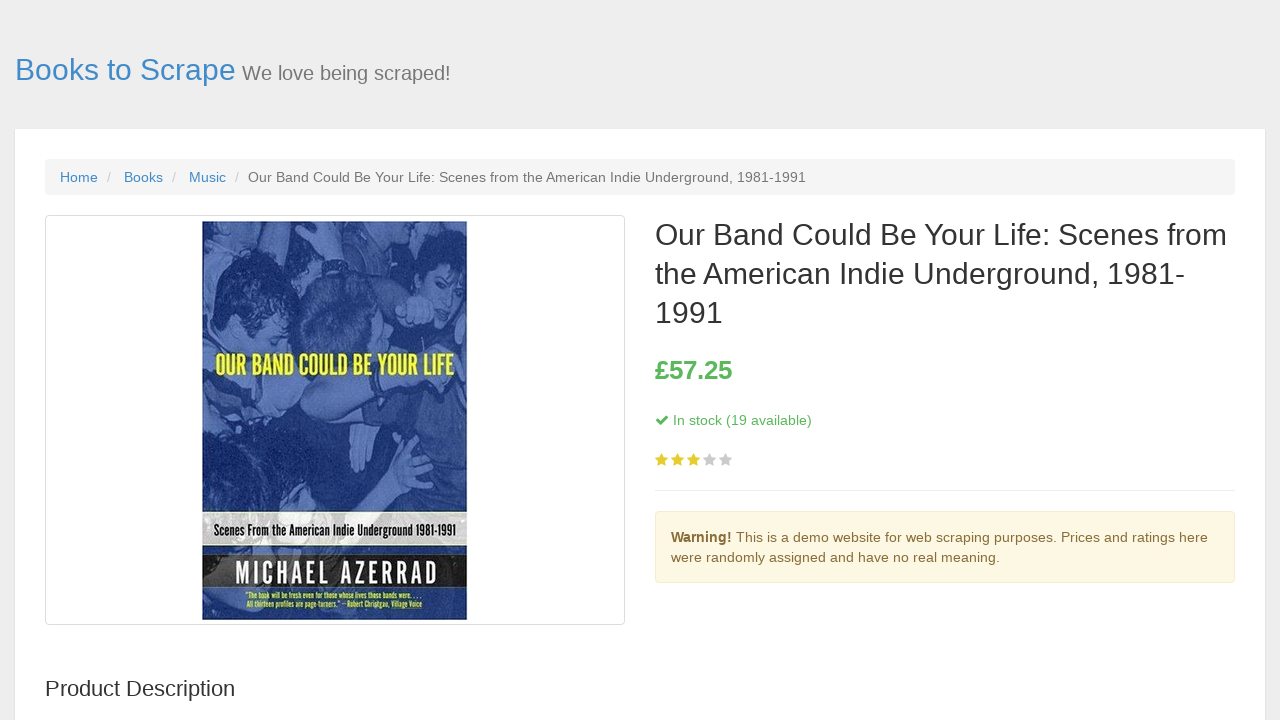

Stock information loaded on book detail page
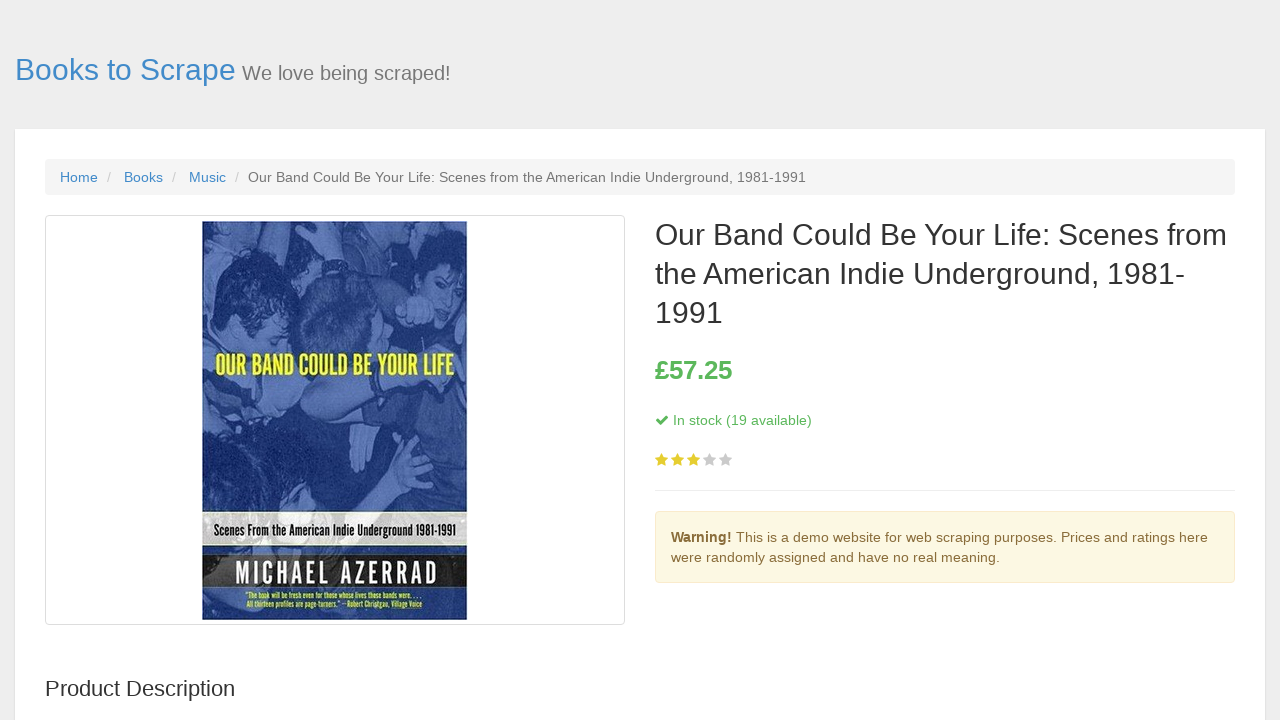

Navigated back to main bookstore page
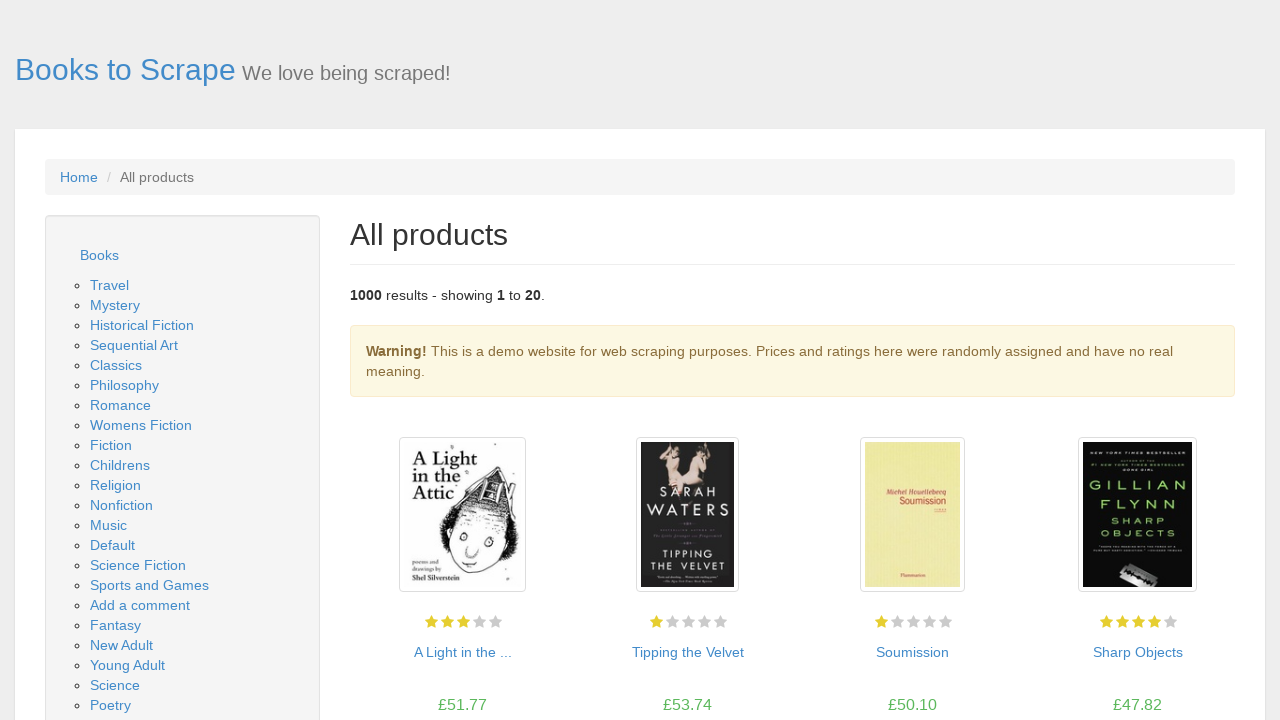

Main page finished loading
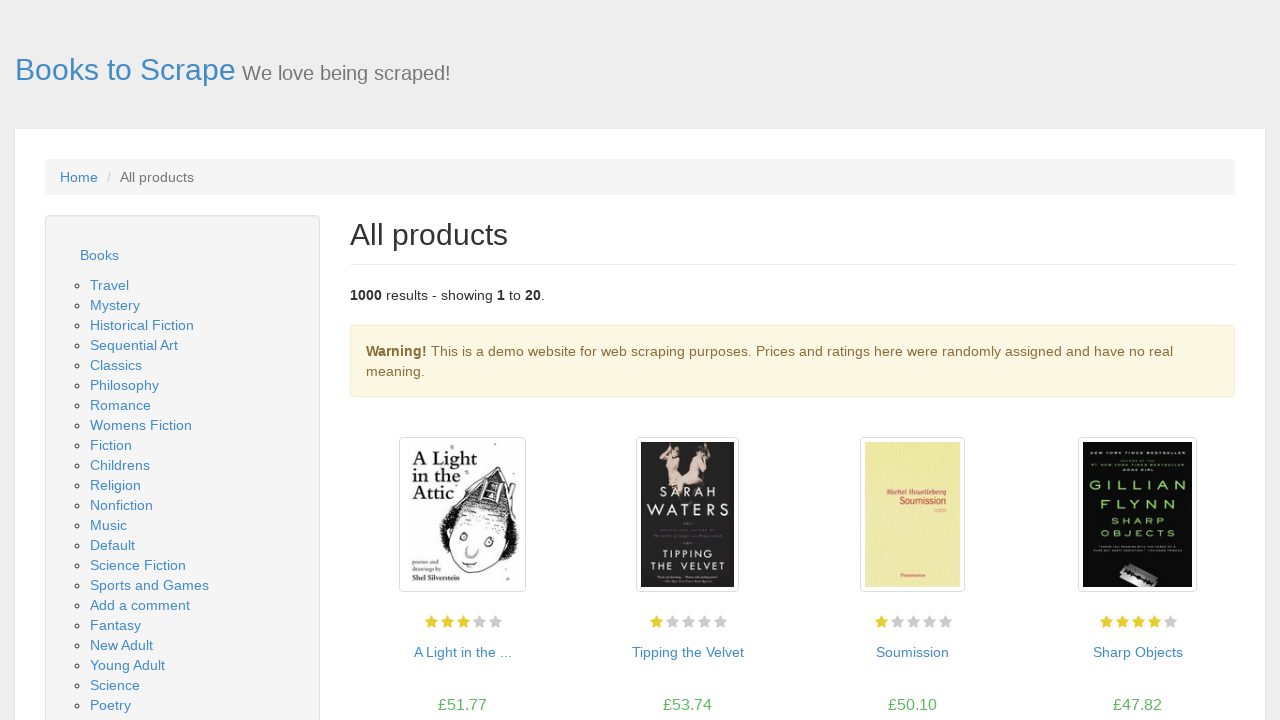

Navigated to book detail page: https://books.toscrape.com/catalogue/olio_984/index.html
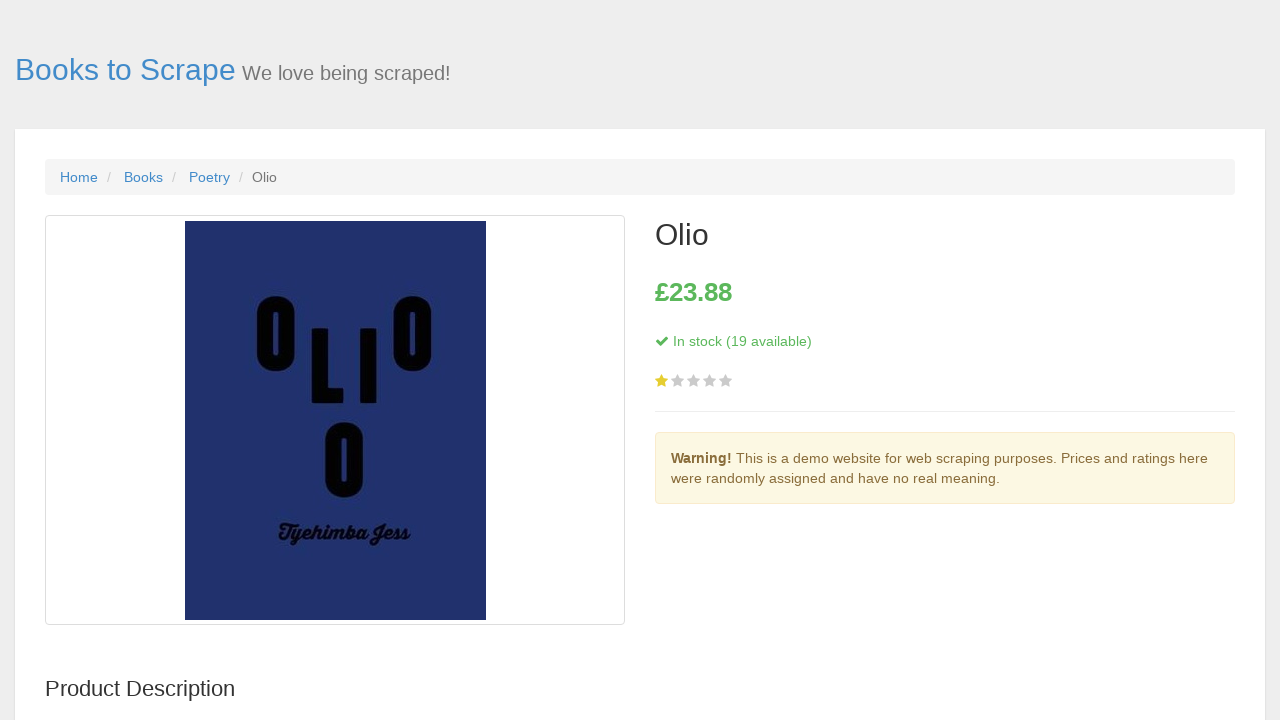

Stock information loaded on book detail page
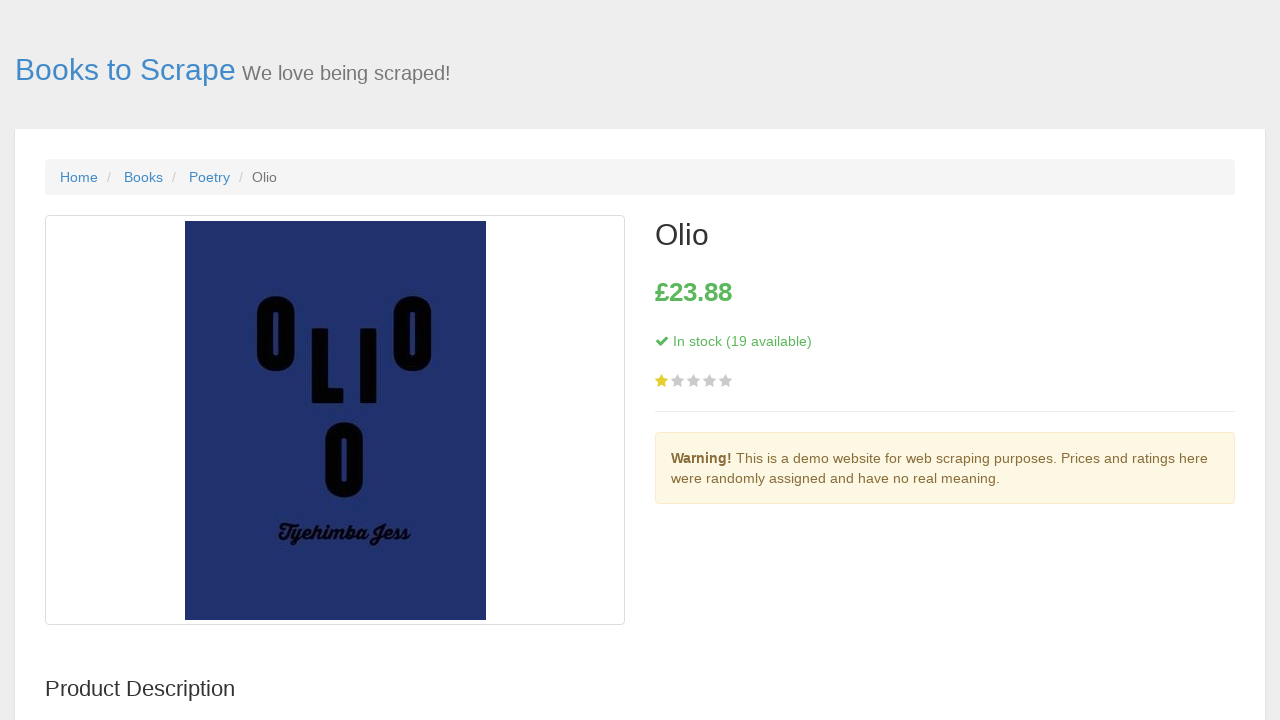

Navigated back to main bookstore page
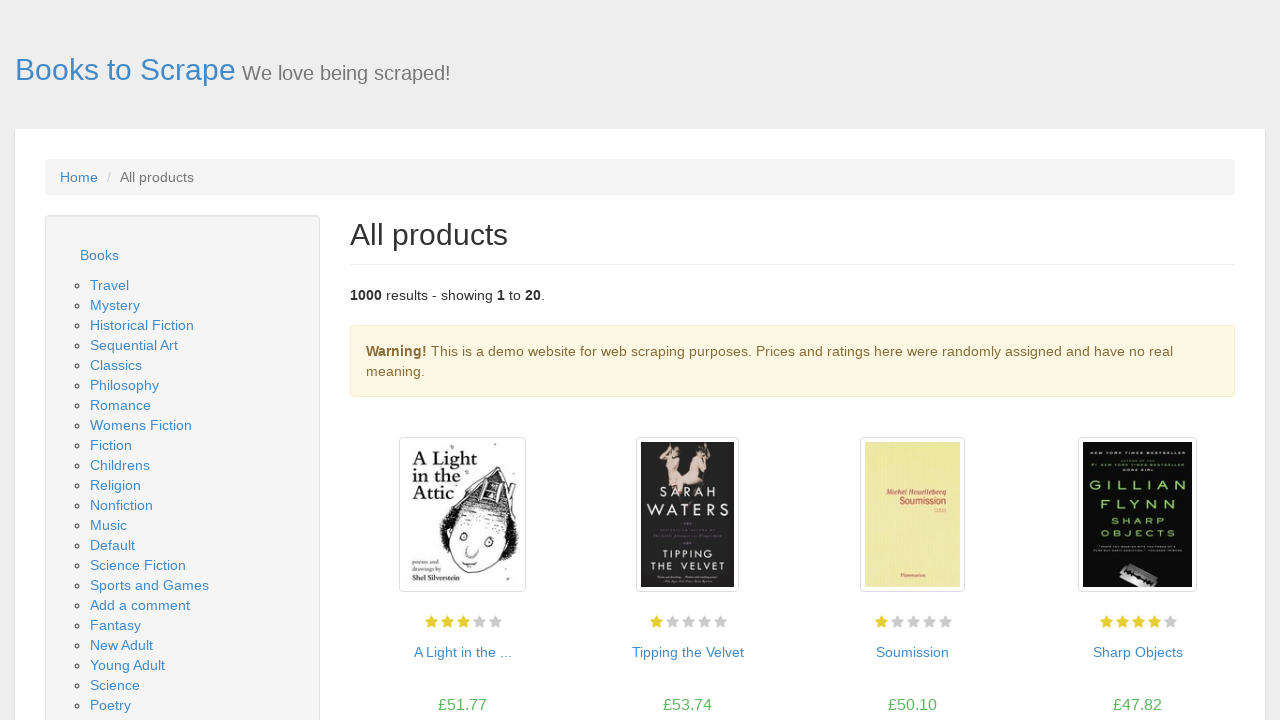

Main page finished loading
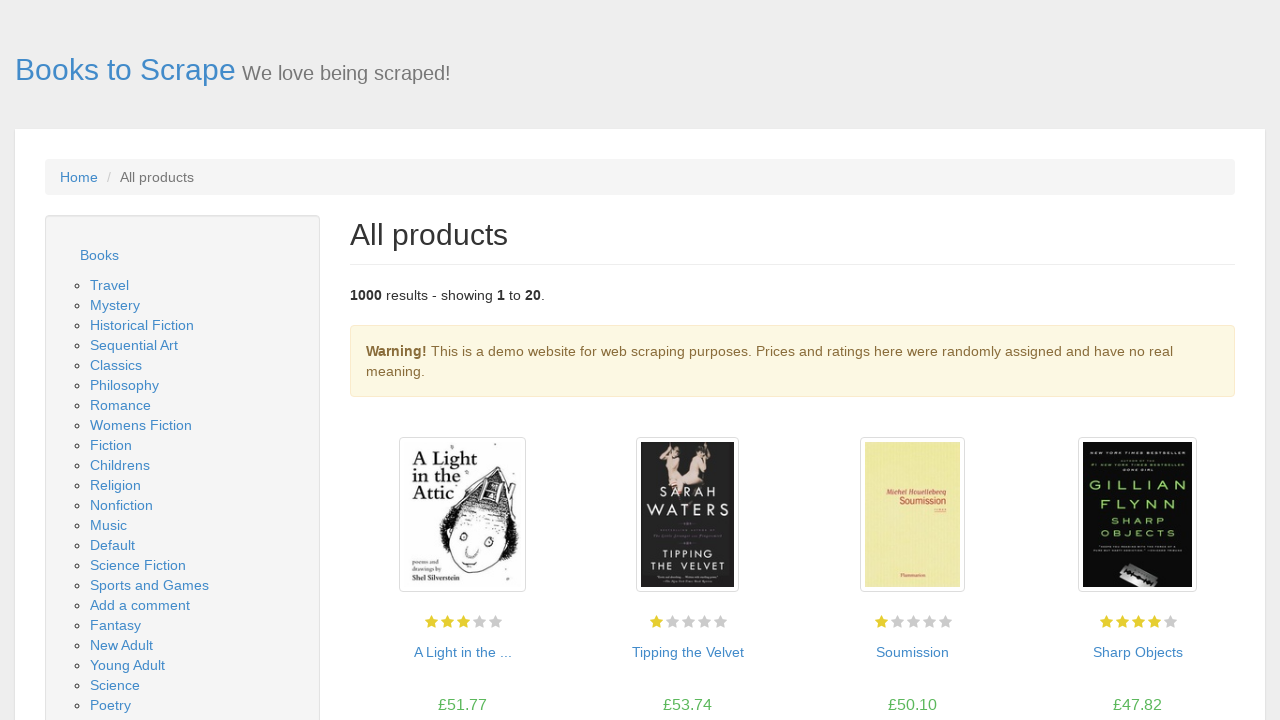

Navigated to book detail page: https://books.toscrape.com/catalogue/mesaerion-the-best-science-fiction-stories-1800-1849_983/index.html
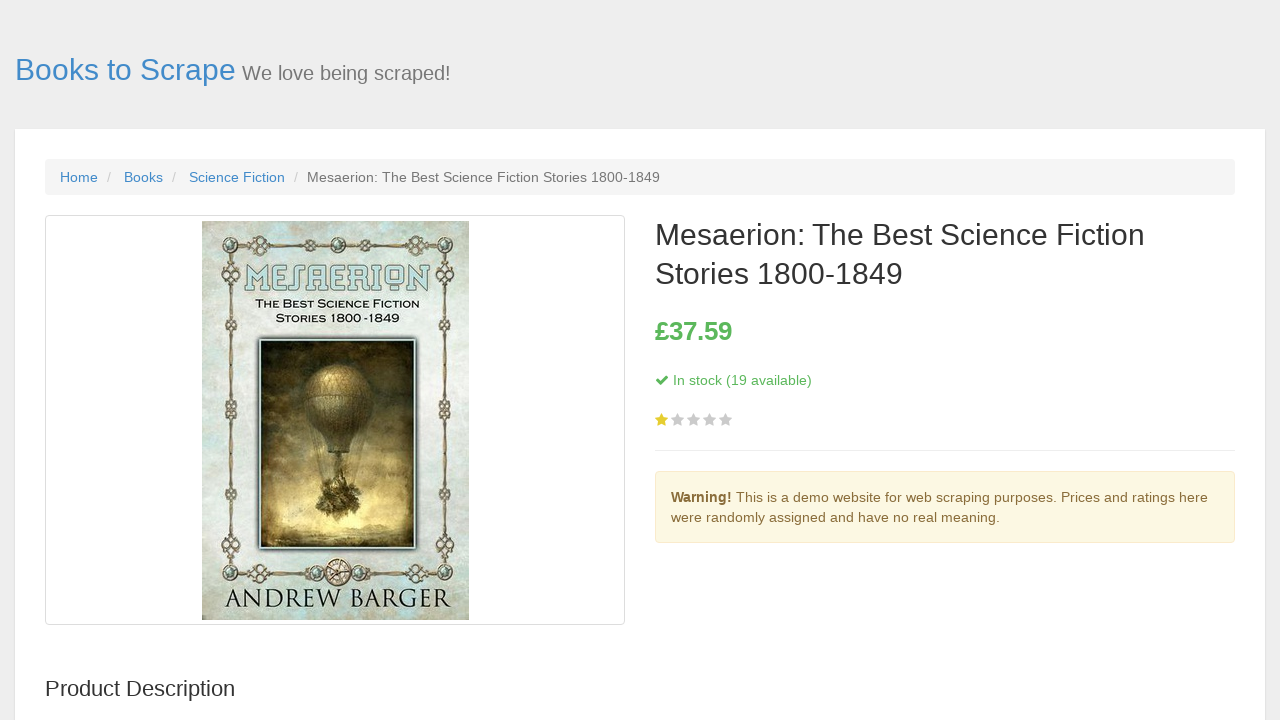

Stock information loaded on book detail page
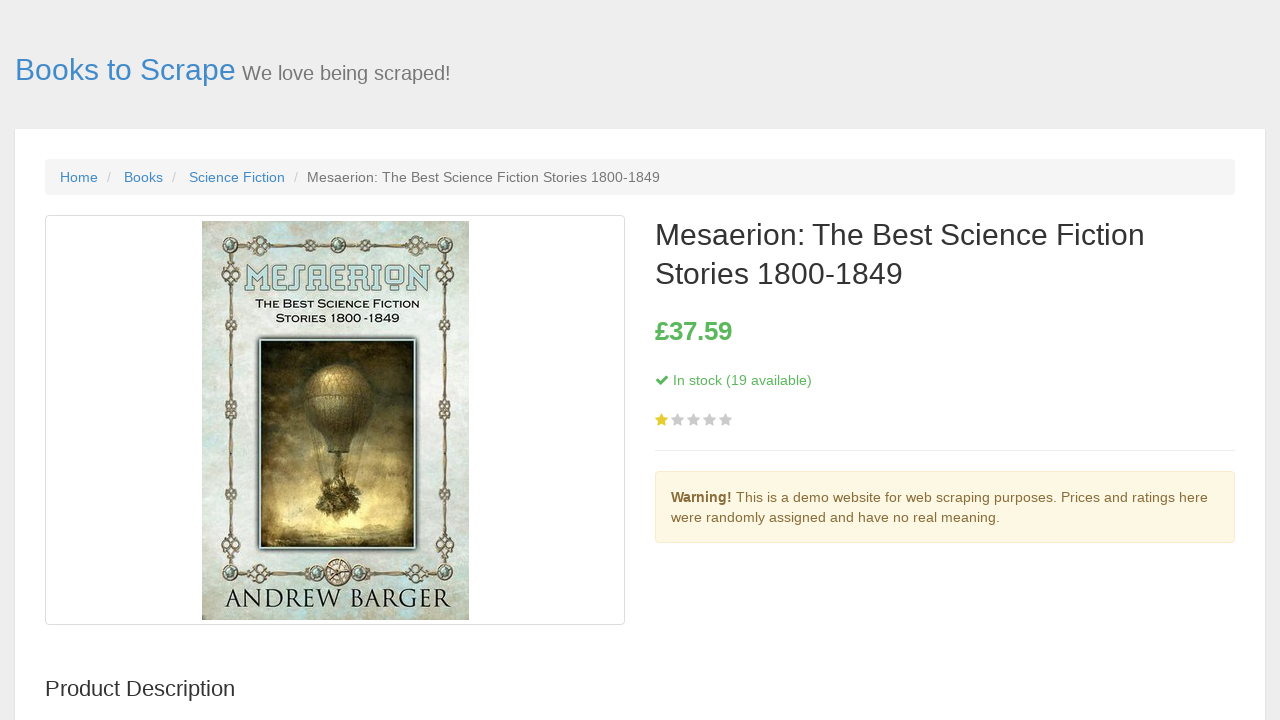

Navigated back to main bookstore page
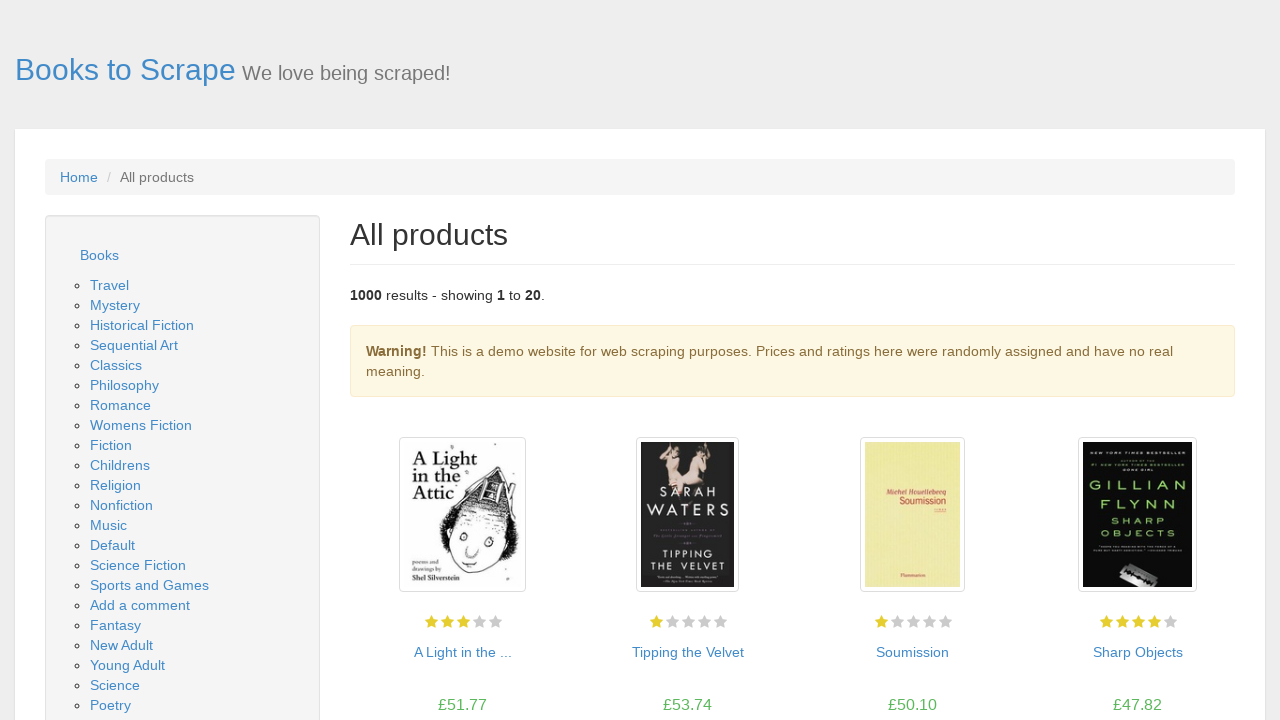

Main page finished loading
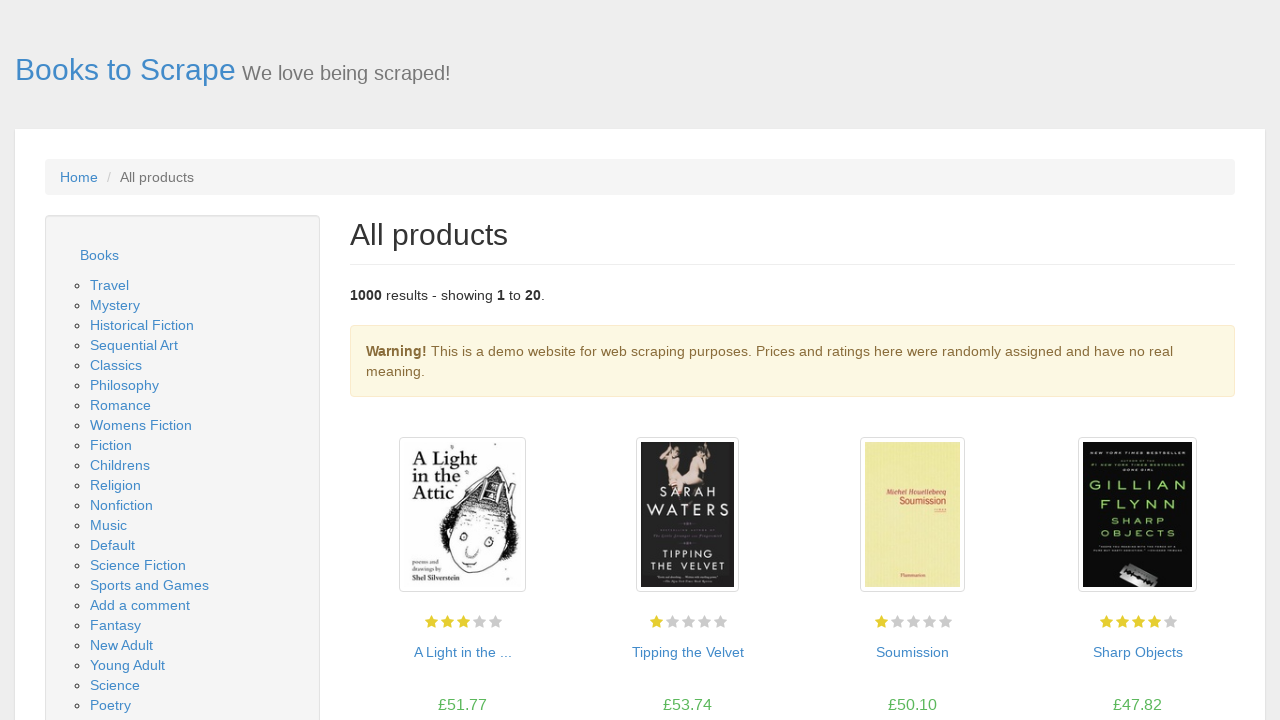

Navigated to book detail page: https://books.toscrape.com/catalogue/libertarianism-for-beginners_982/index.html
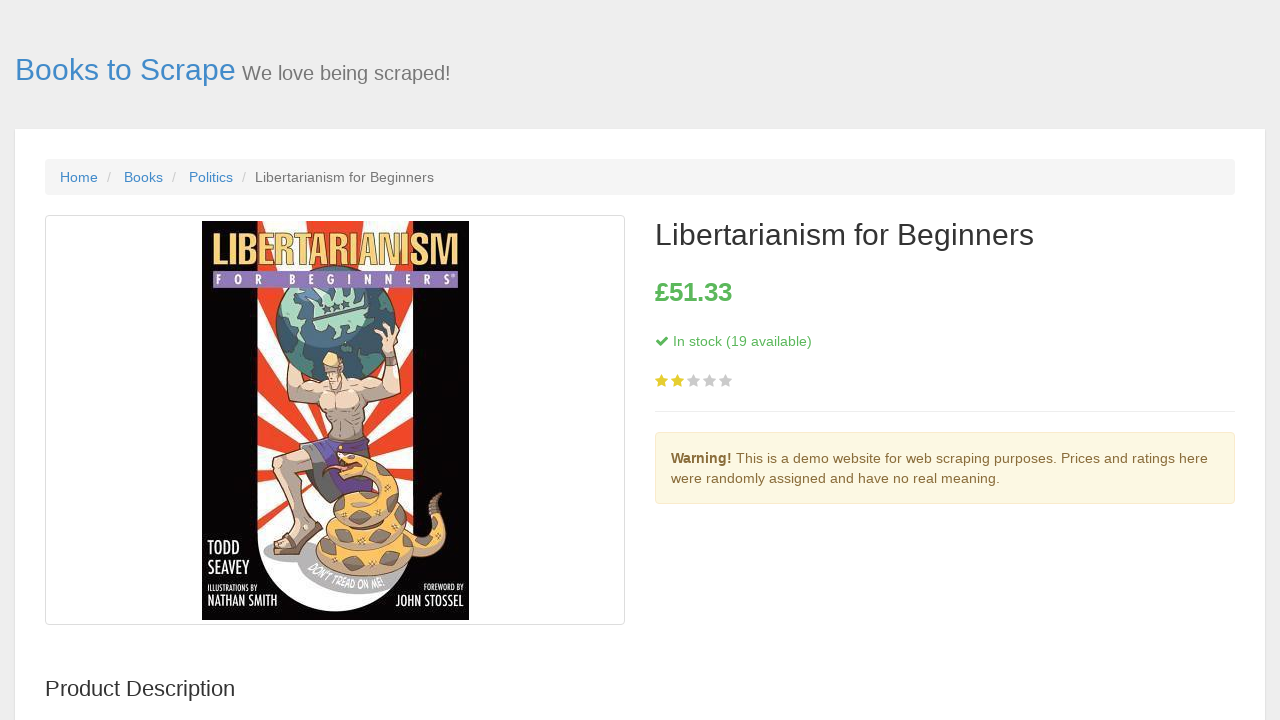

Stock information loaded on book detail page
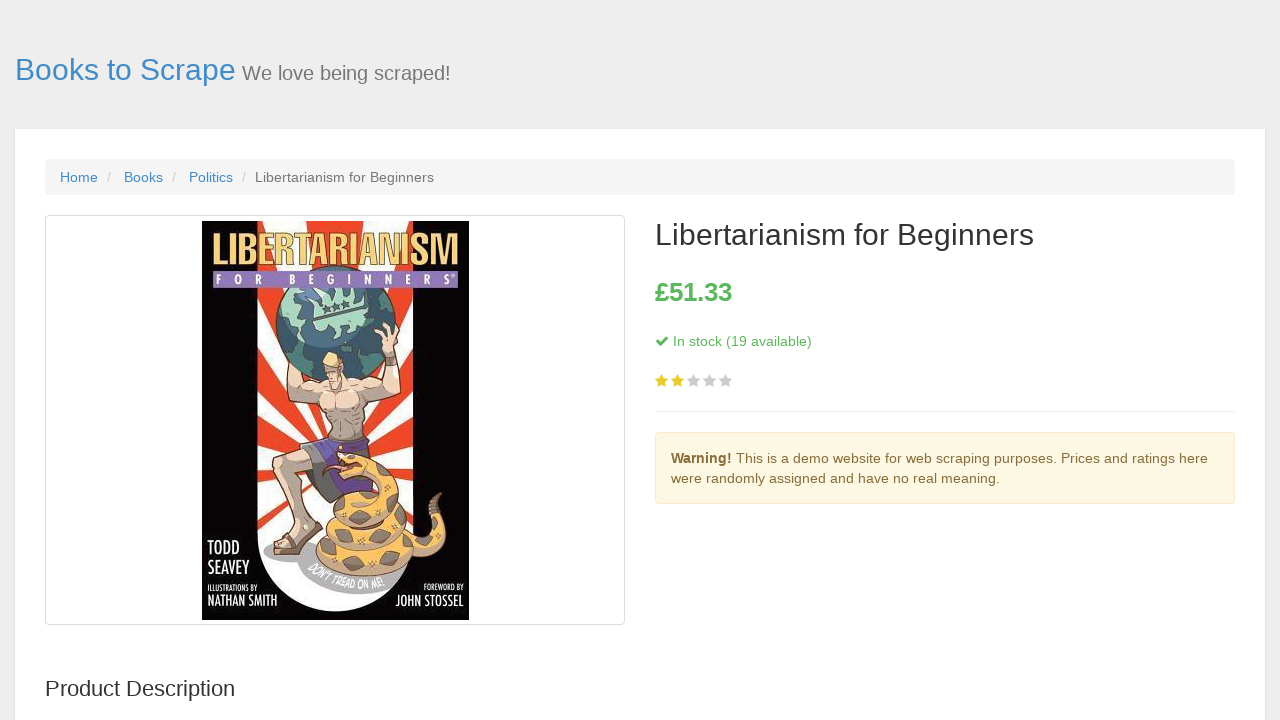

Navigated back to main bookstore page
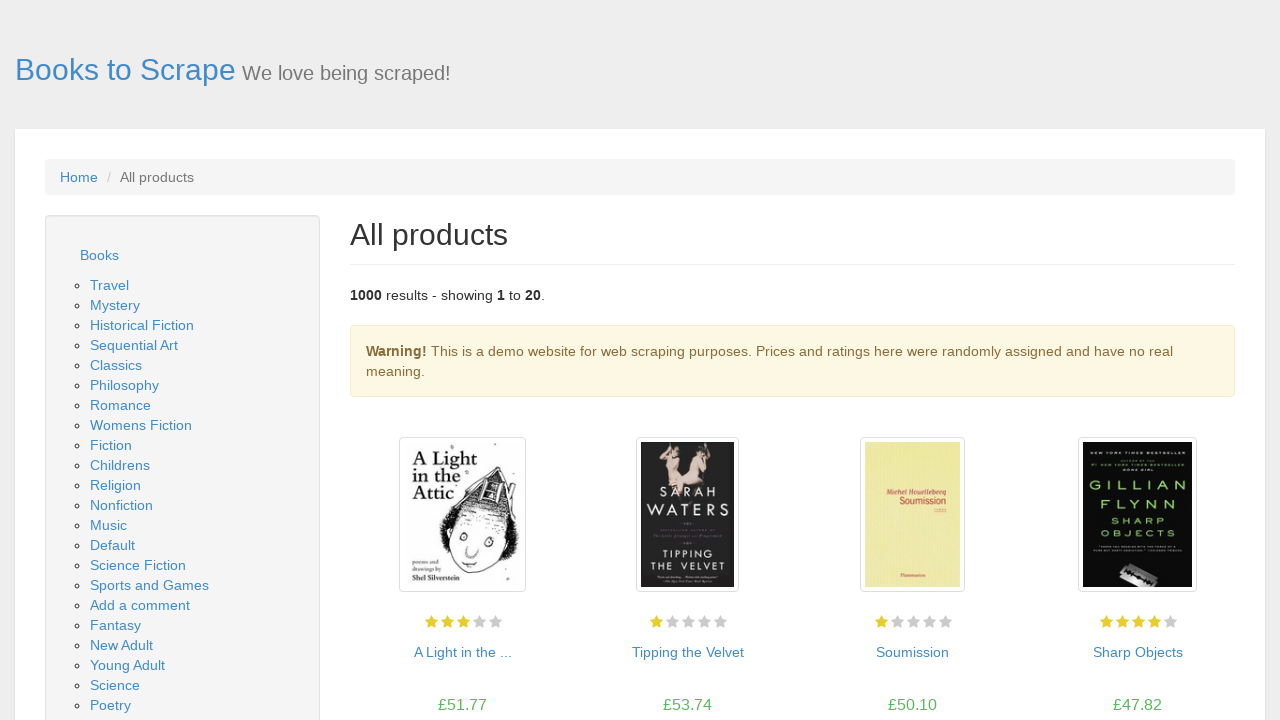

Main page finished loading
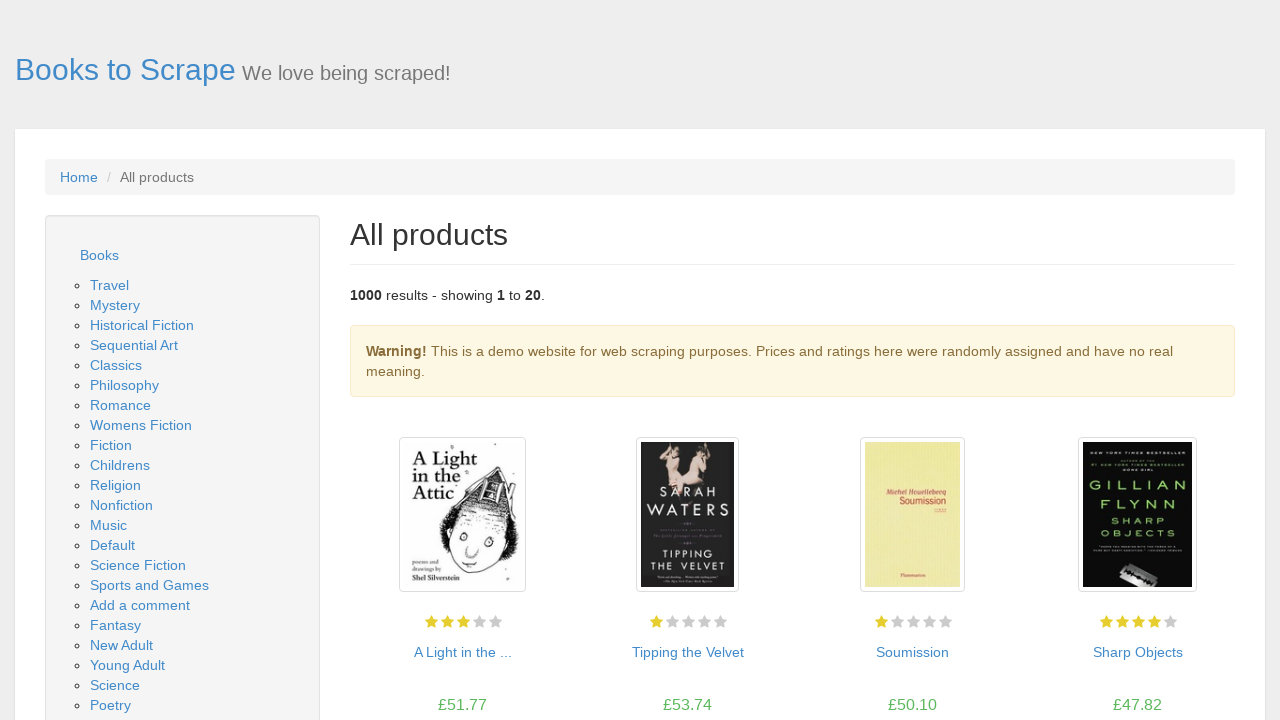

Navigated to book detail page: https://books.toscrape.com/catalogue/its-only-the-himalayas_981/index.html
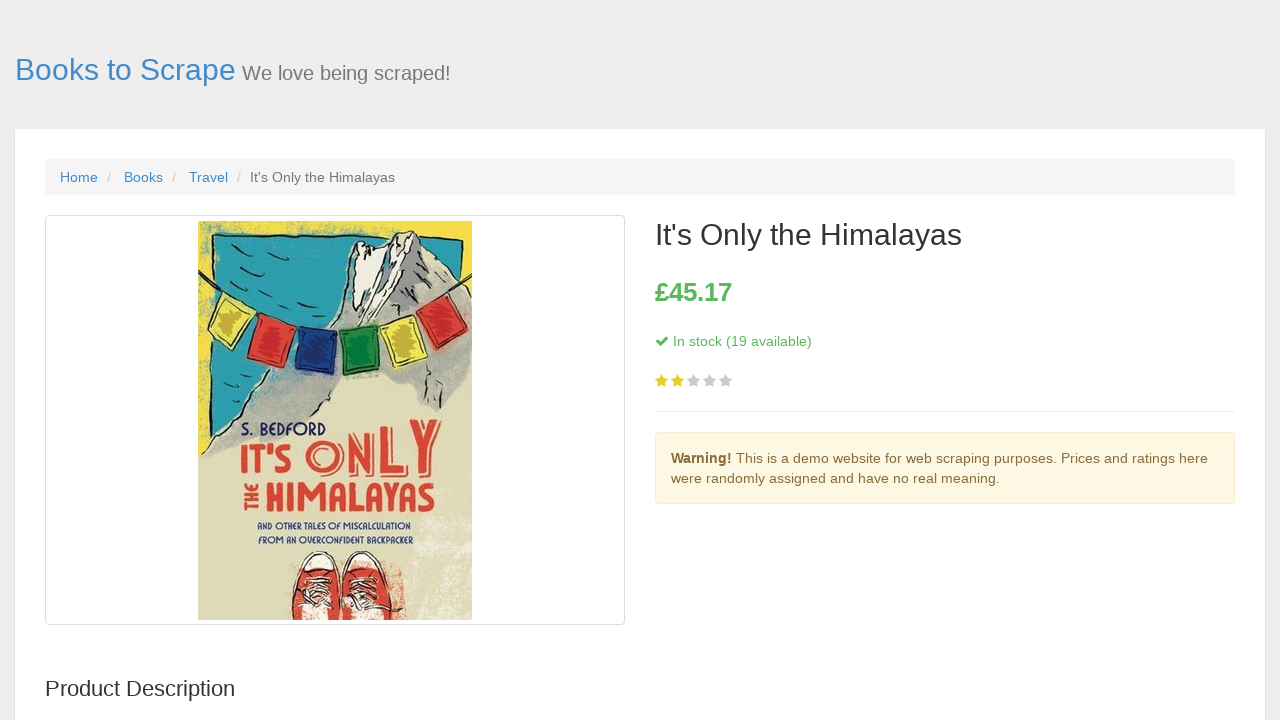

Stock information loaded on book detail page
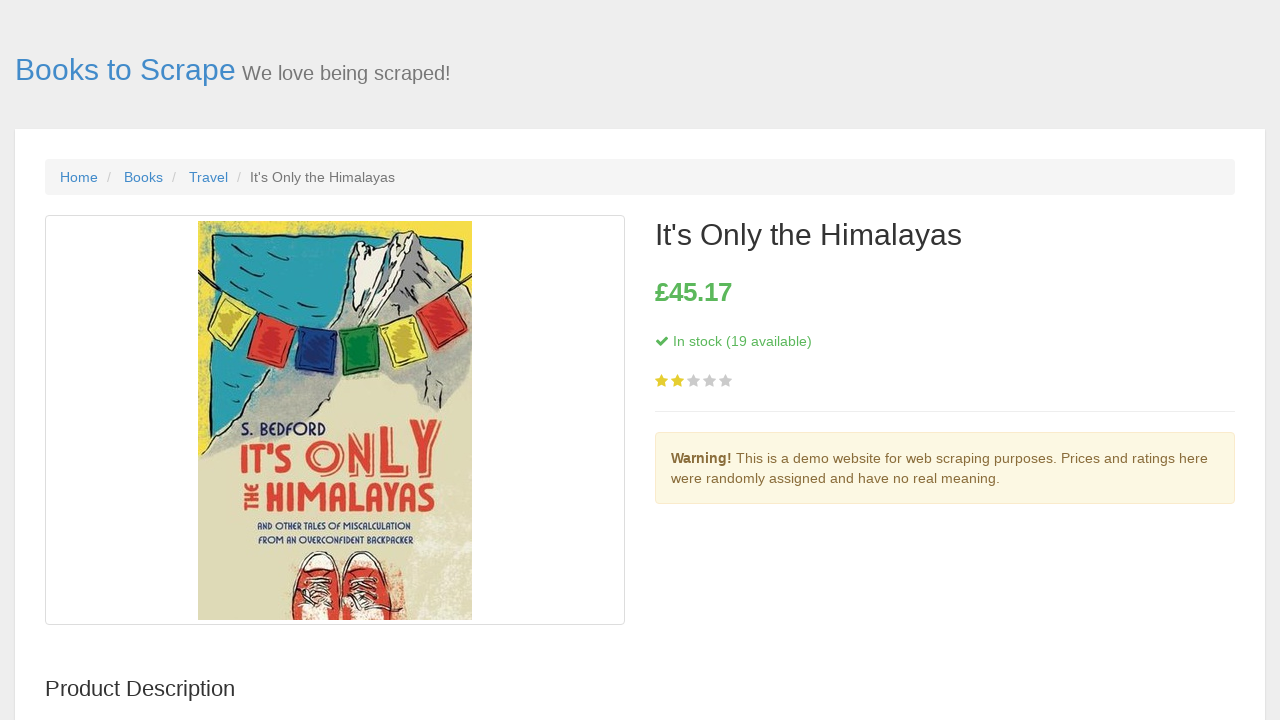

Navigated back to main bookstore page
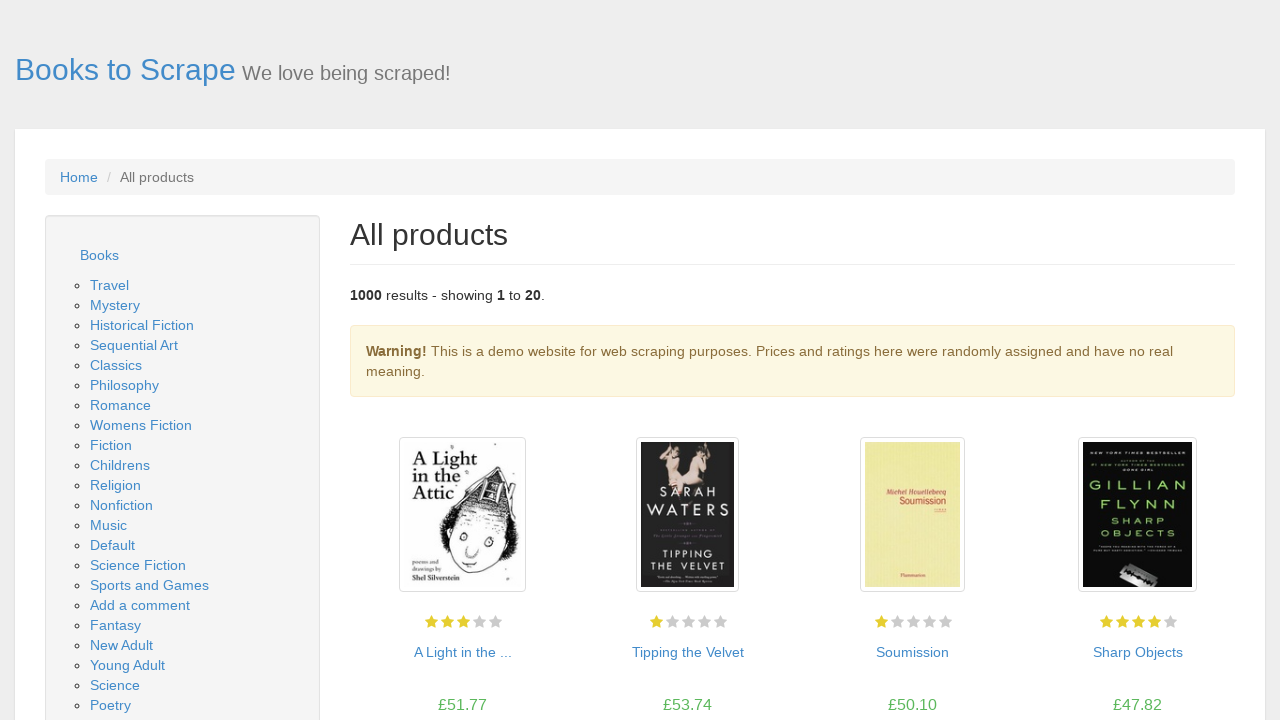

Main page finished loading
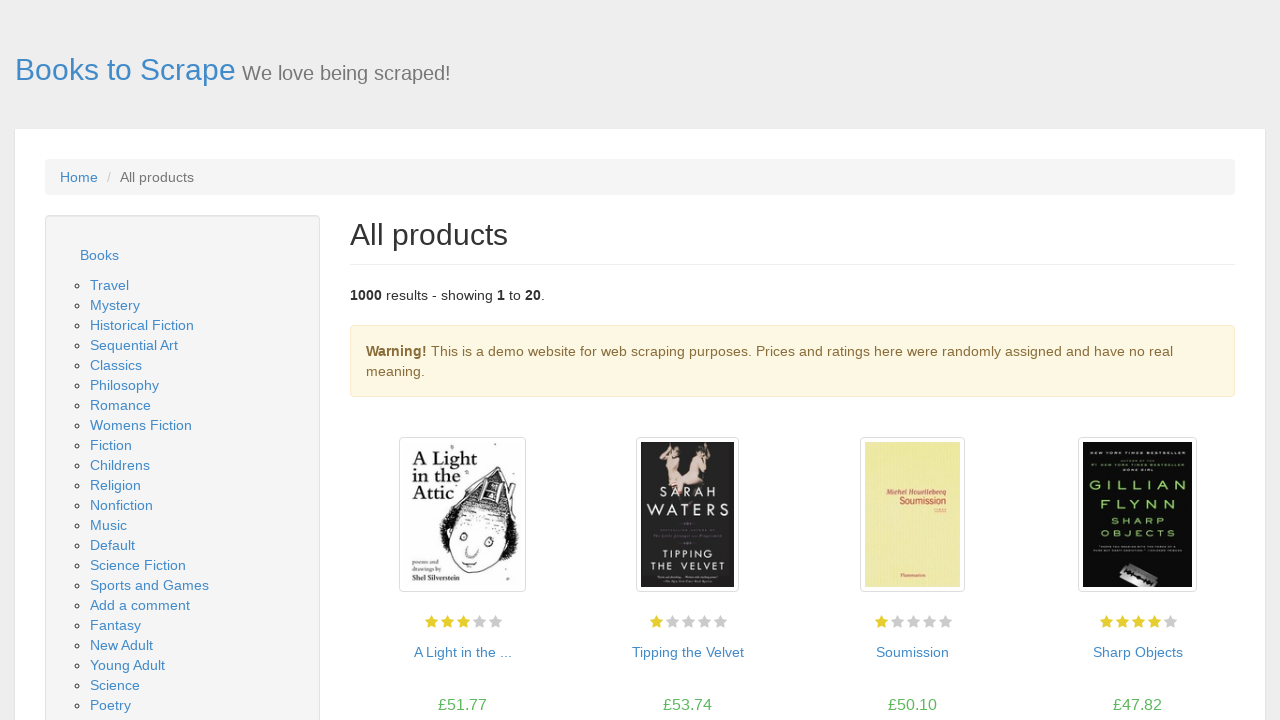

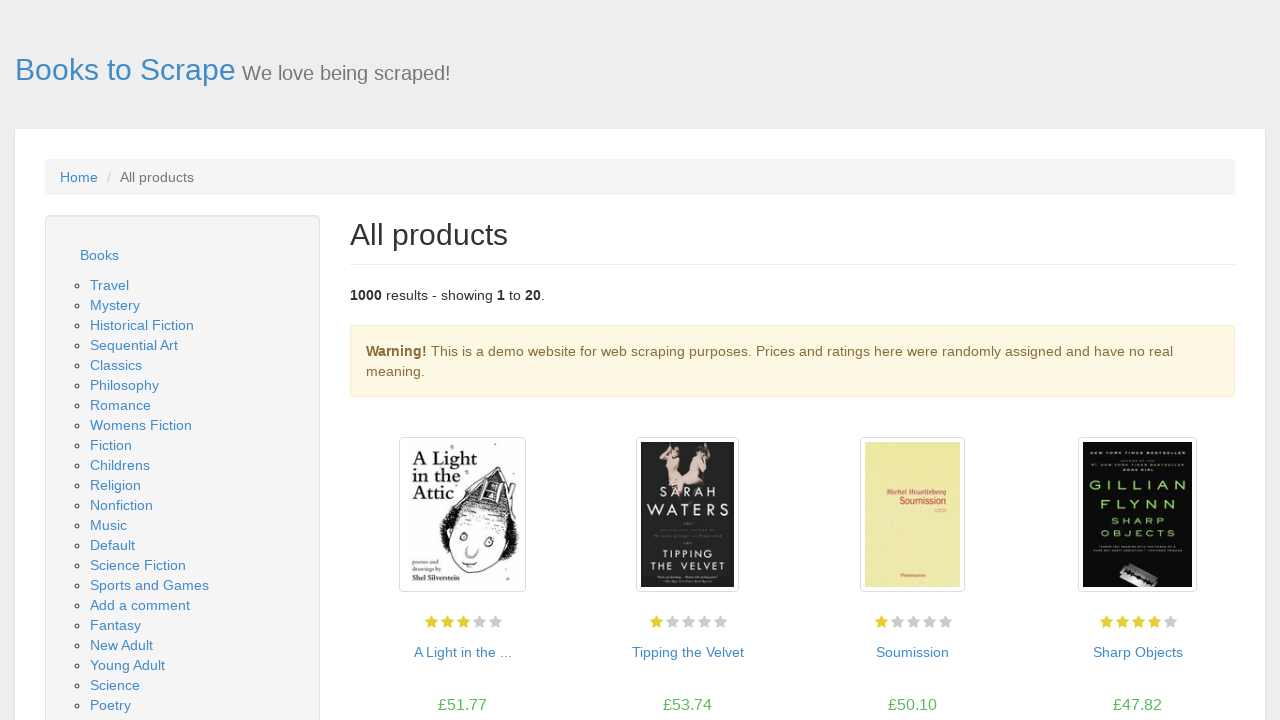